Tests all homepage links by clicking each link and navigating back, verifying that all 27 links across 6 chapters are functional.

Starting URL: https://bonigarcia.dev/selenium-webdriver-java/

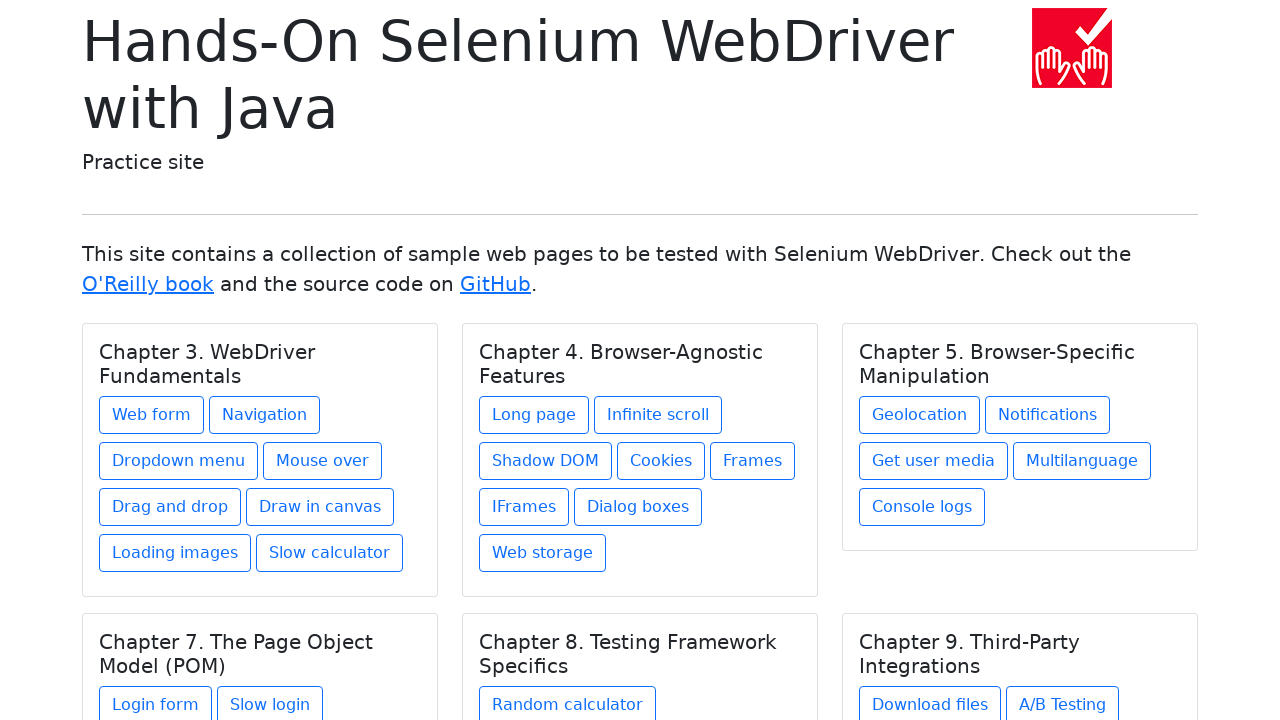

Waited for chapter headers to load
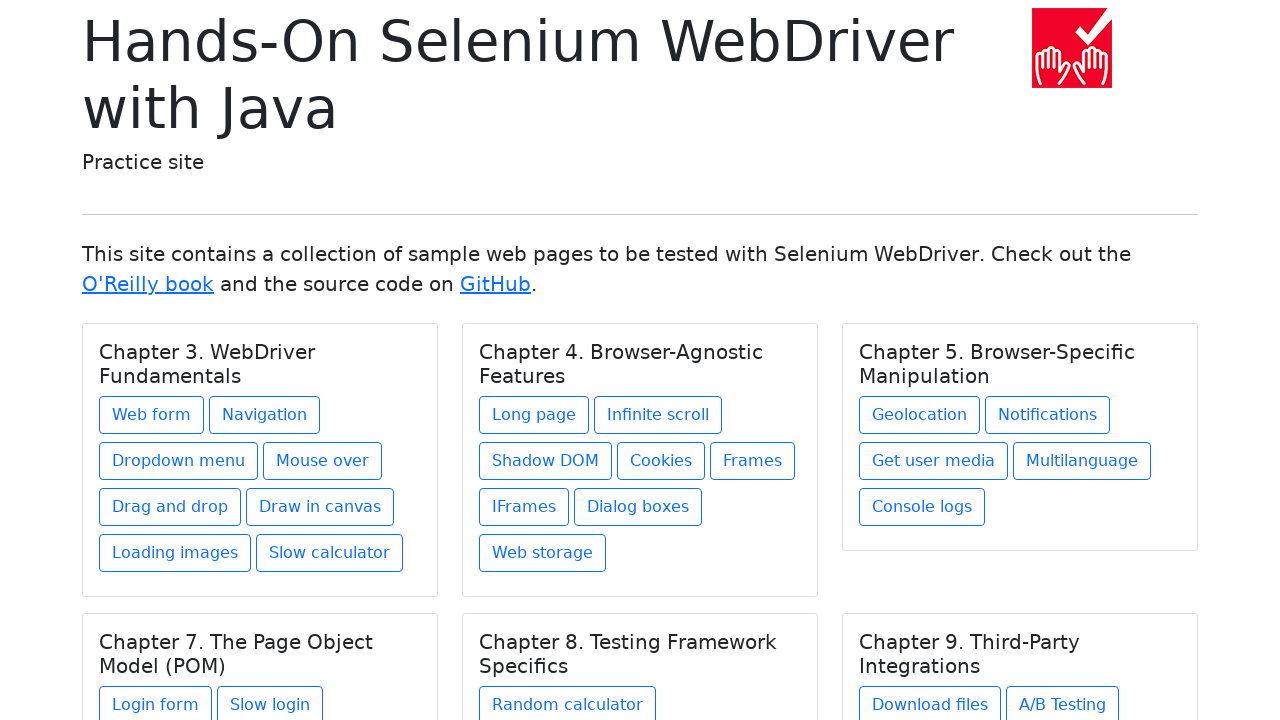

Retrieved all chapter headers
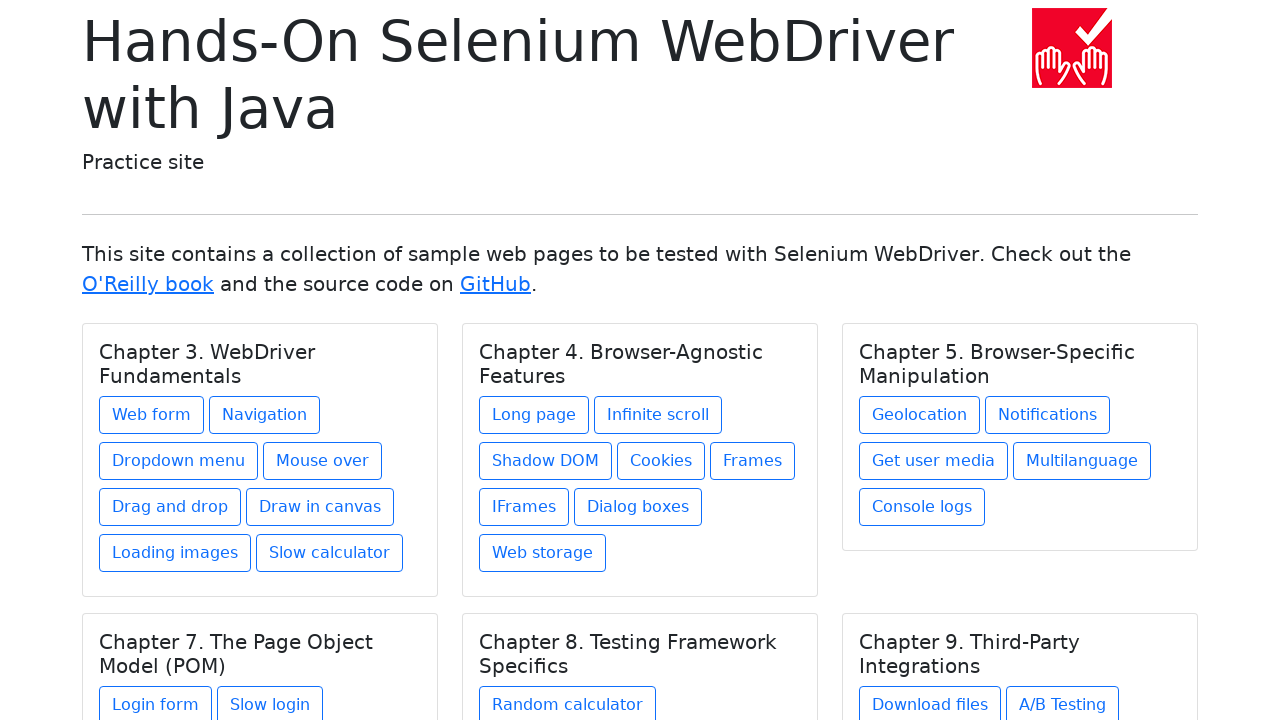

Verified 6 chapters are present on the homepage
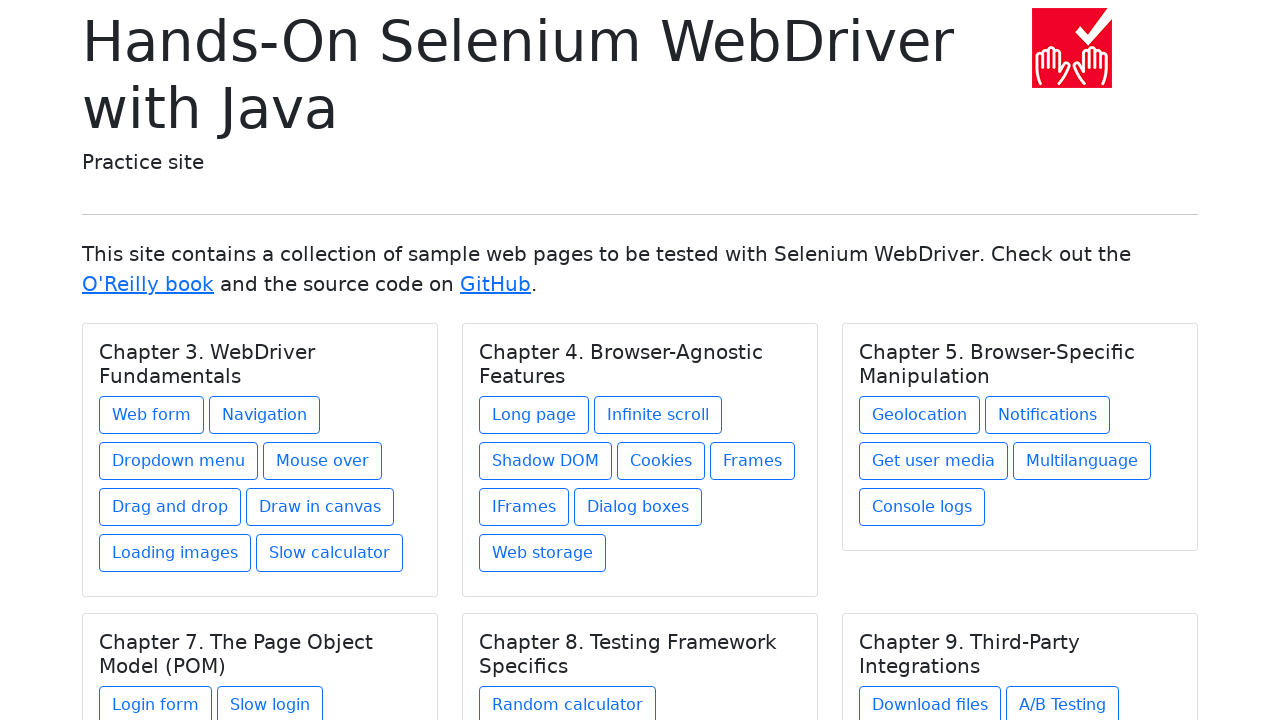

Retrieved all homepage links
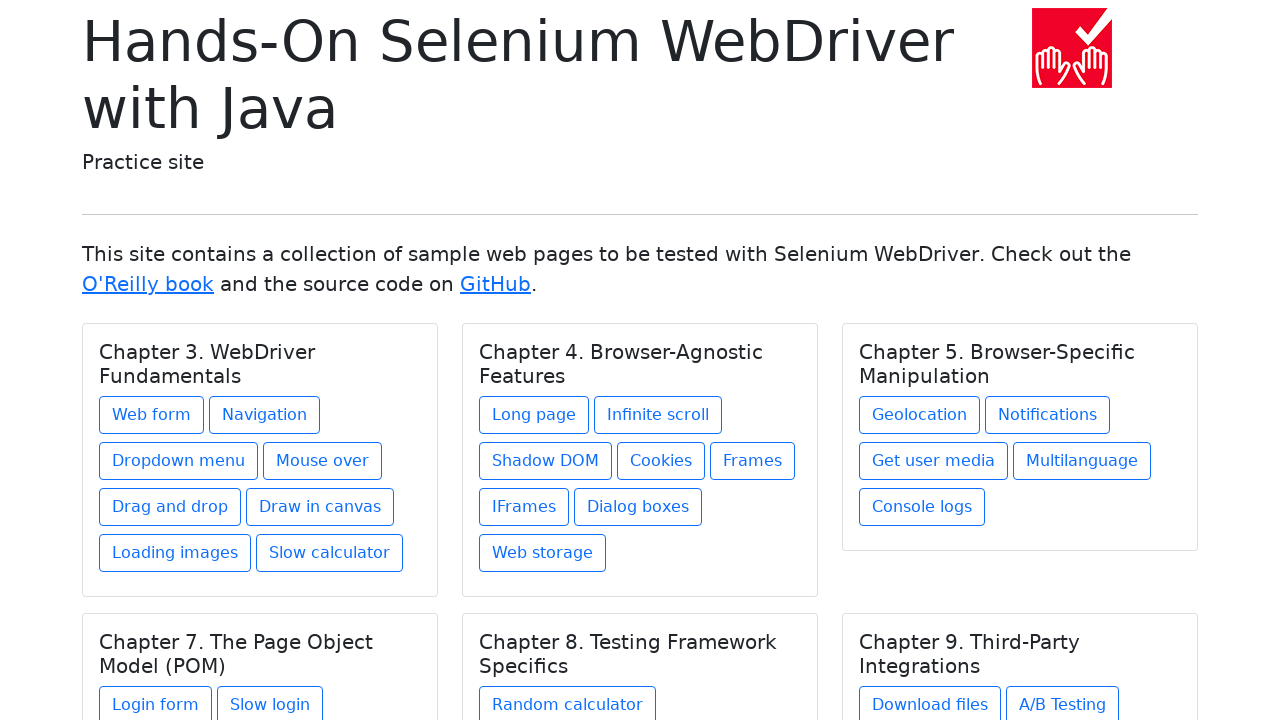

Clicked link 1 on the homepage at (152, 415) on .card a >> nth=0
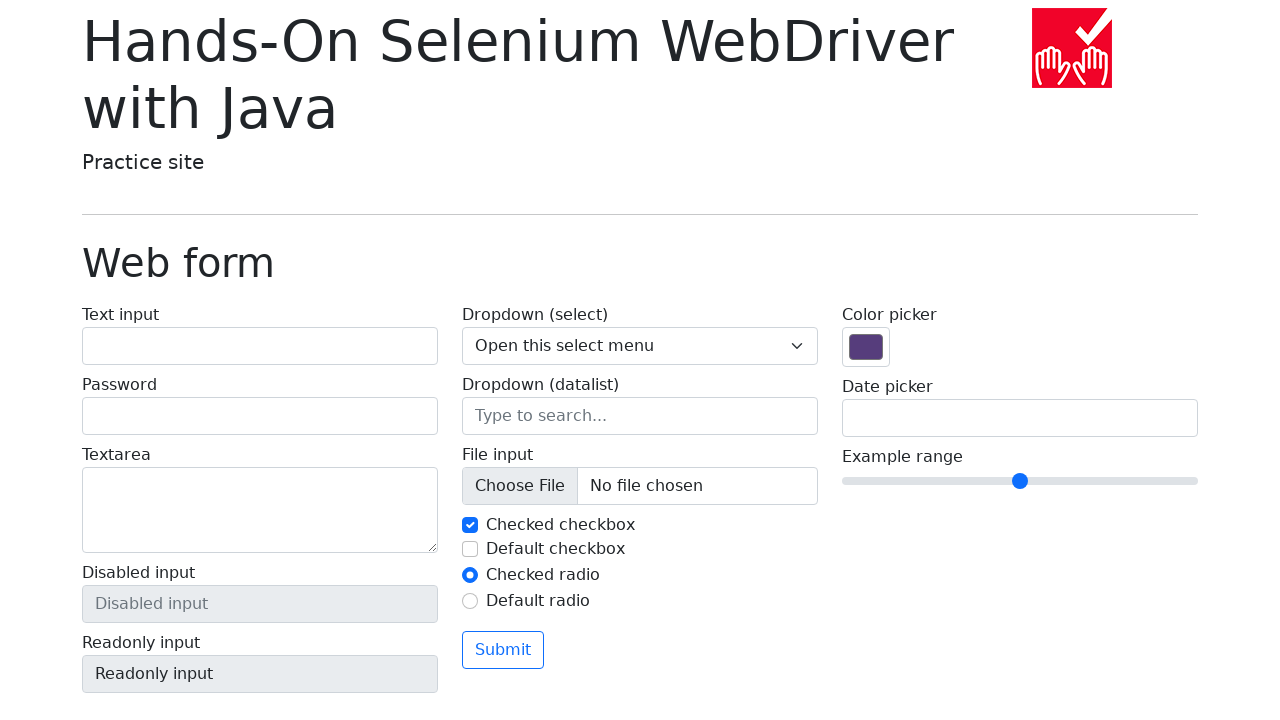

Navigated back to homepage after clicking link 1
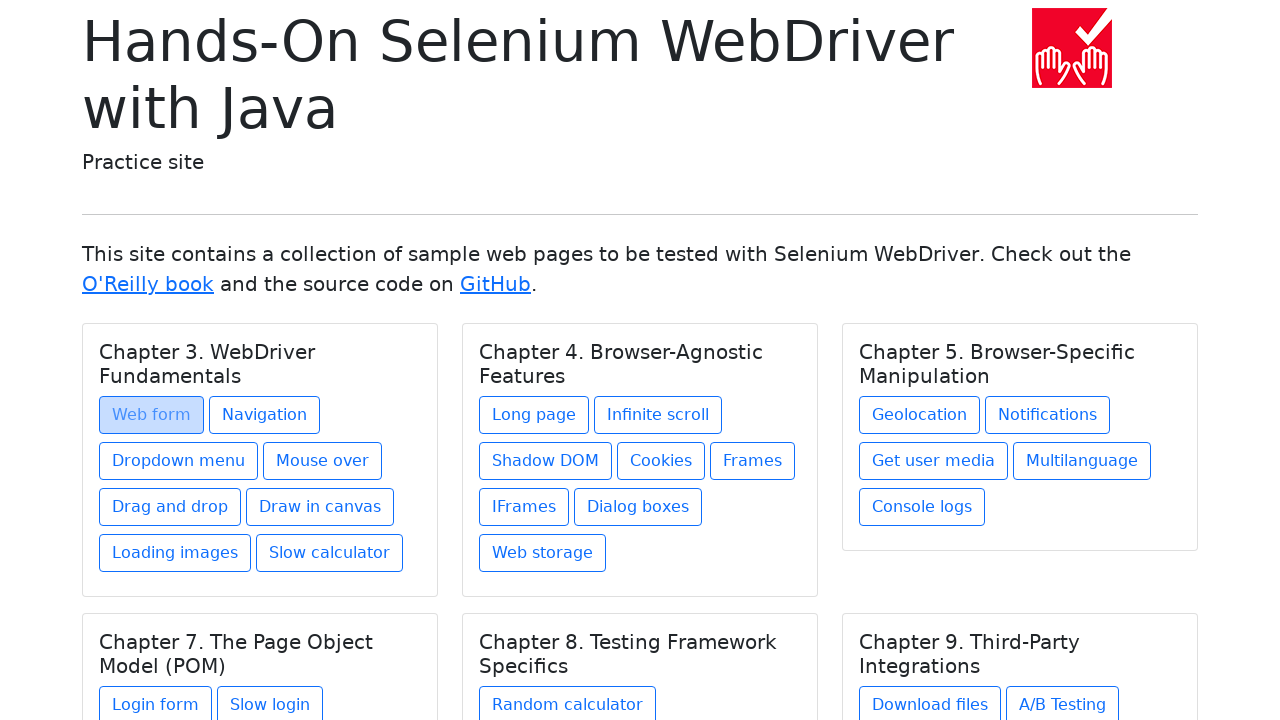

Waited for links to reload after navigating back (iteration 1)
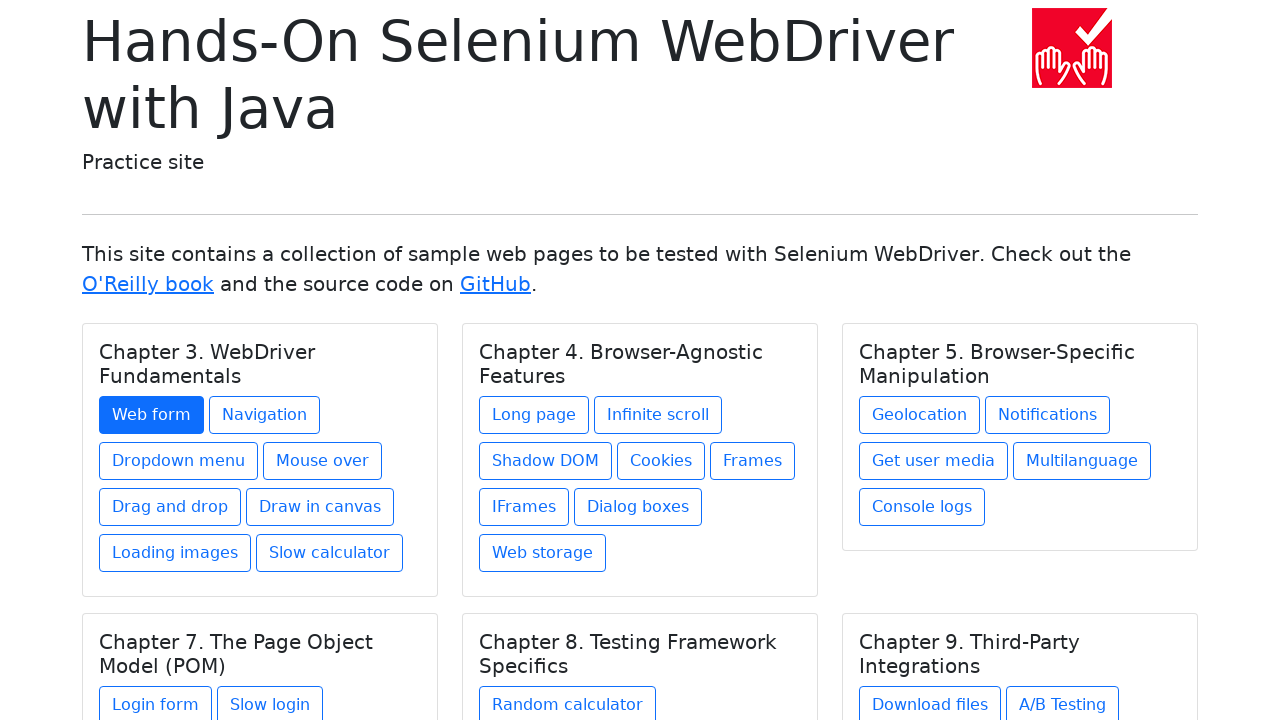

Clicked link 2 on the homepage at (264, 415) on .card a >> nth=1
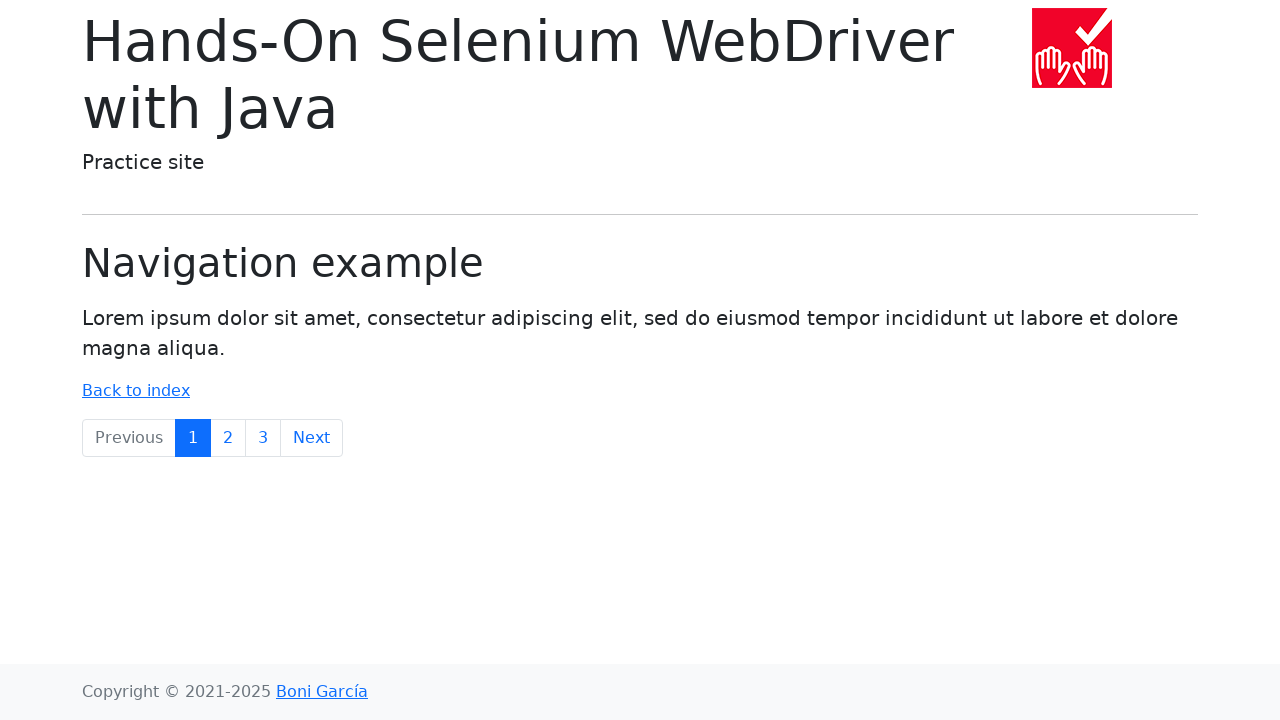

Navigated back to homepage after clicking link 2
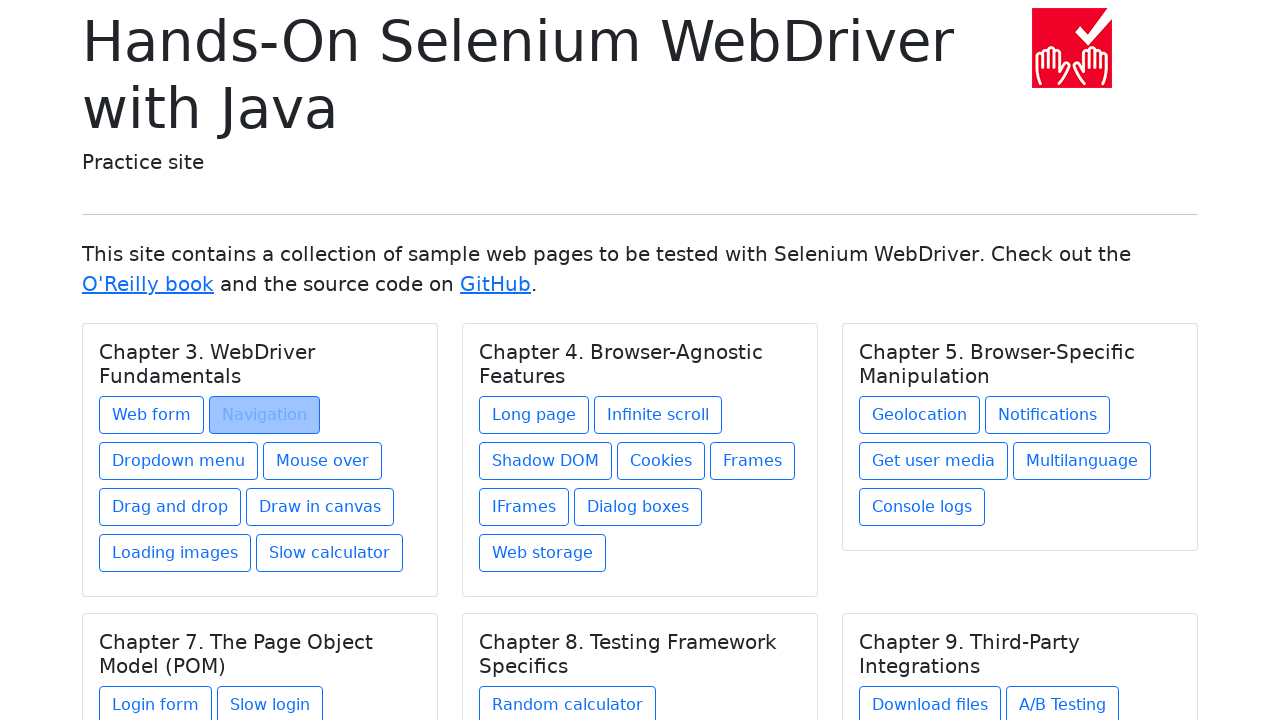

Waited for links to reload after navigating back (iteration 2)
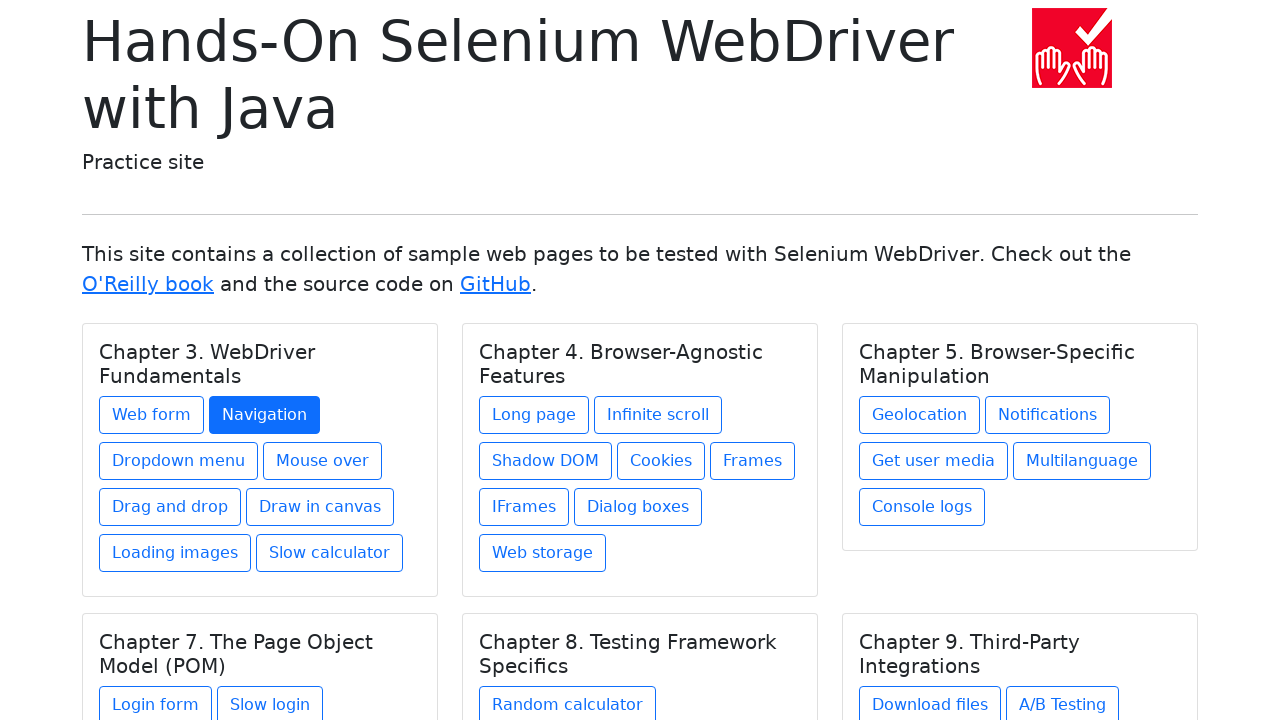

Clicked link 3 on the homepage at (178, 461) on .card a >> nth=2
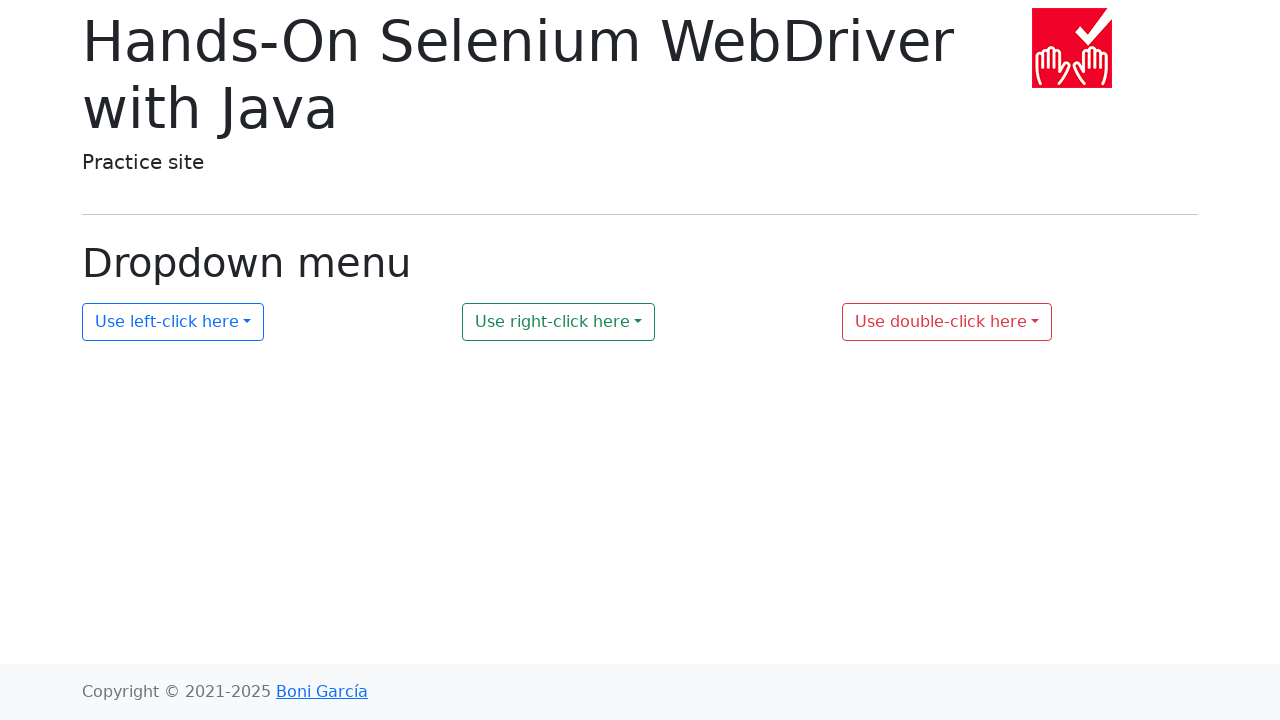

Navigated back to homepage after clicking link 3
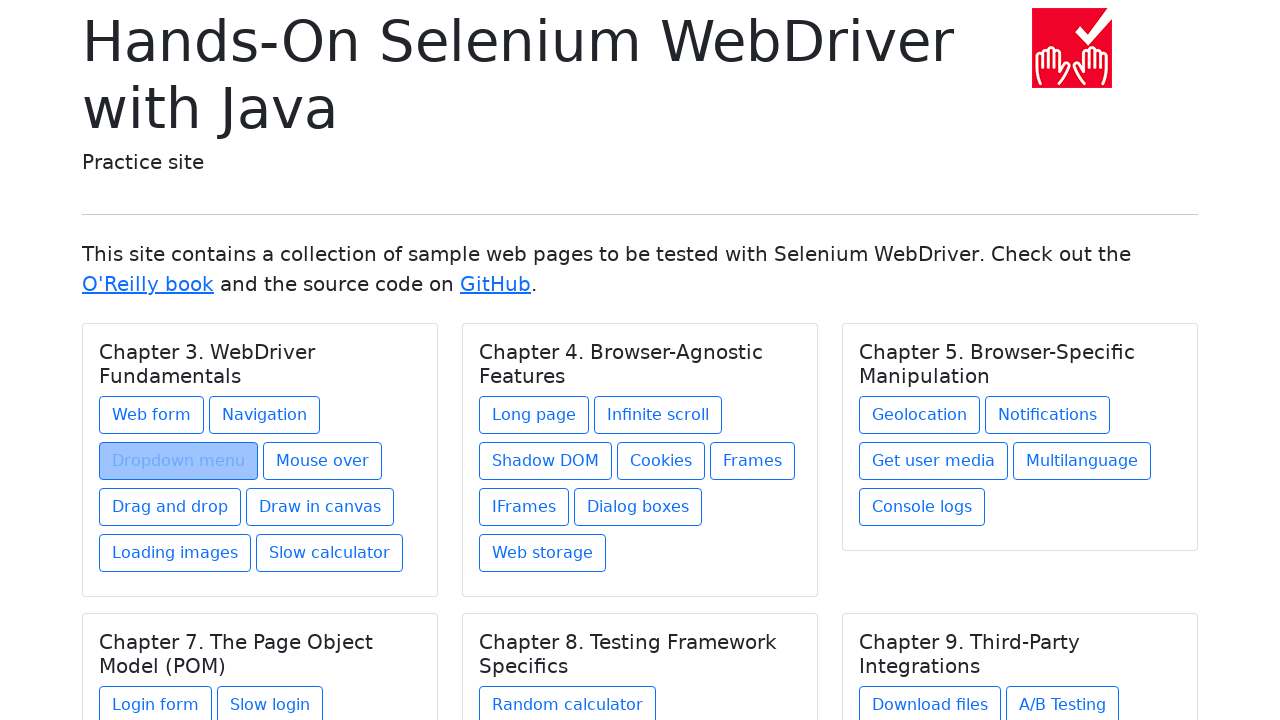

Waited for links to reload after navigating back (iteration 3)
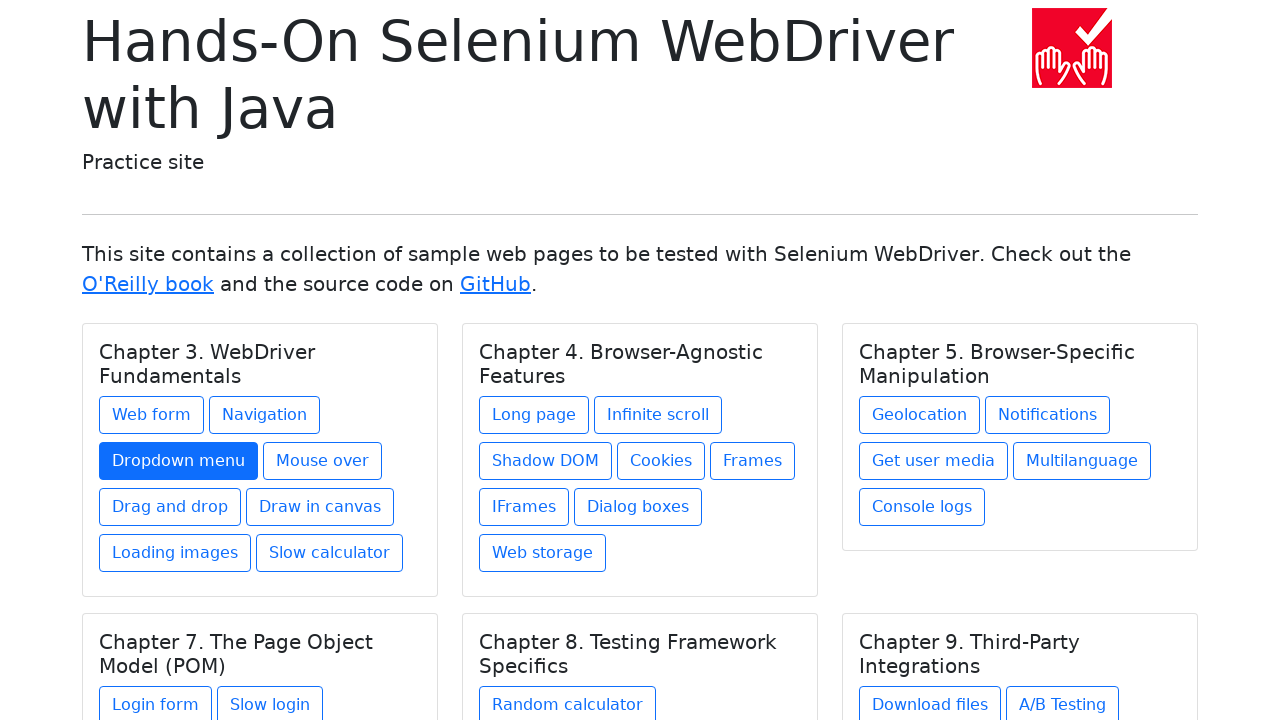

Clicked link 4 on the homepage at (322, 461) on .card a >> nth=3
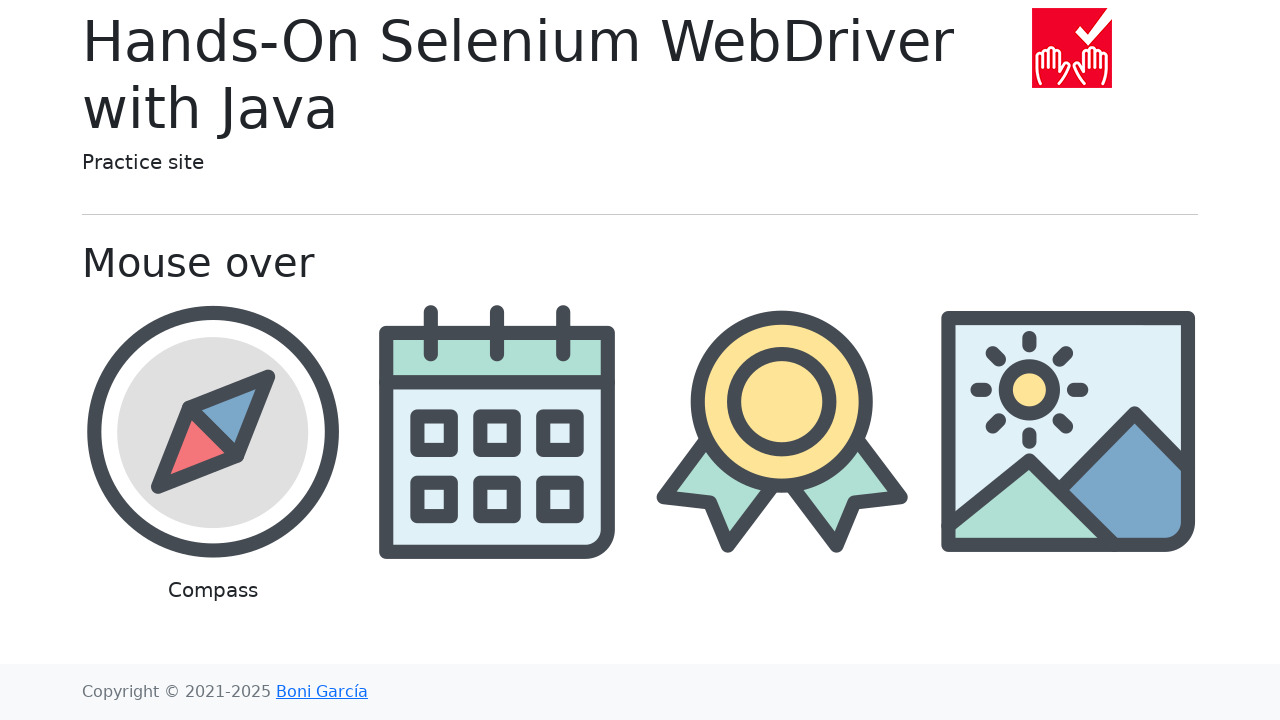

Navigated back to homepage after clicking link 4
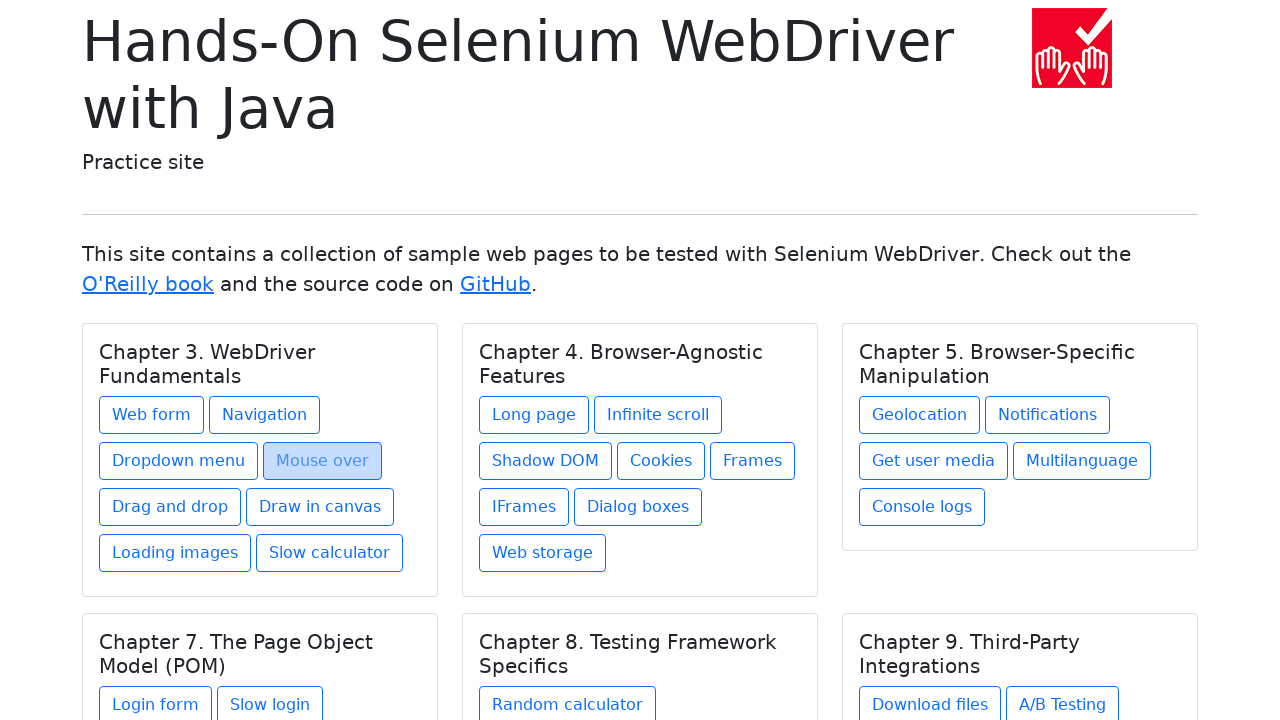

Waited for links to reload after navigating back (iteration 4)
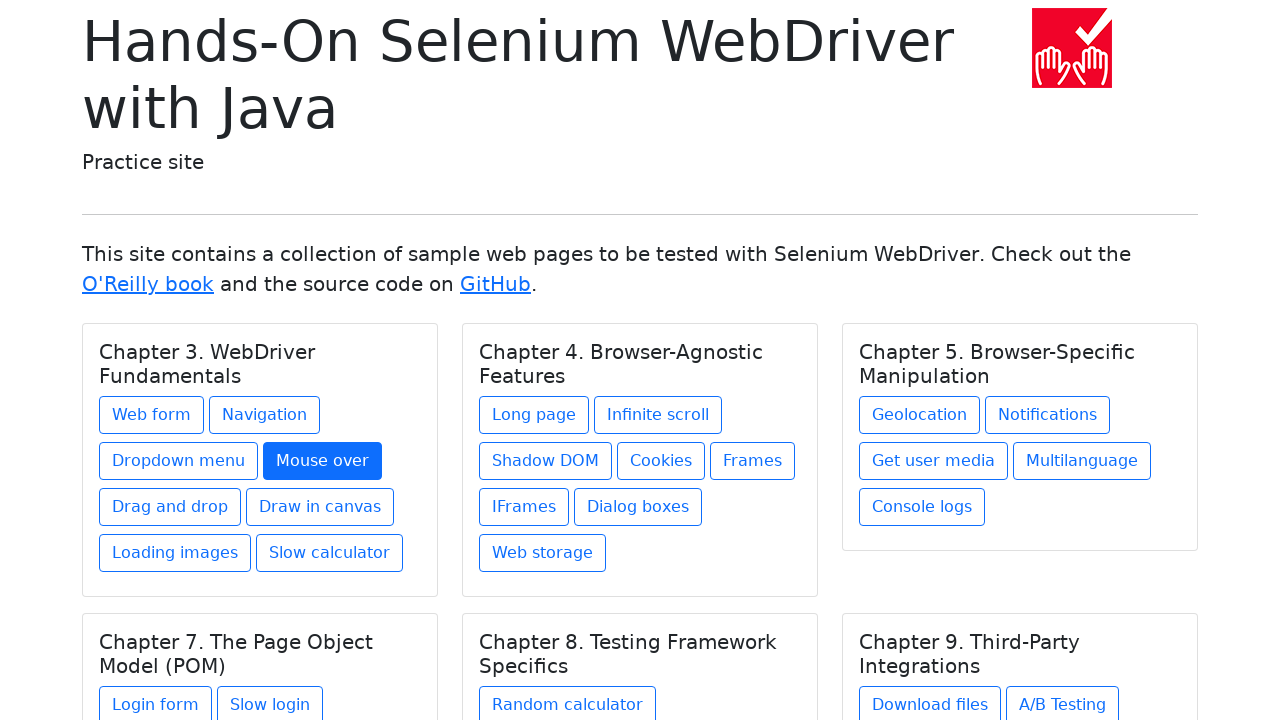

Clicked link 5 on the homepage at (170, 507) on .card a >> nth=4
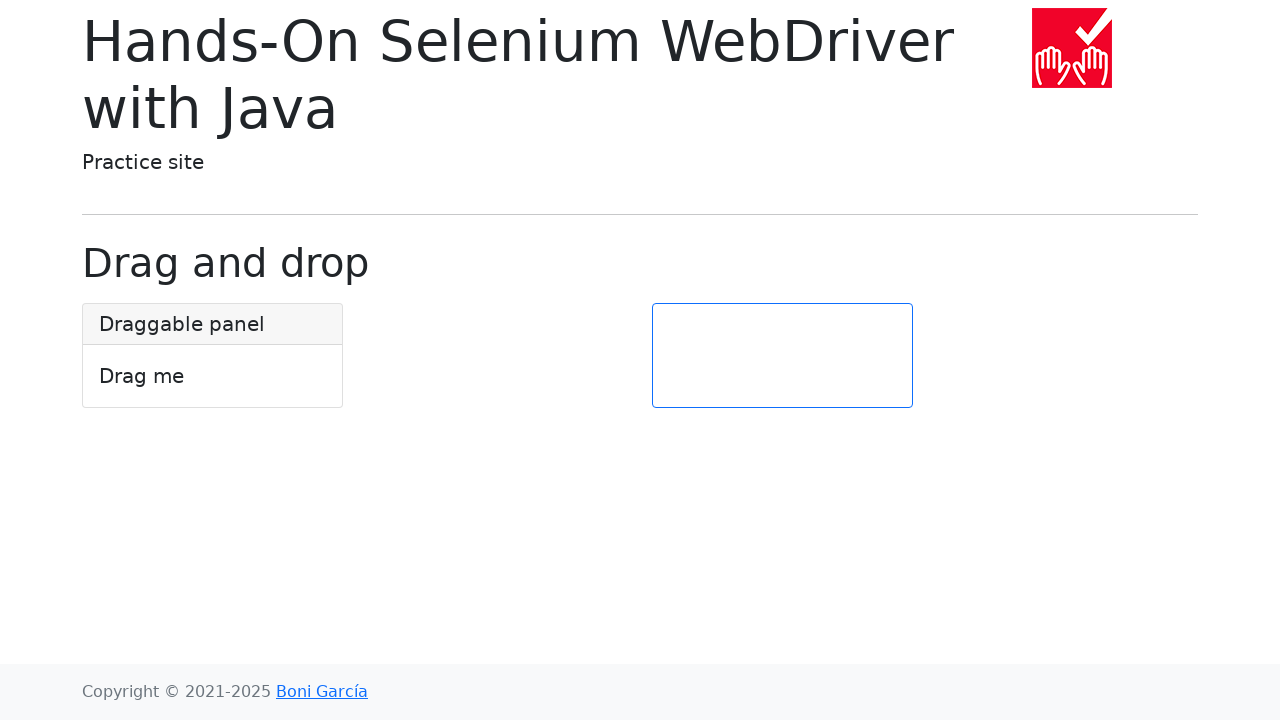

Navigated back to homepage after clicking link 5
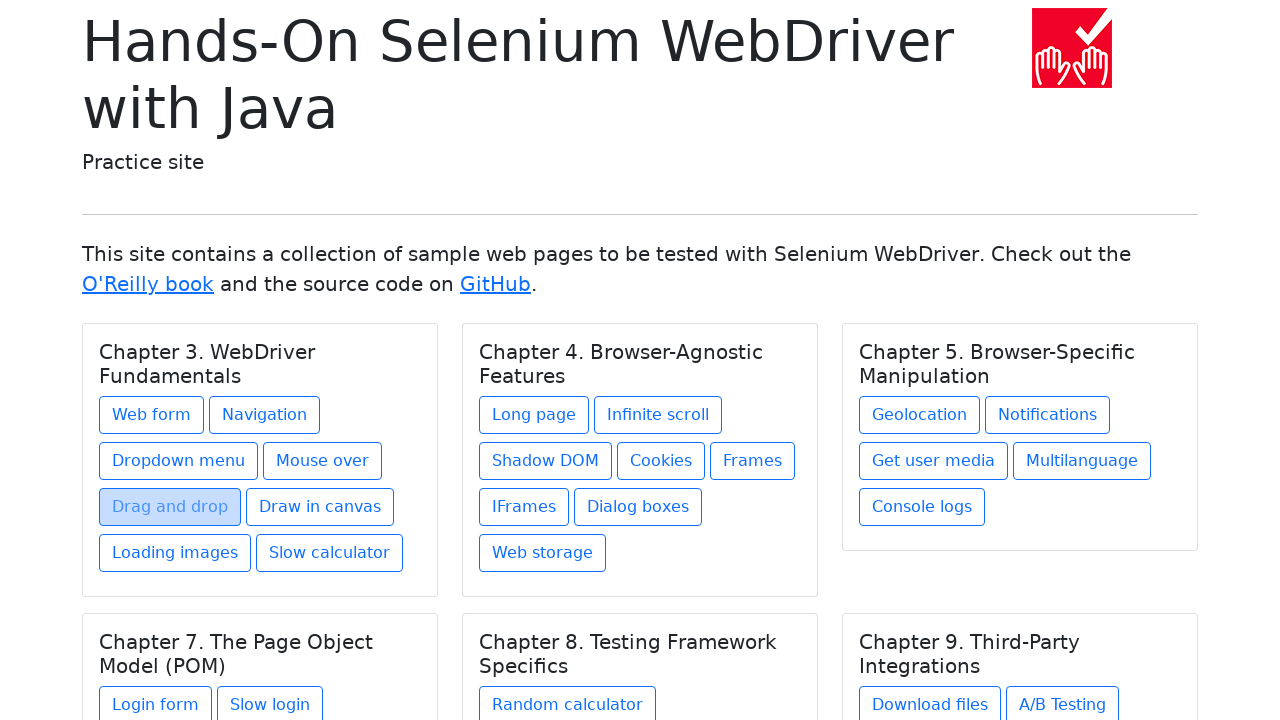

Waited for links to reload after navigating back (iteration 5)
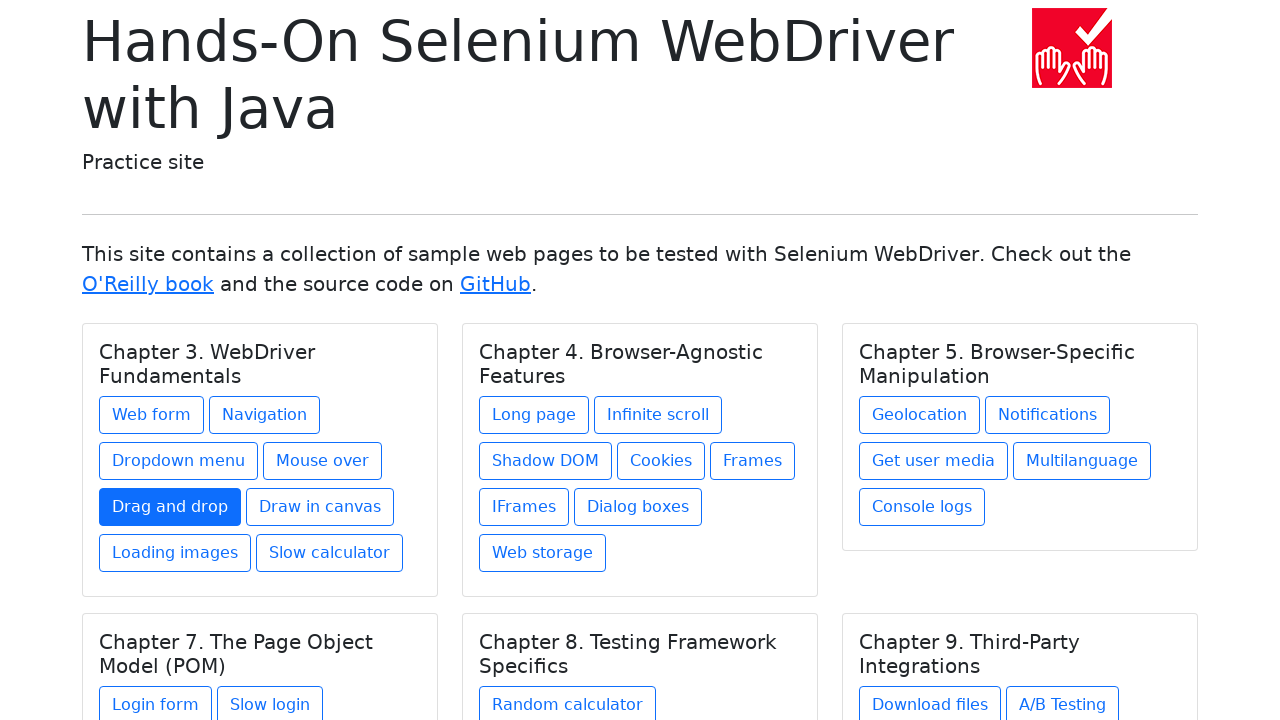

Clicked link 6 on the homepage at (320, 507) on .card a >> nth=5
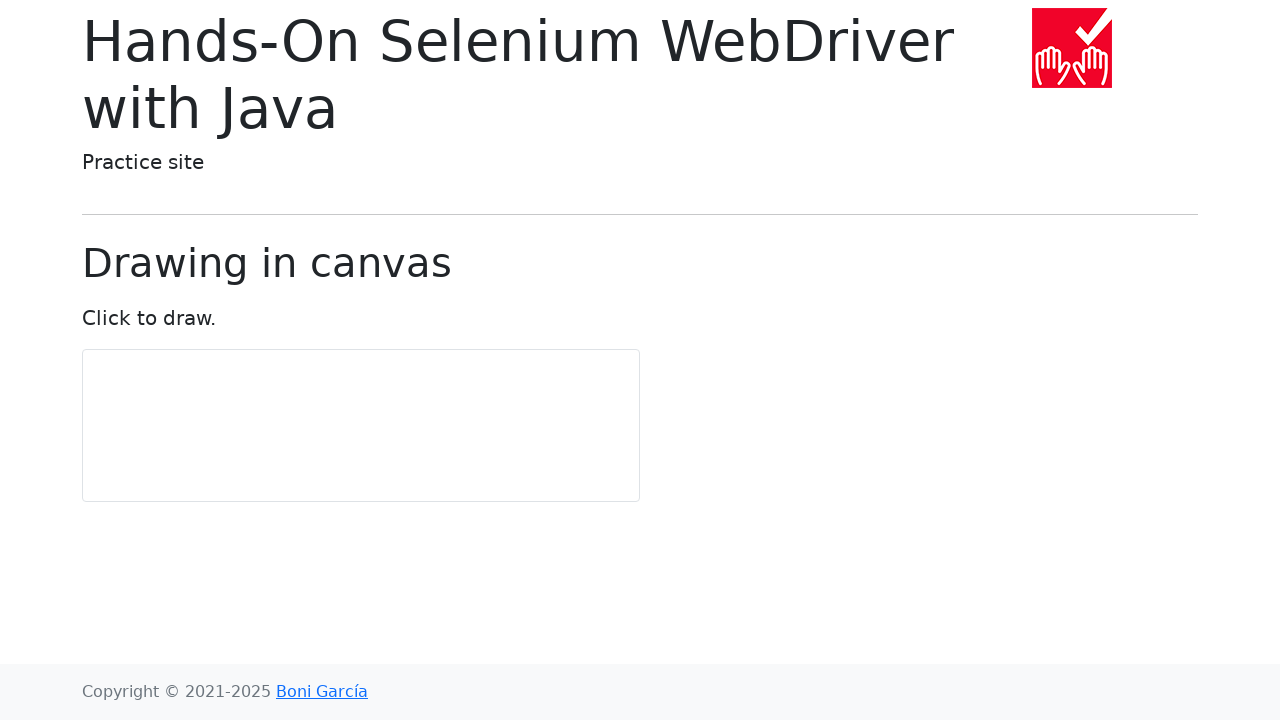

Navigated back to homepage after clicking link 6
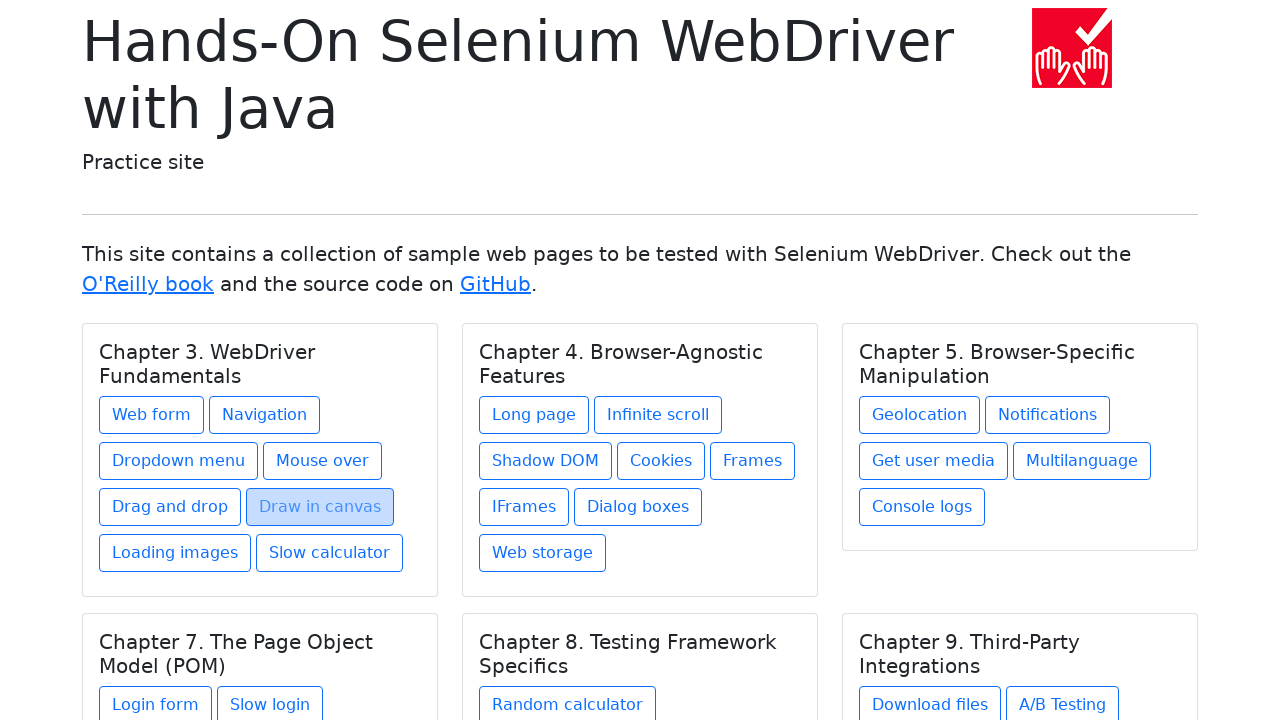

Waited for links to reload after navigating back (iteration 6)
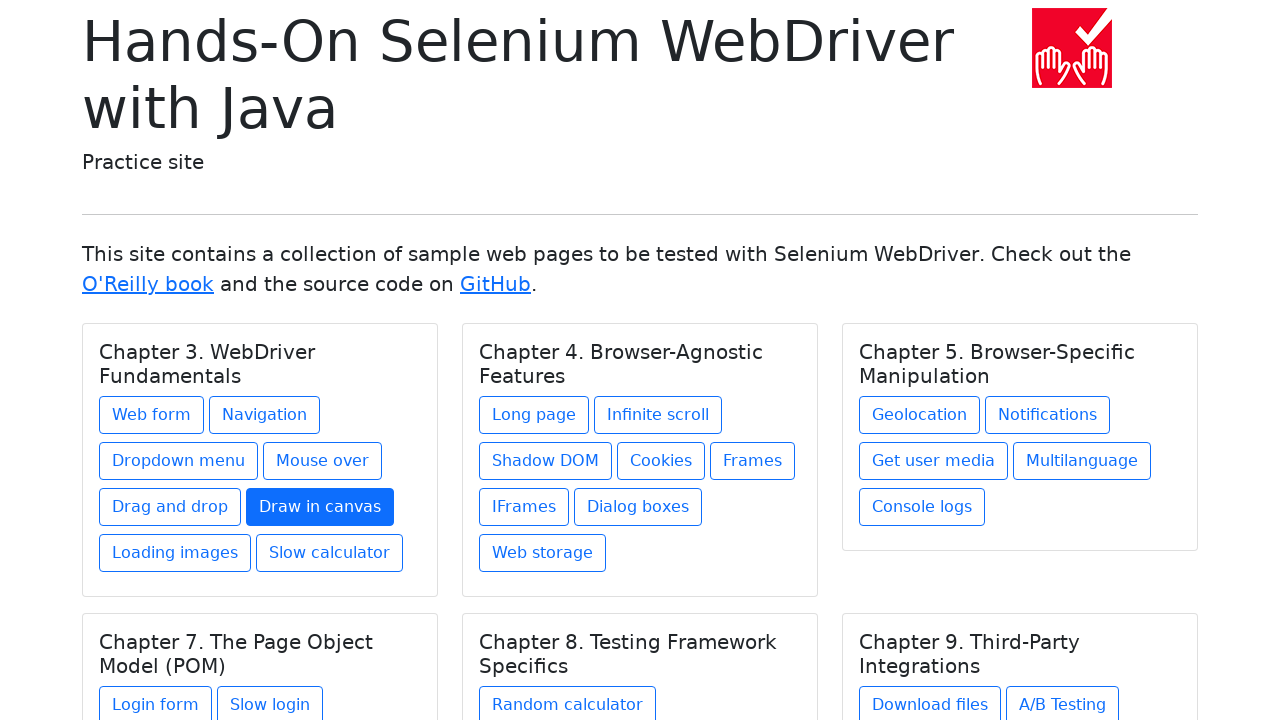

Clicked link 7 on the homepage at (175, 553) on .card a >> nth=6
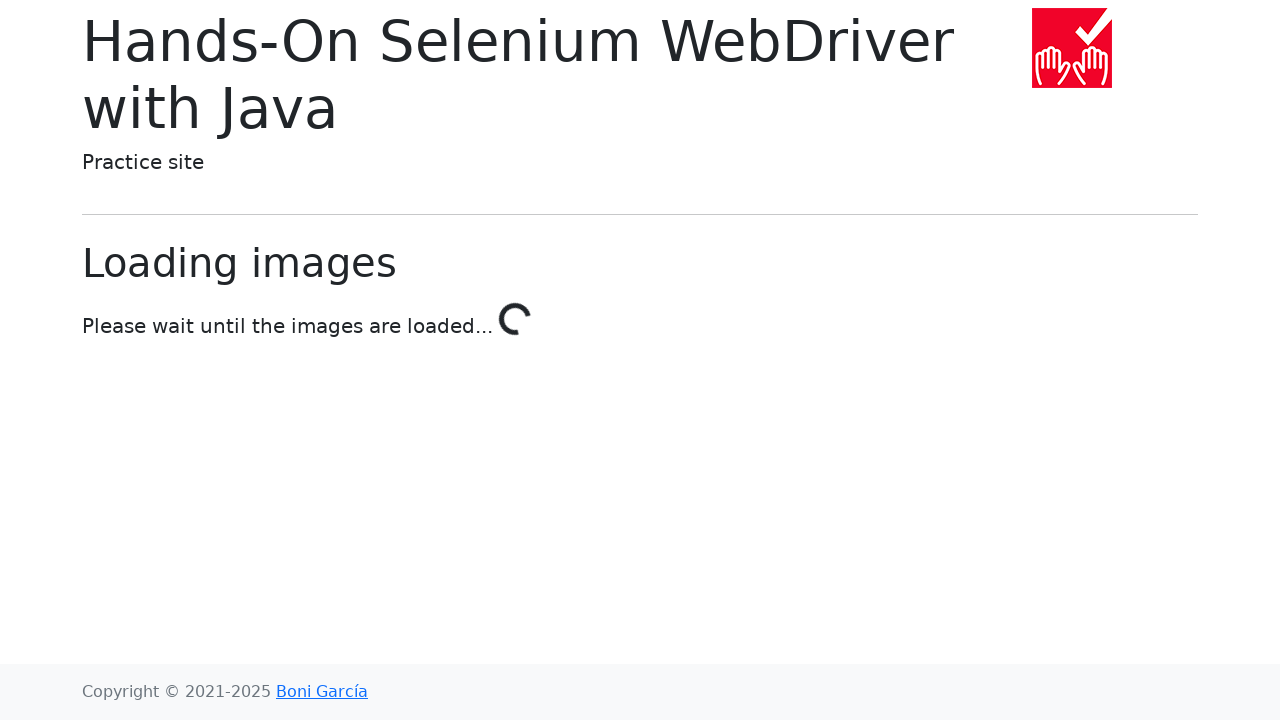

Navigated back to homepage after clicking link 7
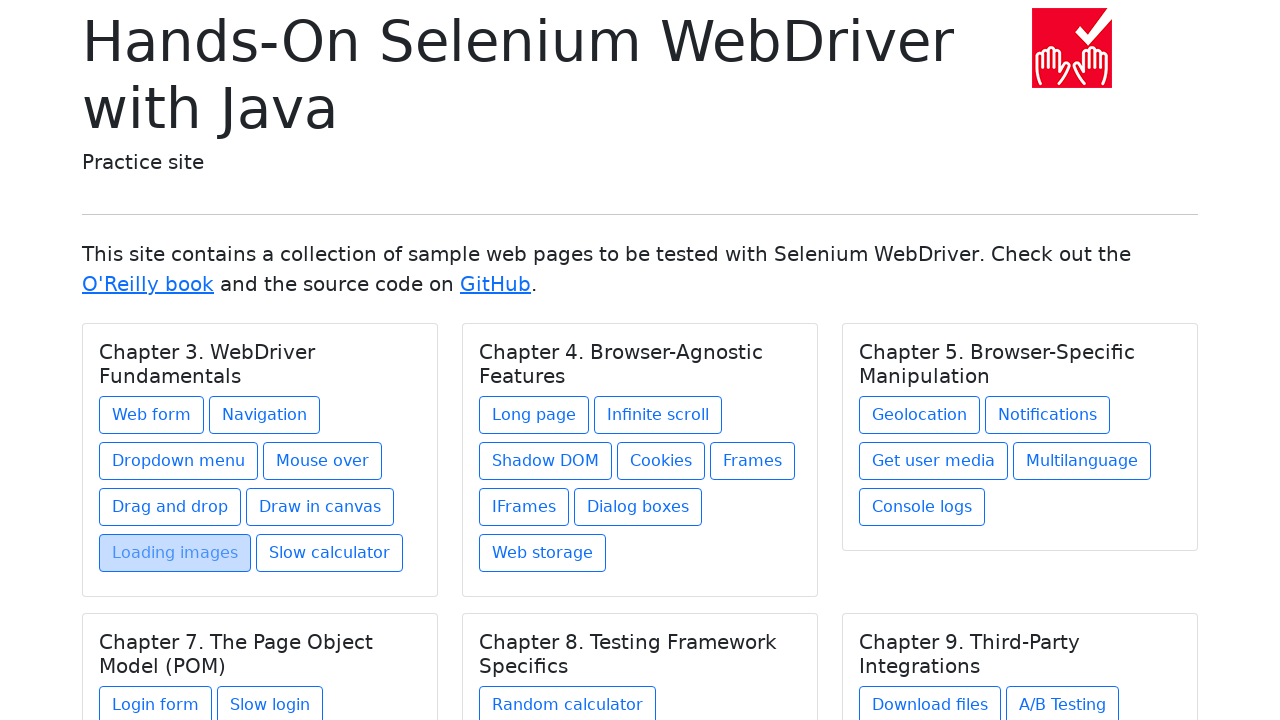

Waited for links to reload after navigating back (iteration 7)
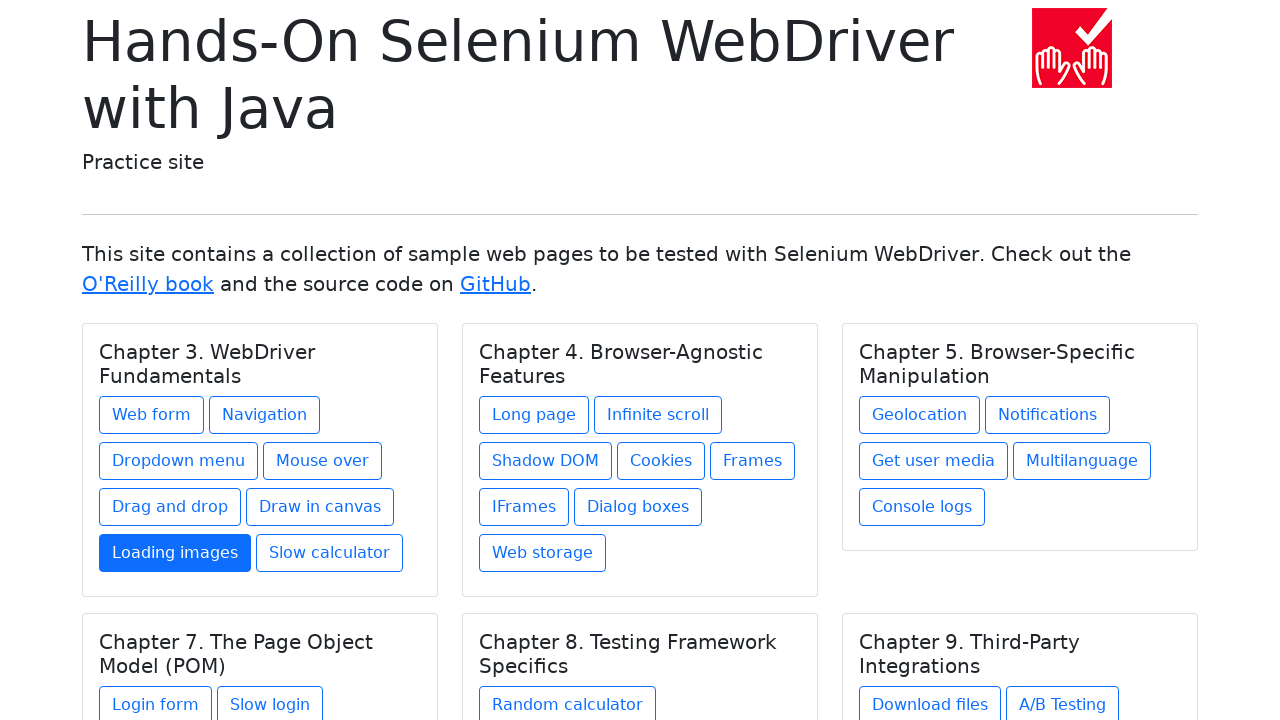

Clicked link 8 on the homepage at (330, 553) on .card a >> nth=7
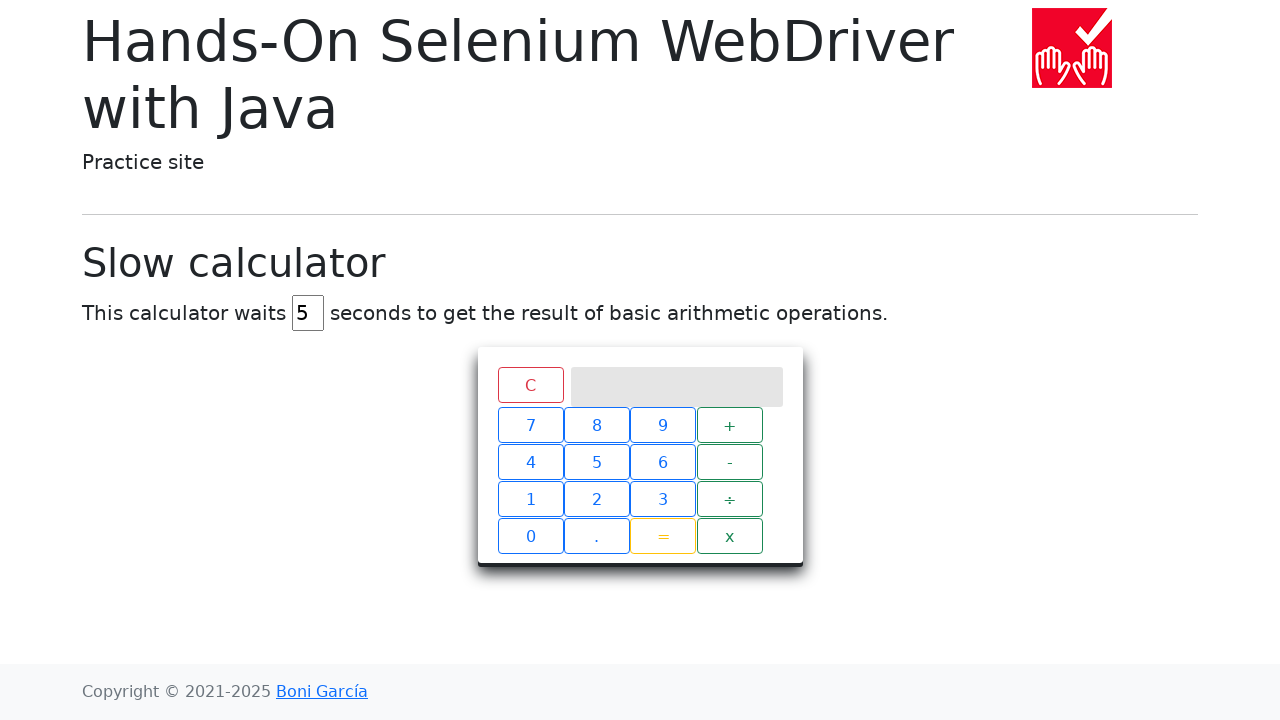

Navigated back to homepage after clicking link 8
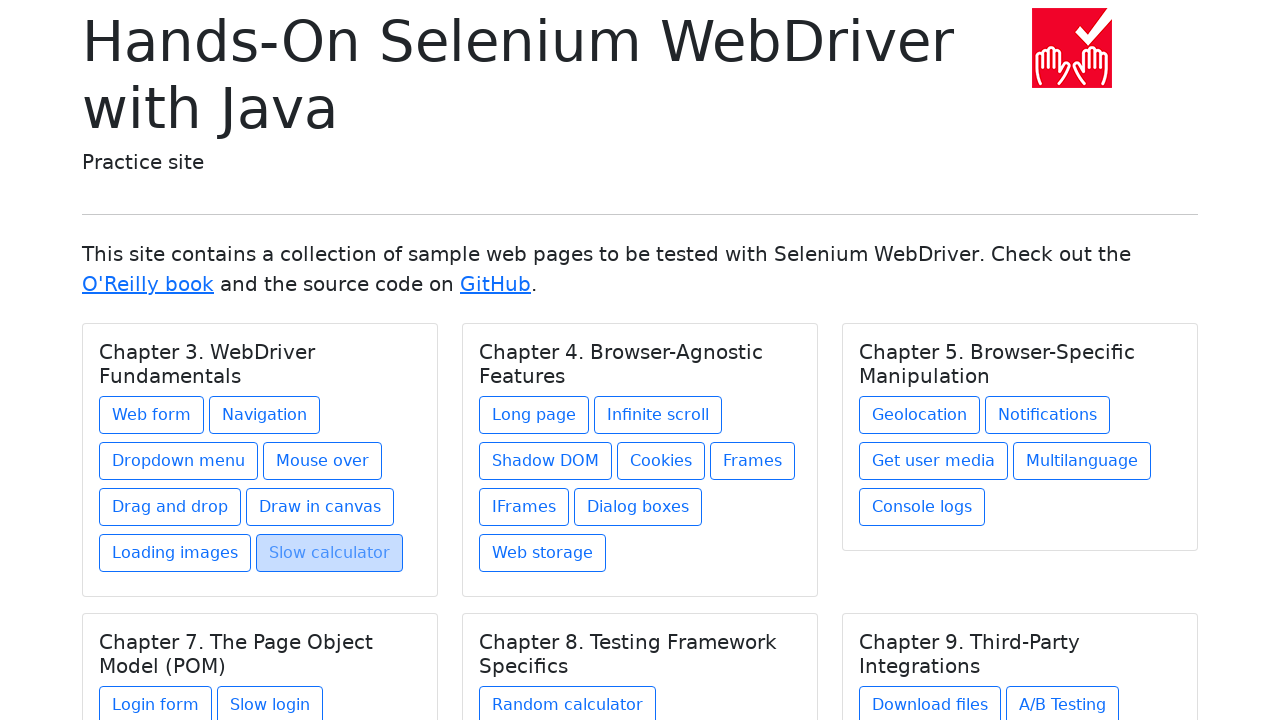

Waited for links to reload after navigating back (iteration 8)
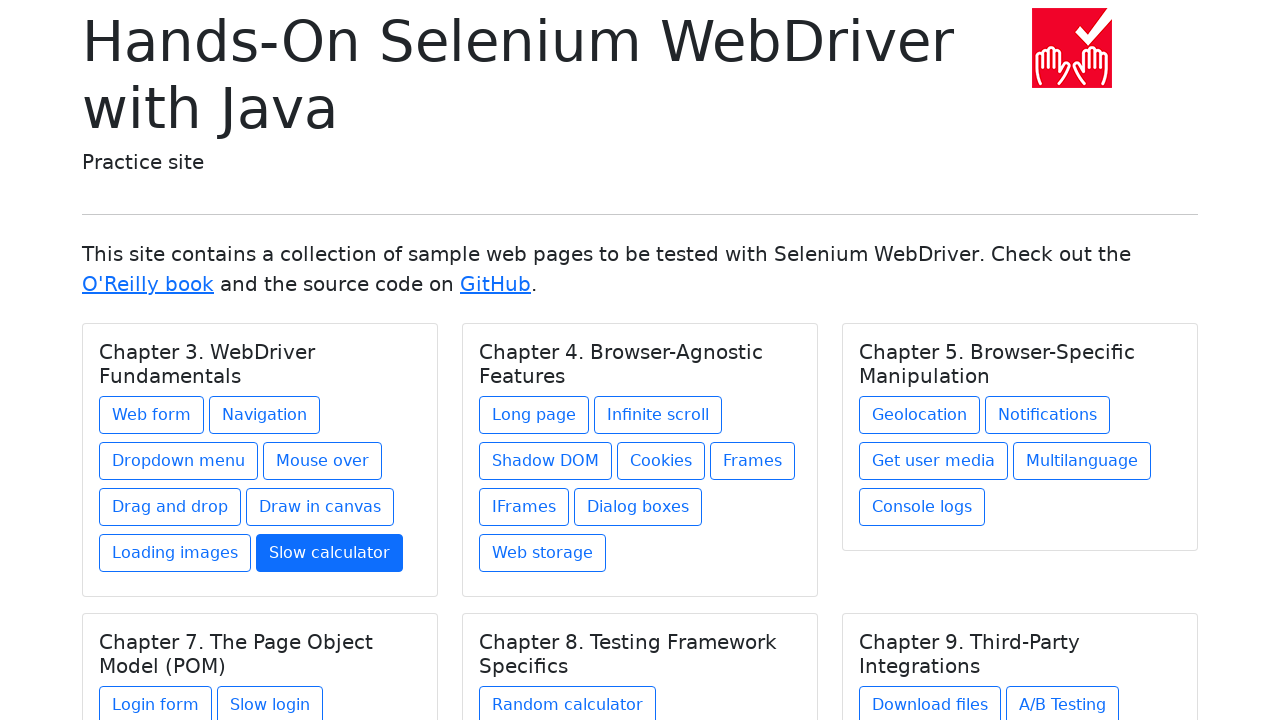

Clicked link 9 on the homepage at (534, 415) on .card a >> nth=8
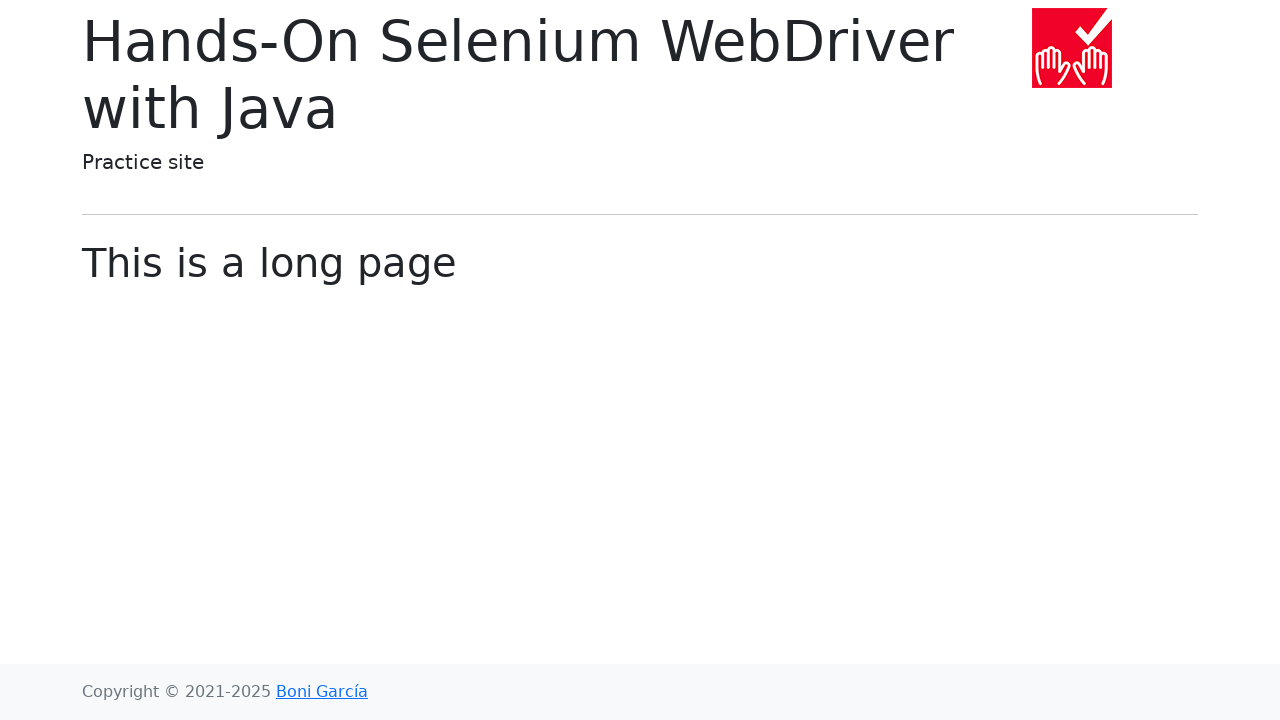

Navigated back to homepage after clicking link 9
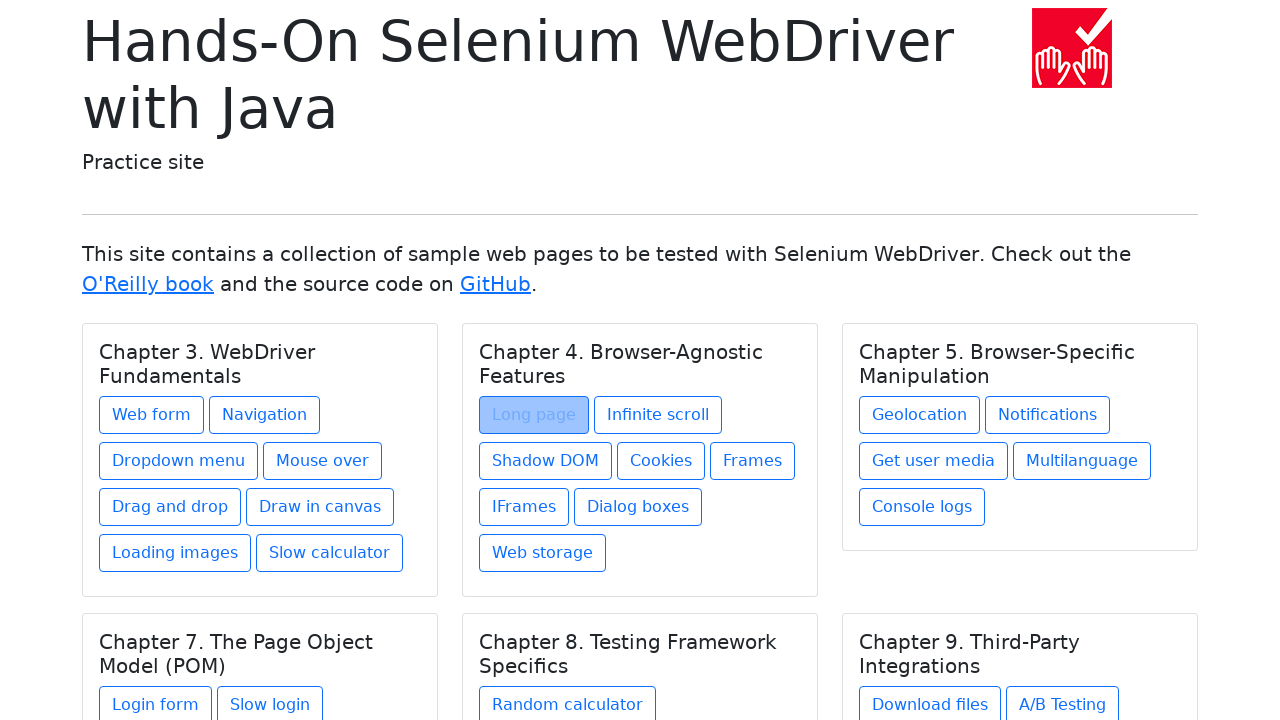

Waited for links to reload after navigating back (iteration 9)
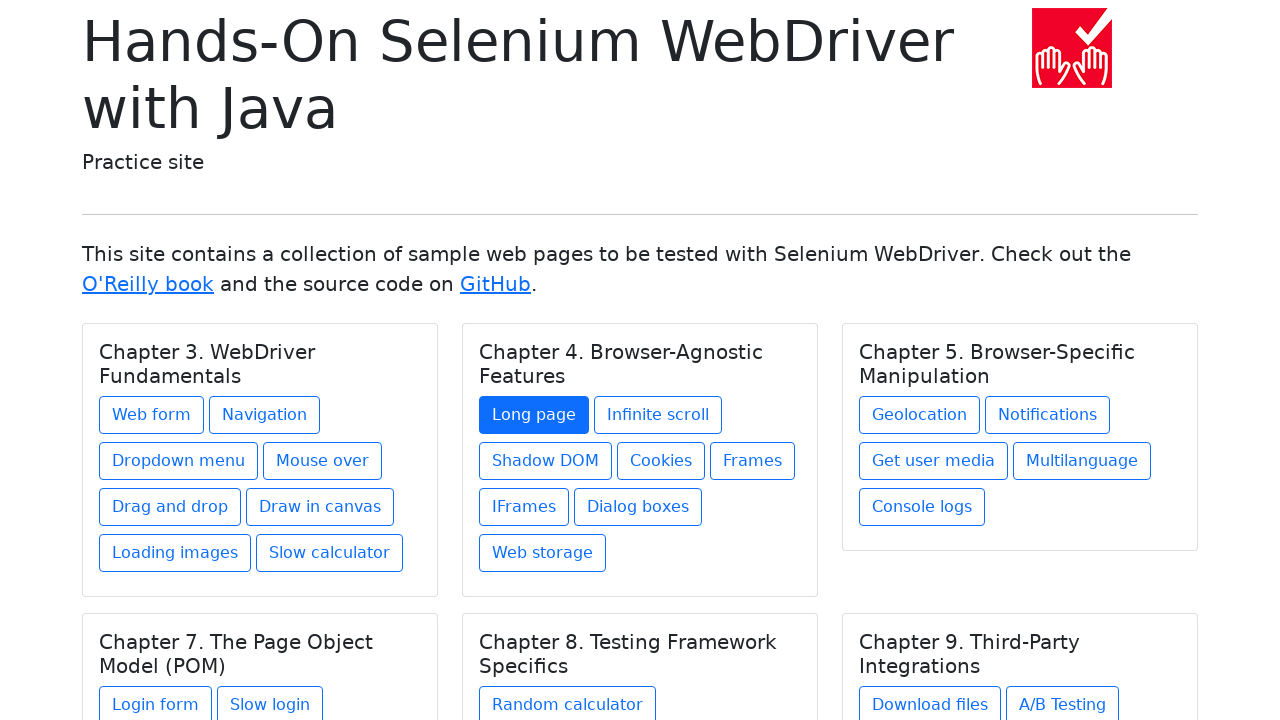

Clicked link 10 on the homepage at (658, 415) on .card a >> nth=9
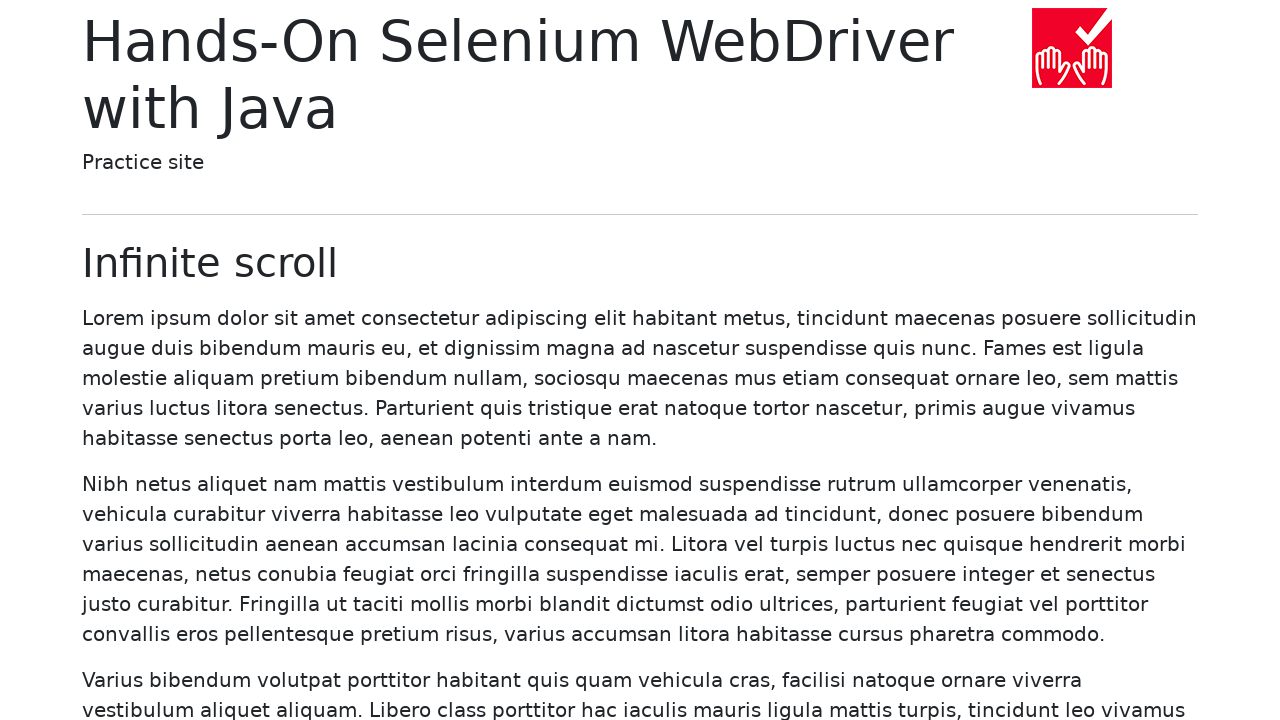

Navigated back to homepage after clicking link 10
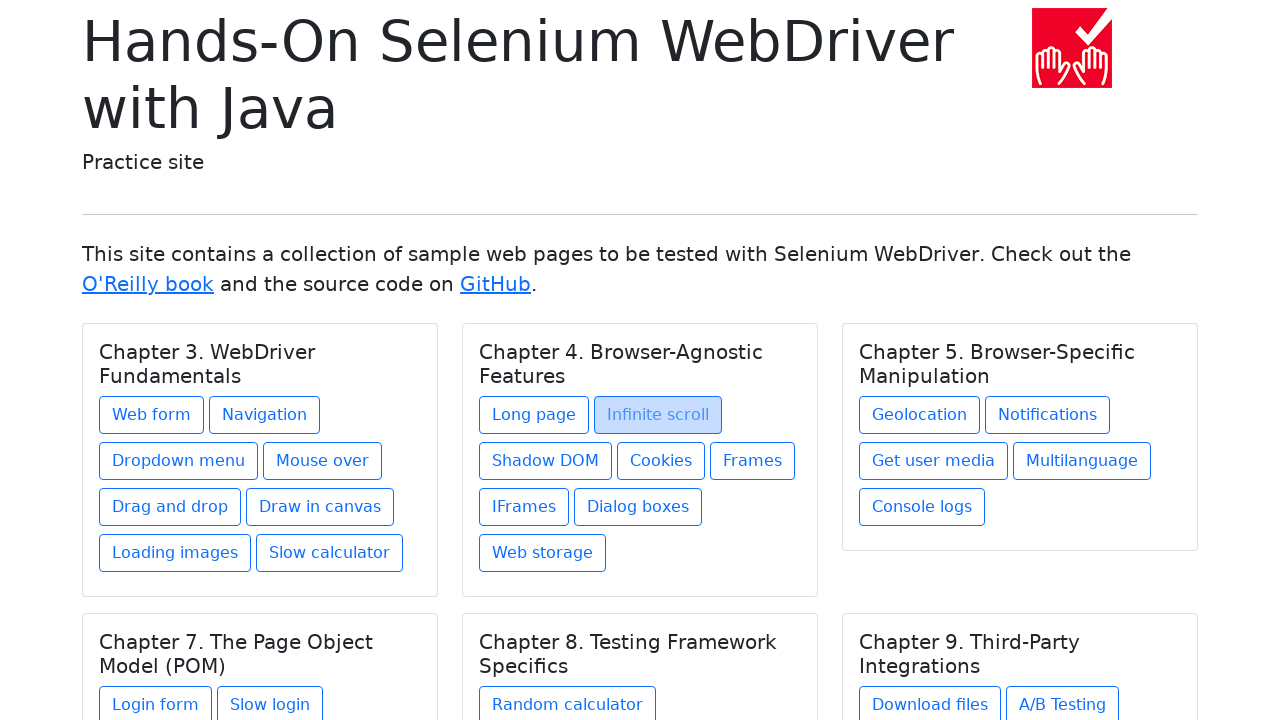

Waited for links to reload after navigating back (iteration 10)
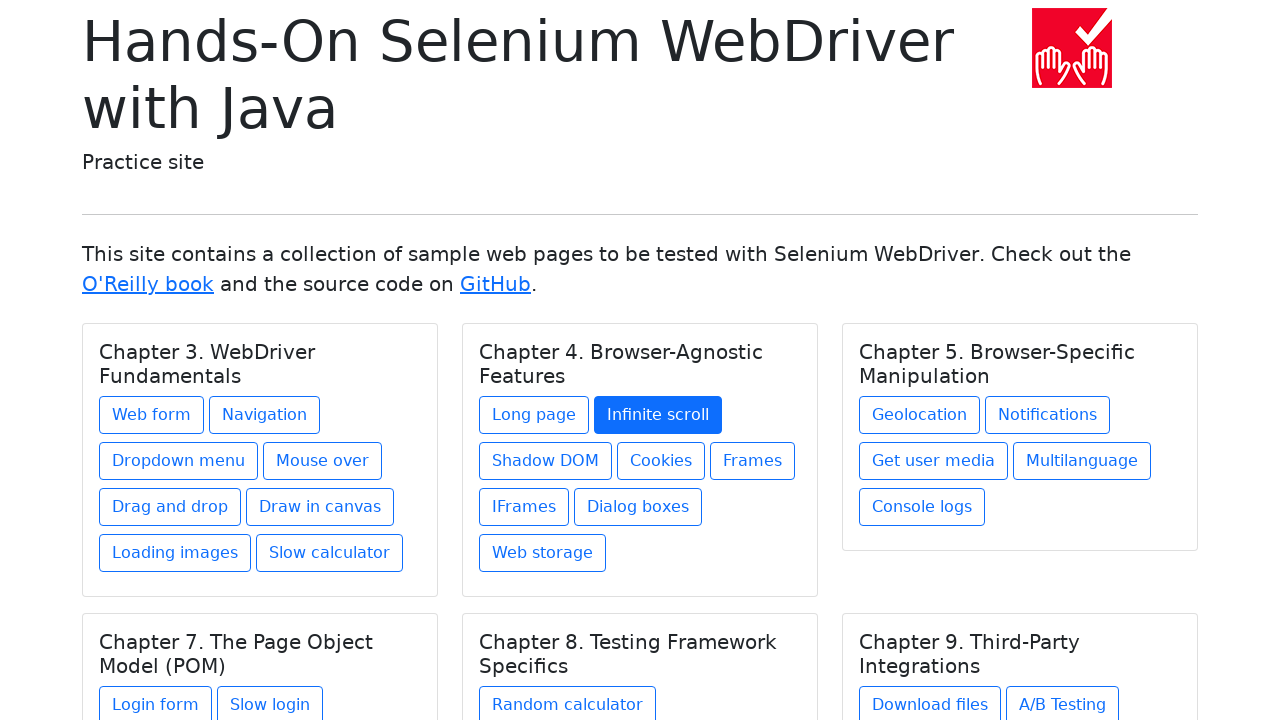

Clicked link 11 on the homepage at (546, 461) on .card a >> nth=10
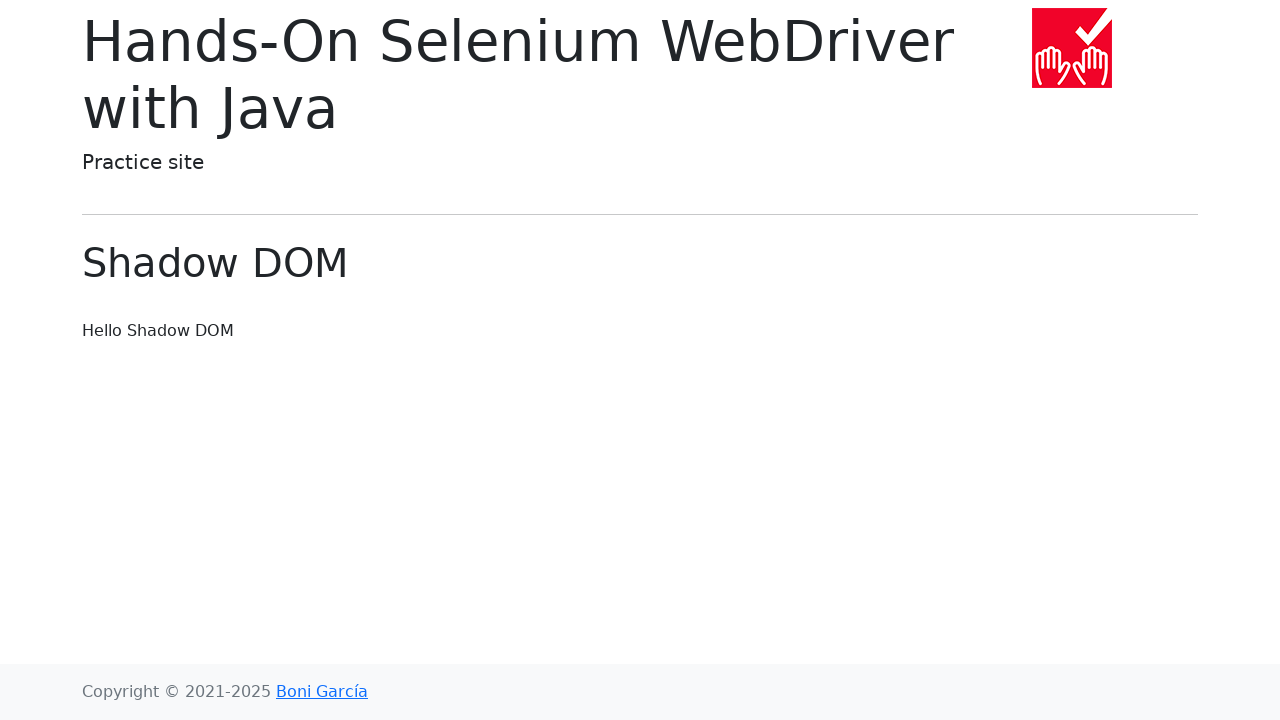

Navigated back to homepage after clicking link 11
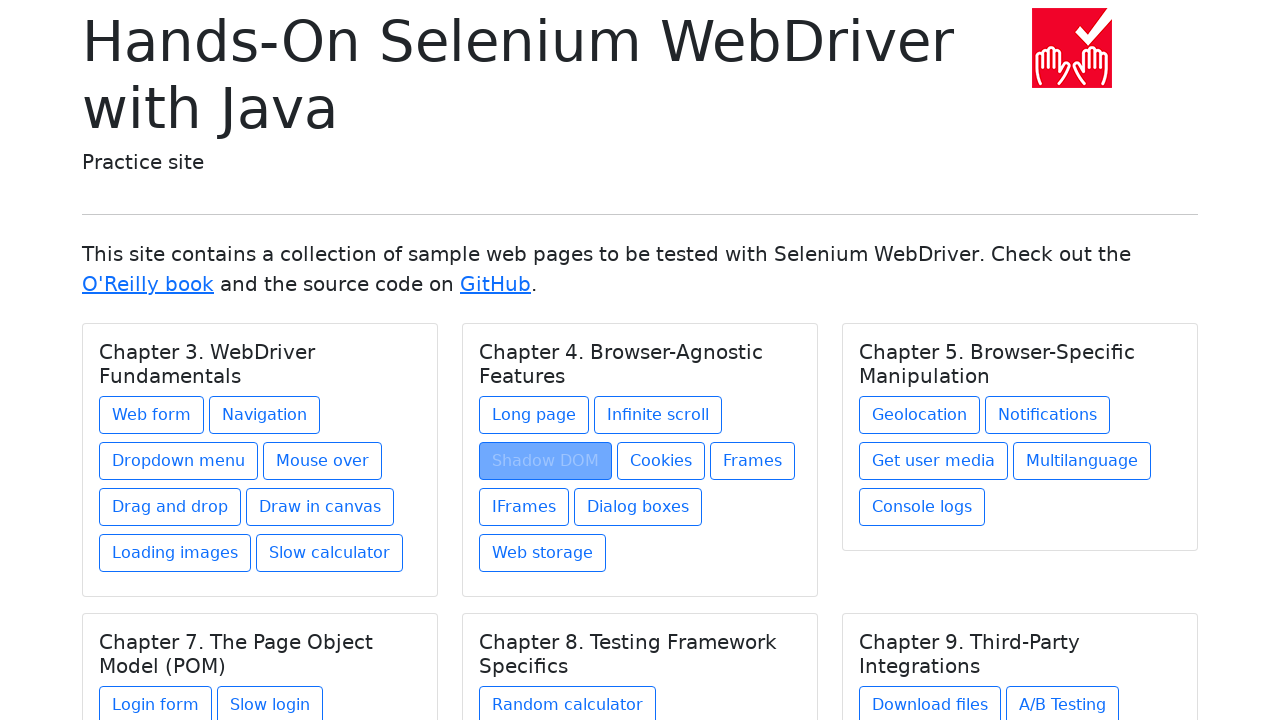

Waited for links to reload after navigating back (iteration 11)
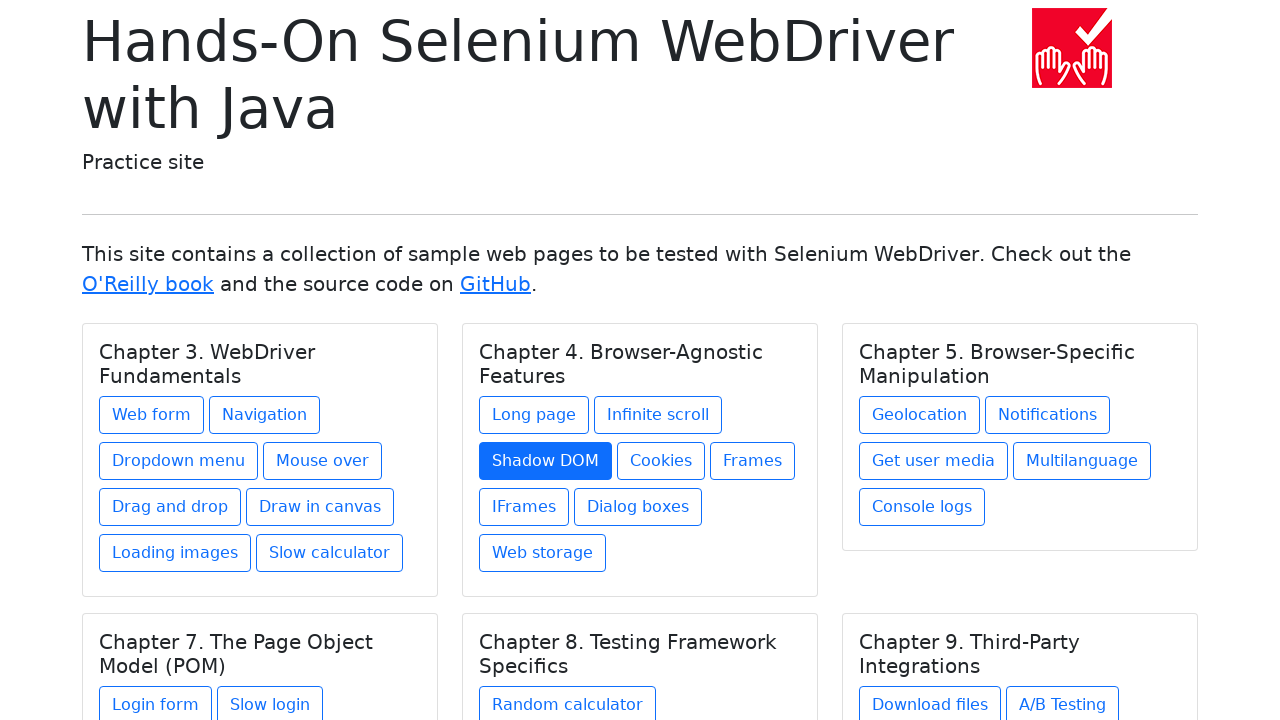

Clicked link 12 on the homepage at (661, 461) on .card a >> nth=11
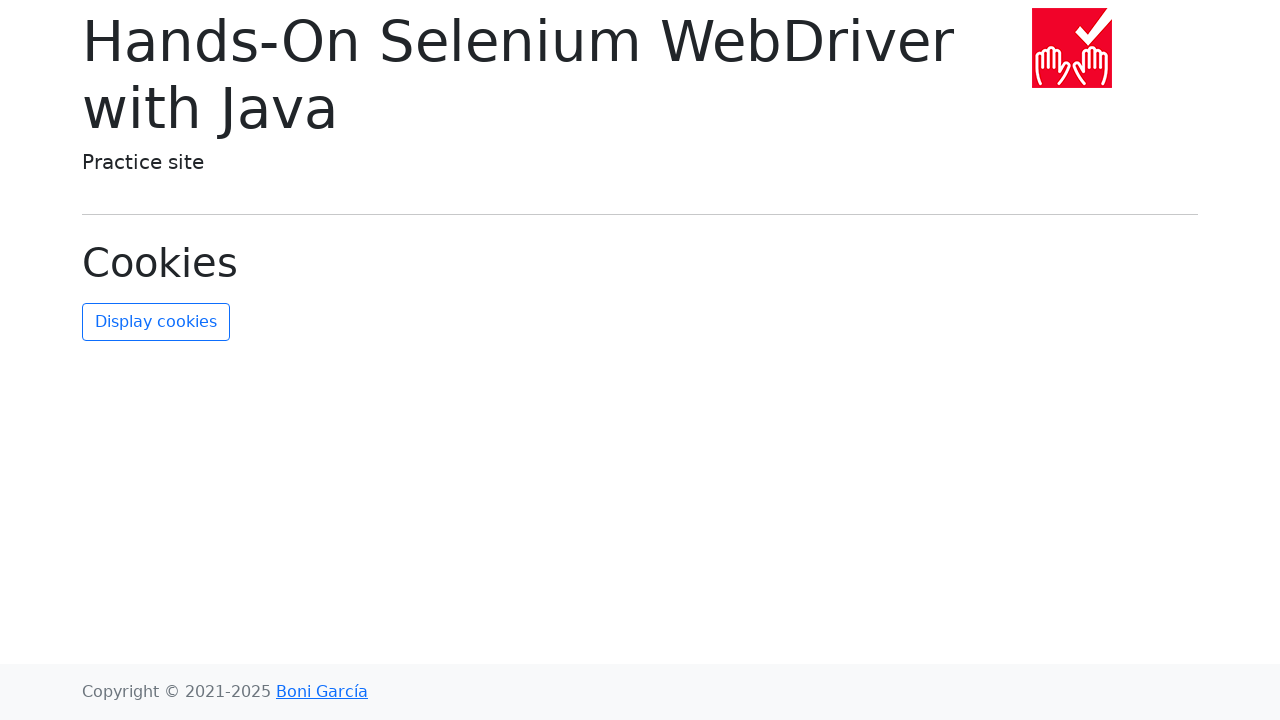

Navigated back to homepage after clicking link 12
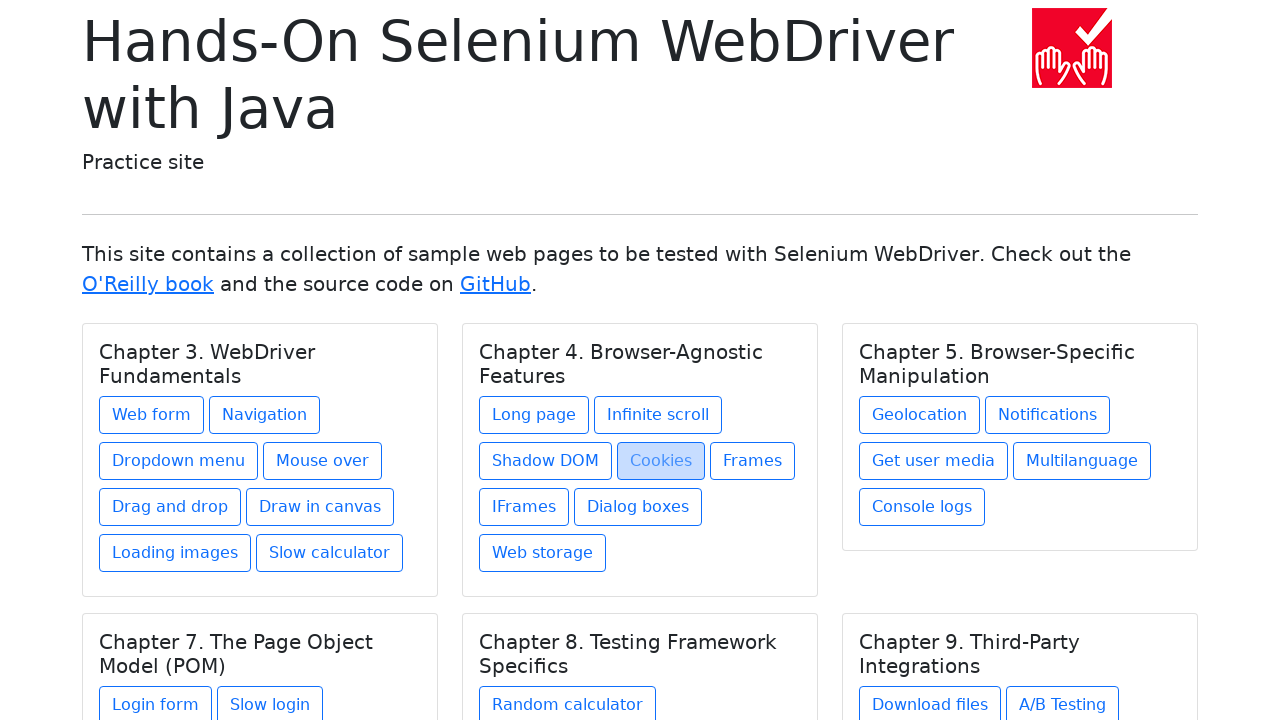

Waited for links to reload after navigating back (iteration 12)
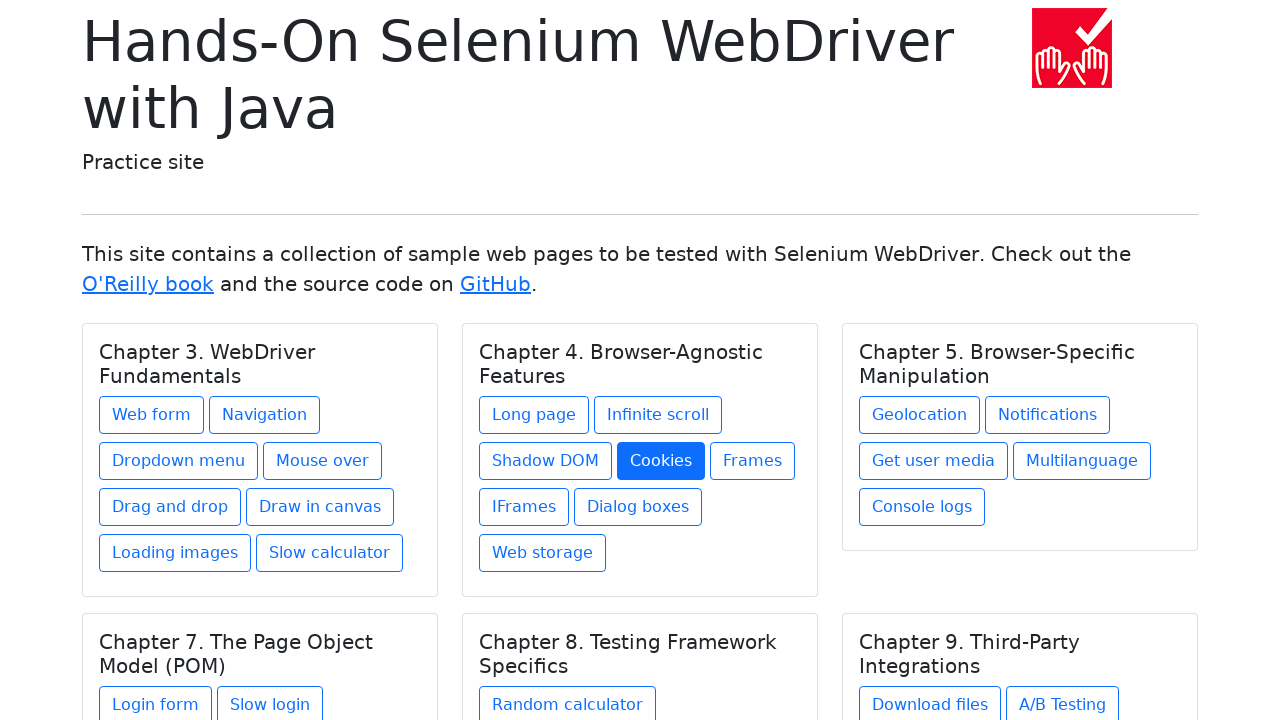

Clicked link 13 on the homepage at (752, 461) on .card a >> nth=12
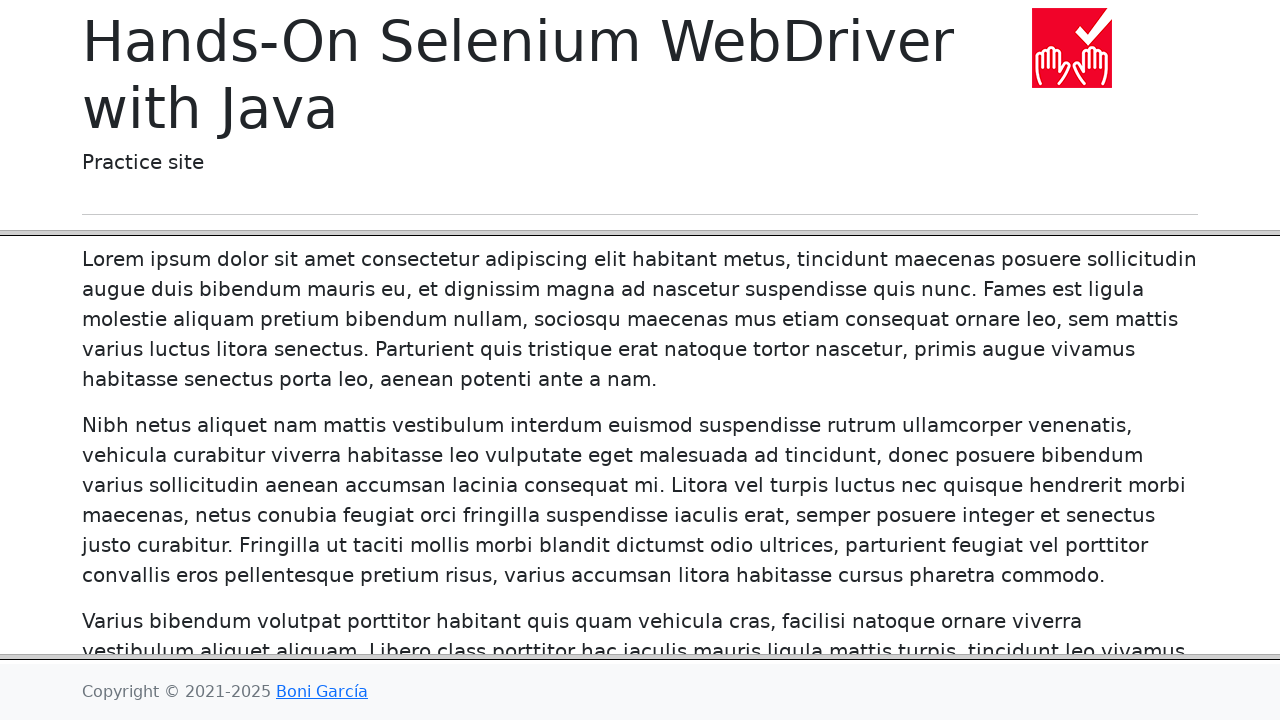

Navigated back to homepage after clicking link 13
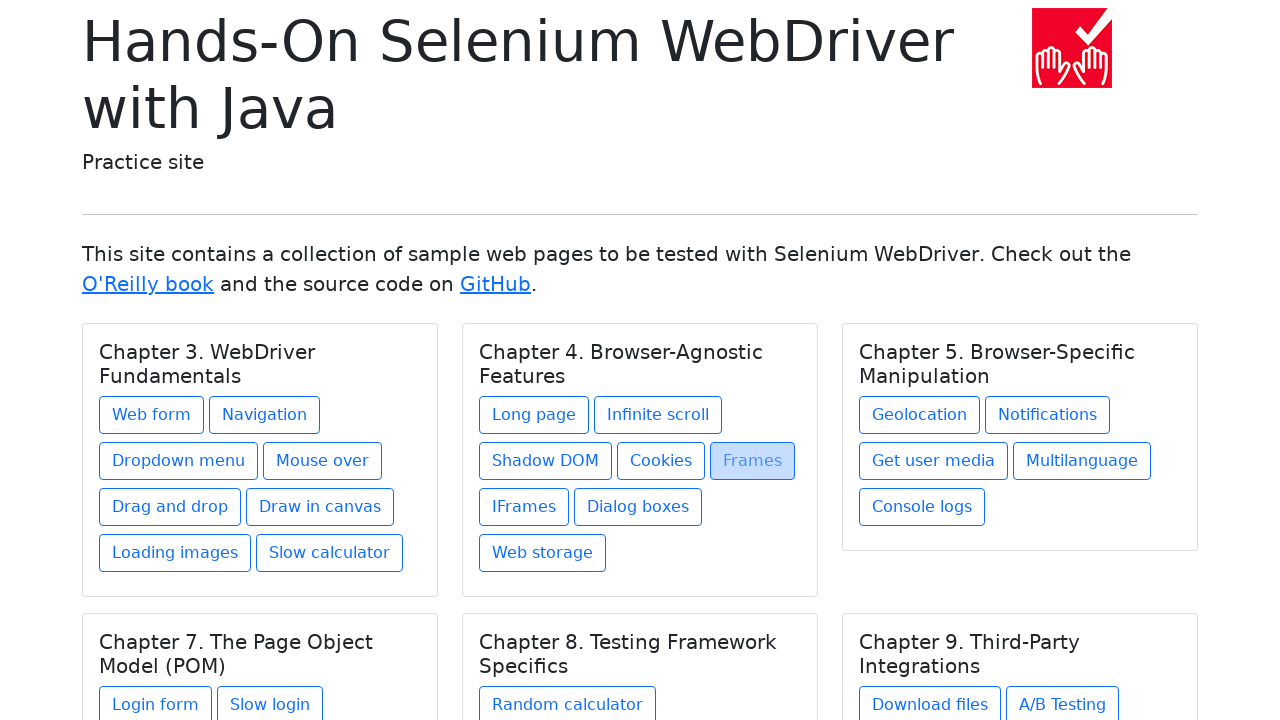

Waited for links to reload after navigating back (iteration 13)
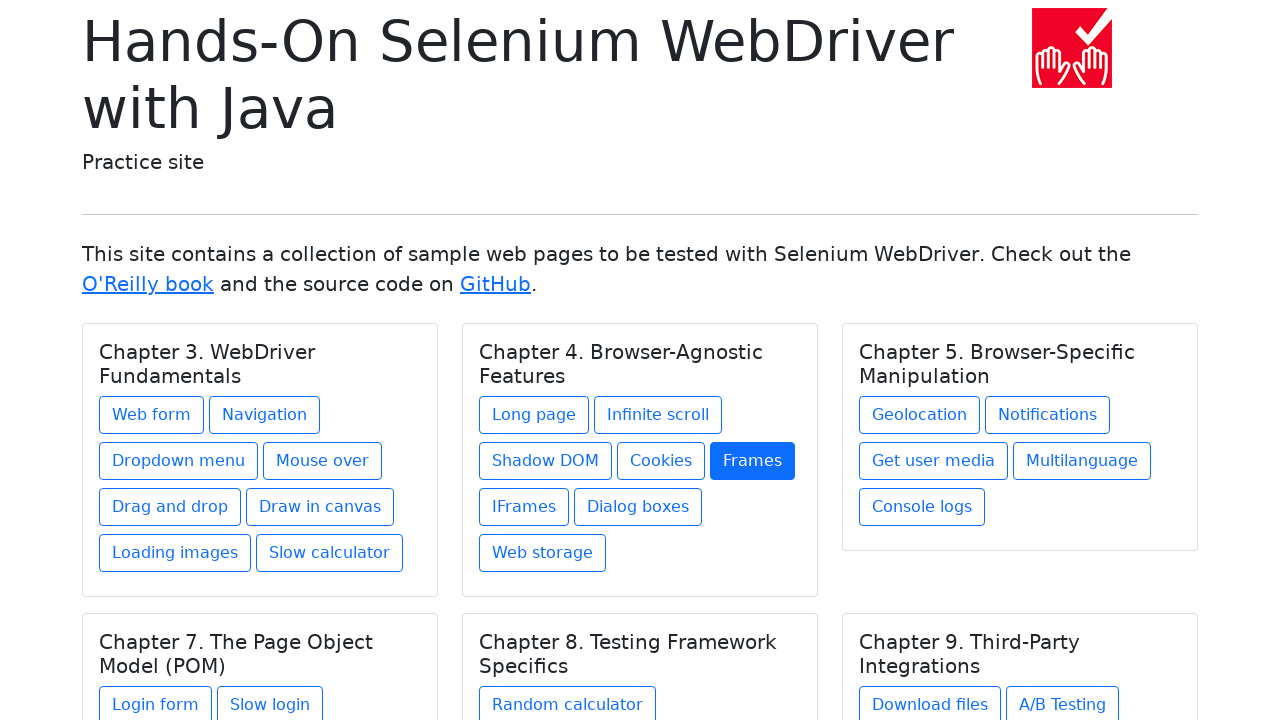

Clicked link 14 on the homepage at (524, 507) on .card a >> nth=13
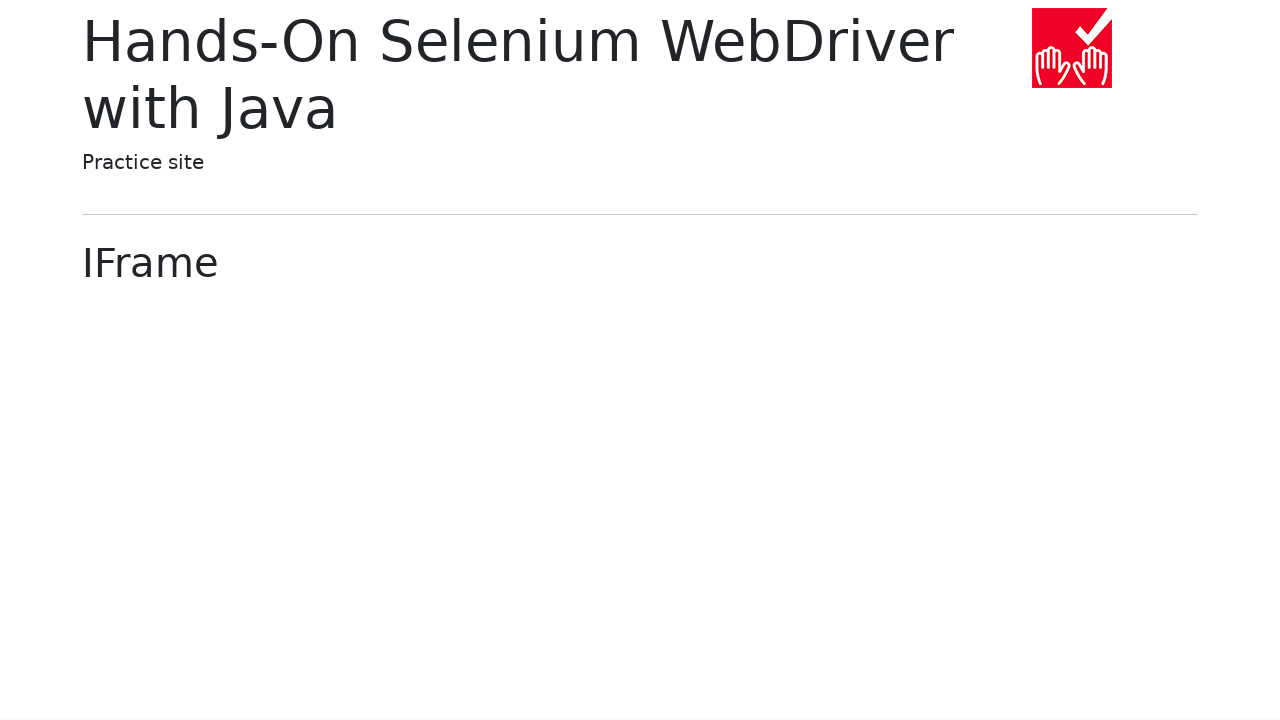

Navigated back to homepage after clicking link 14
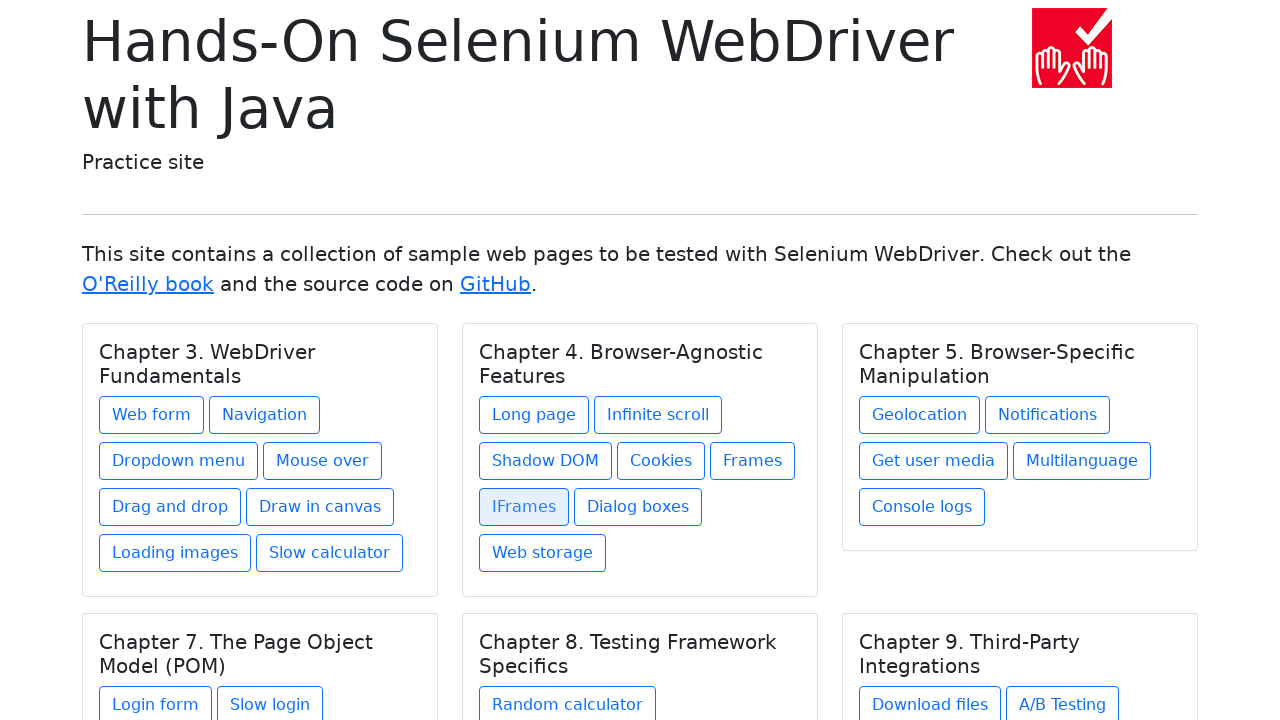

Waited for links to reload after navigating back (iteration 14)
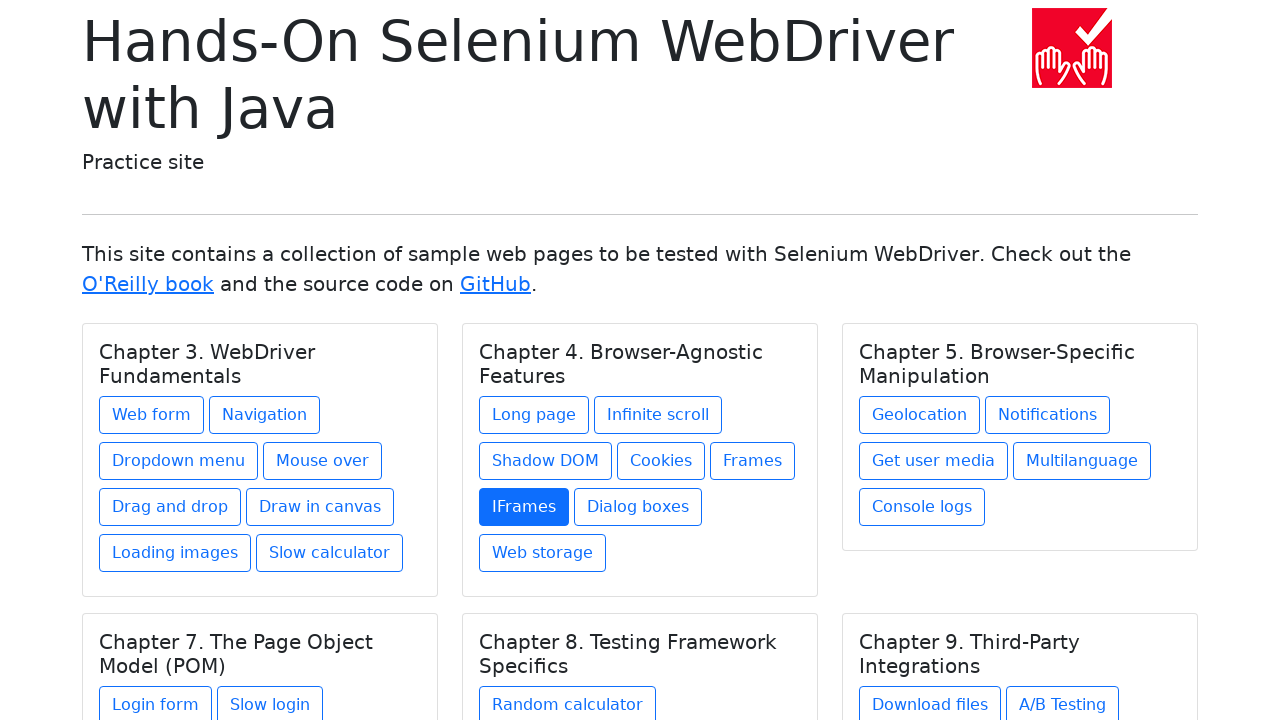

Clicked link 15 on the homepage at (638, 507) on .card a >> nth=14
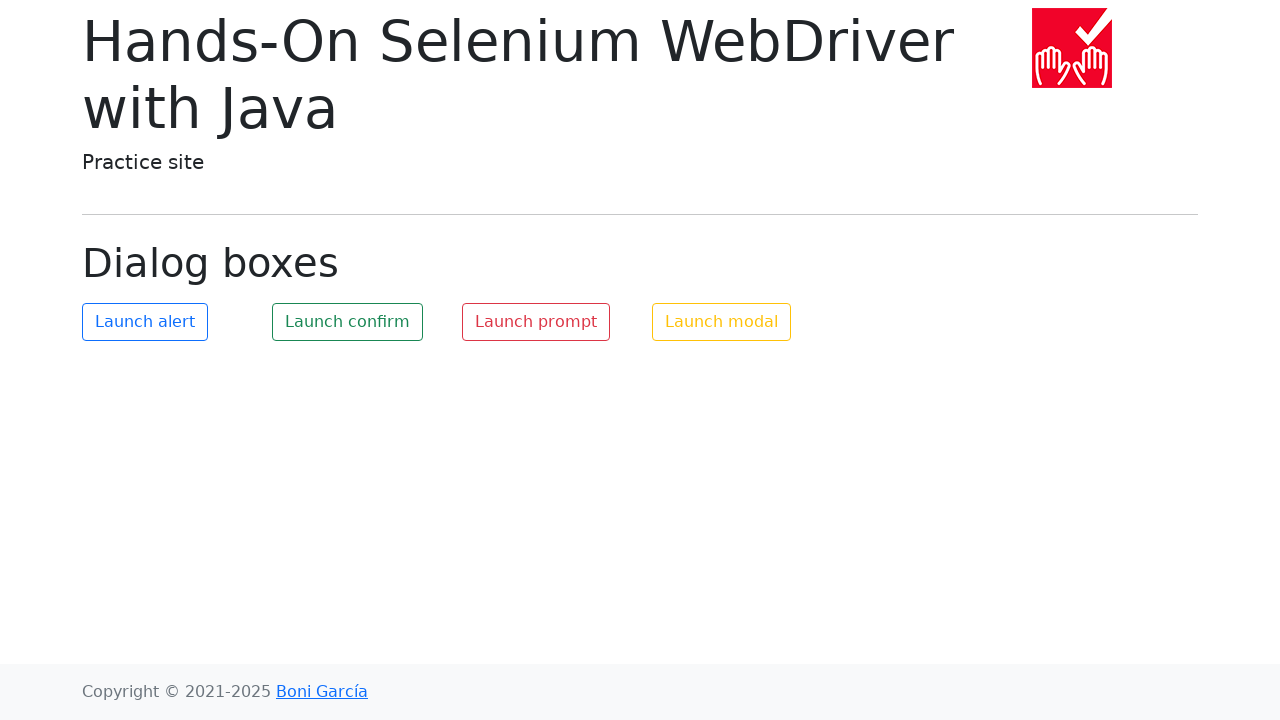

Navigated back to homepage after clicking link 15
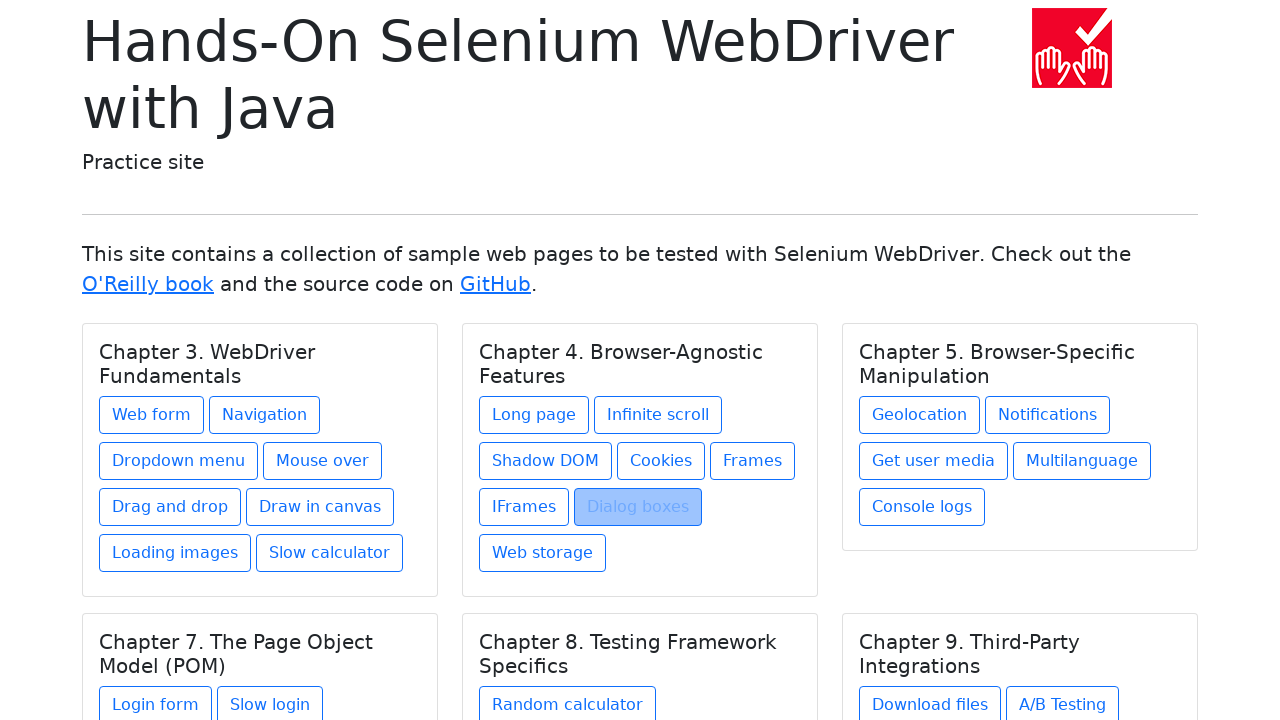

Waited for links to reload after navigating back (iteration 15)
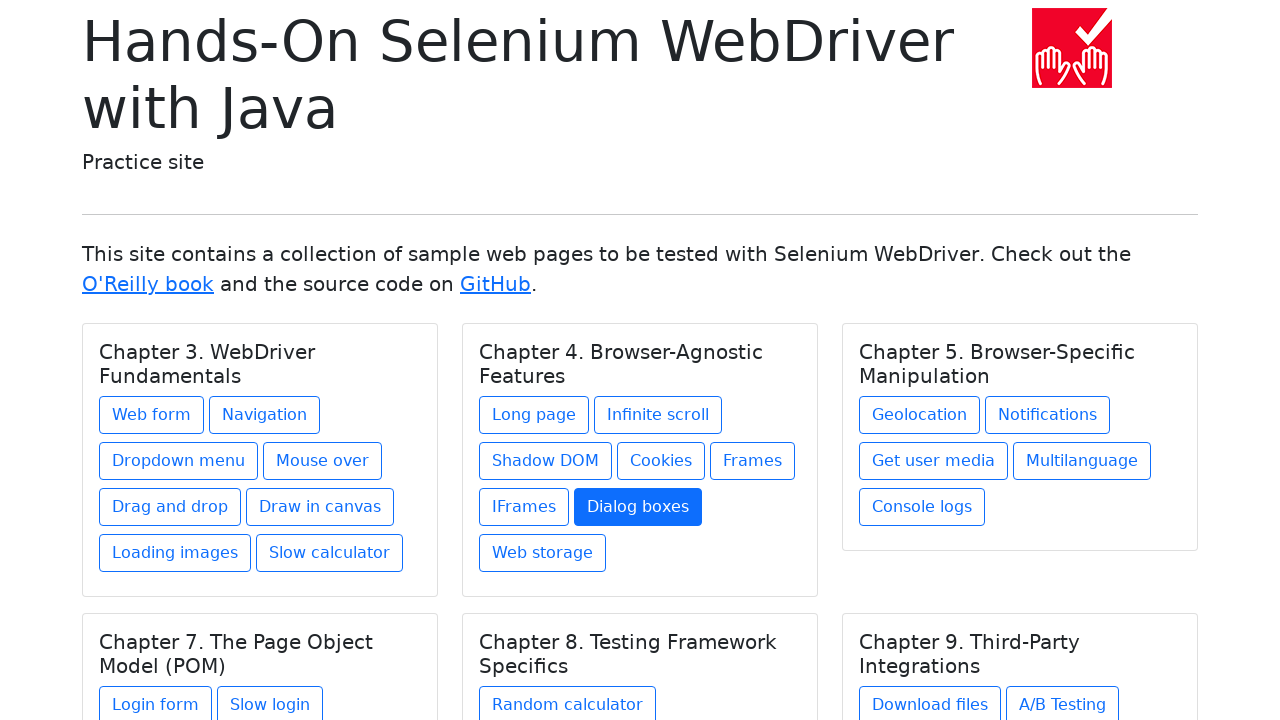

Clicked link 16 on the homepage at (542, 553) on .card a >> nth=15
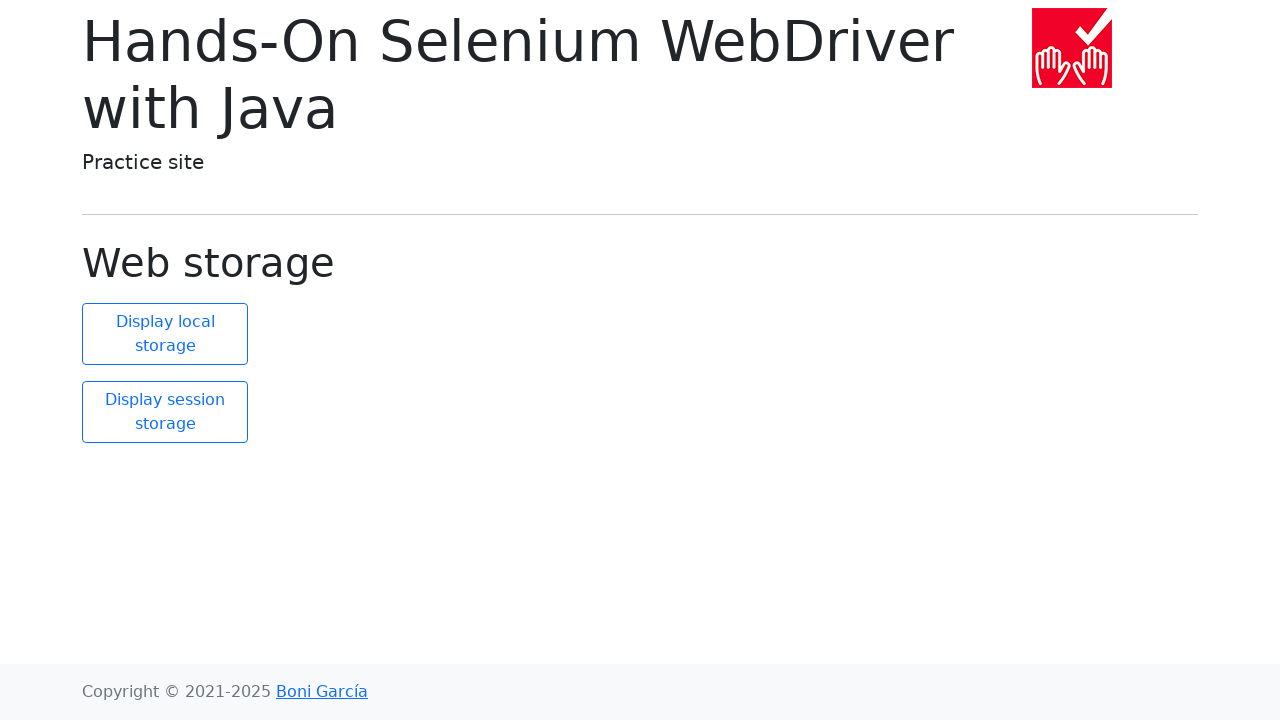

Navigated back to homepage after clicking link 16
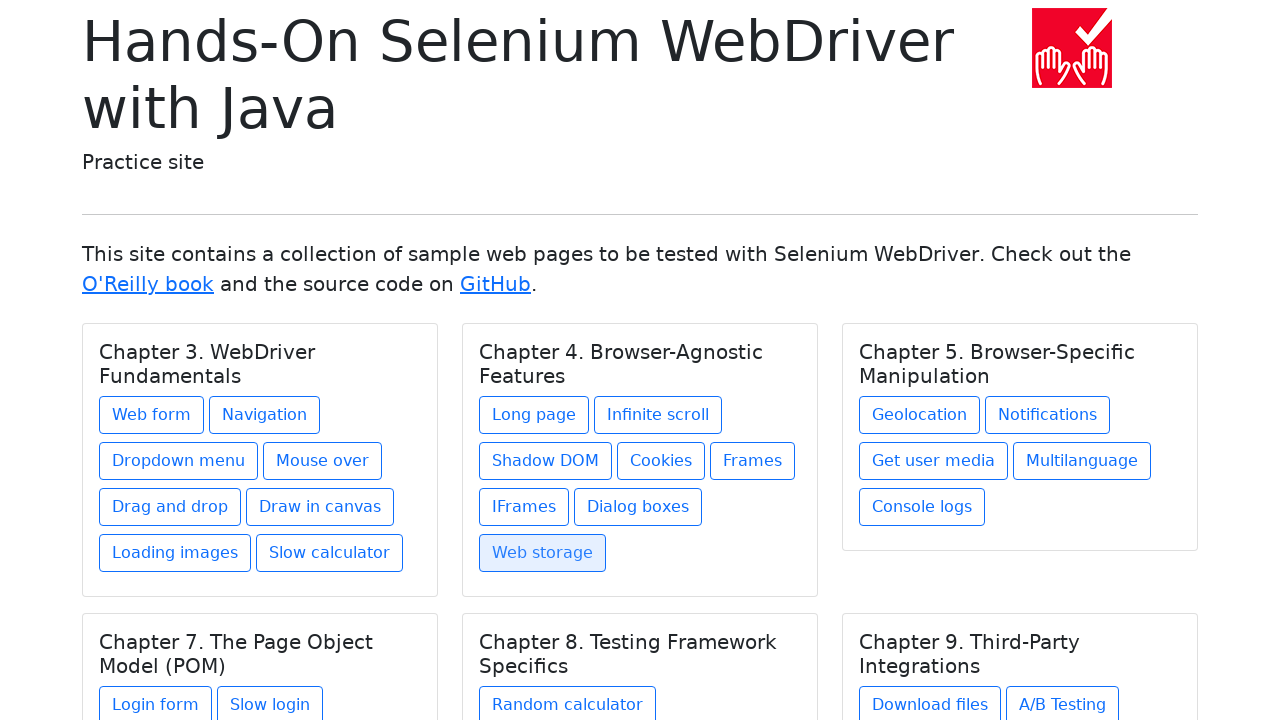

Waited for links to reload after navigating back (iteration 16)
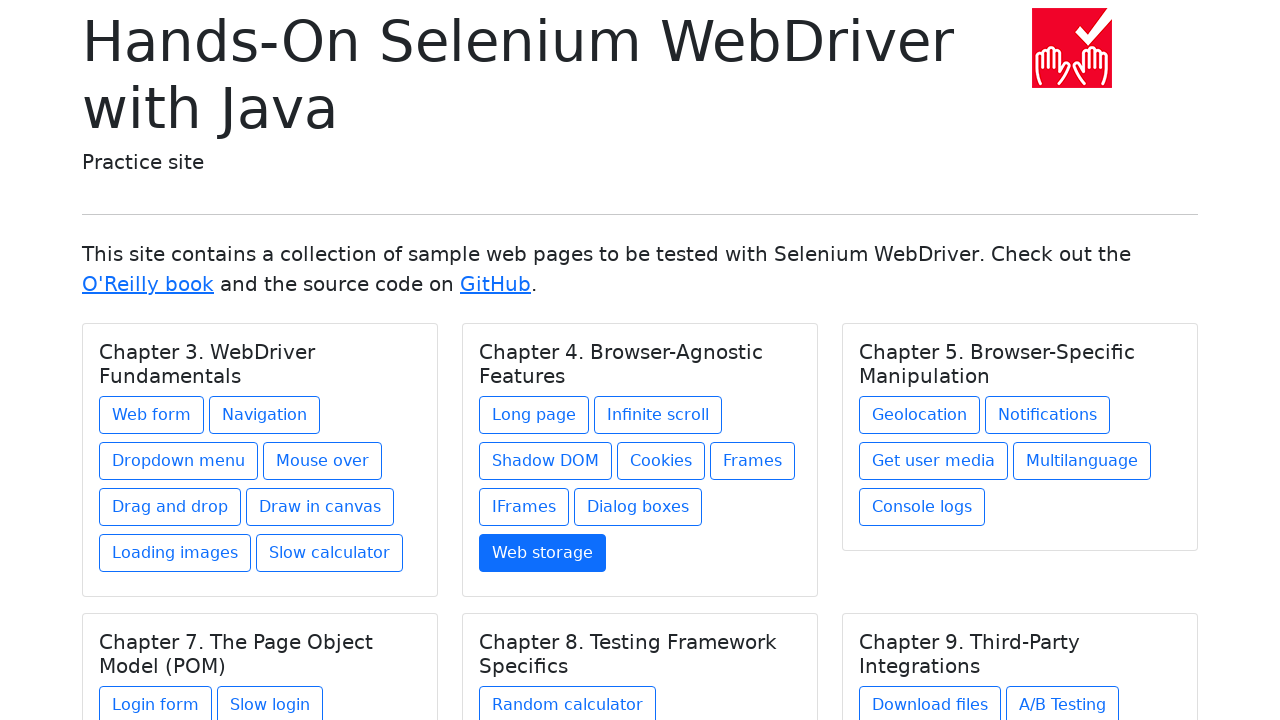

Clicked link 17 on the homepage at (920, 415) on .card a >> nth=16
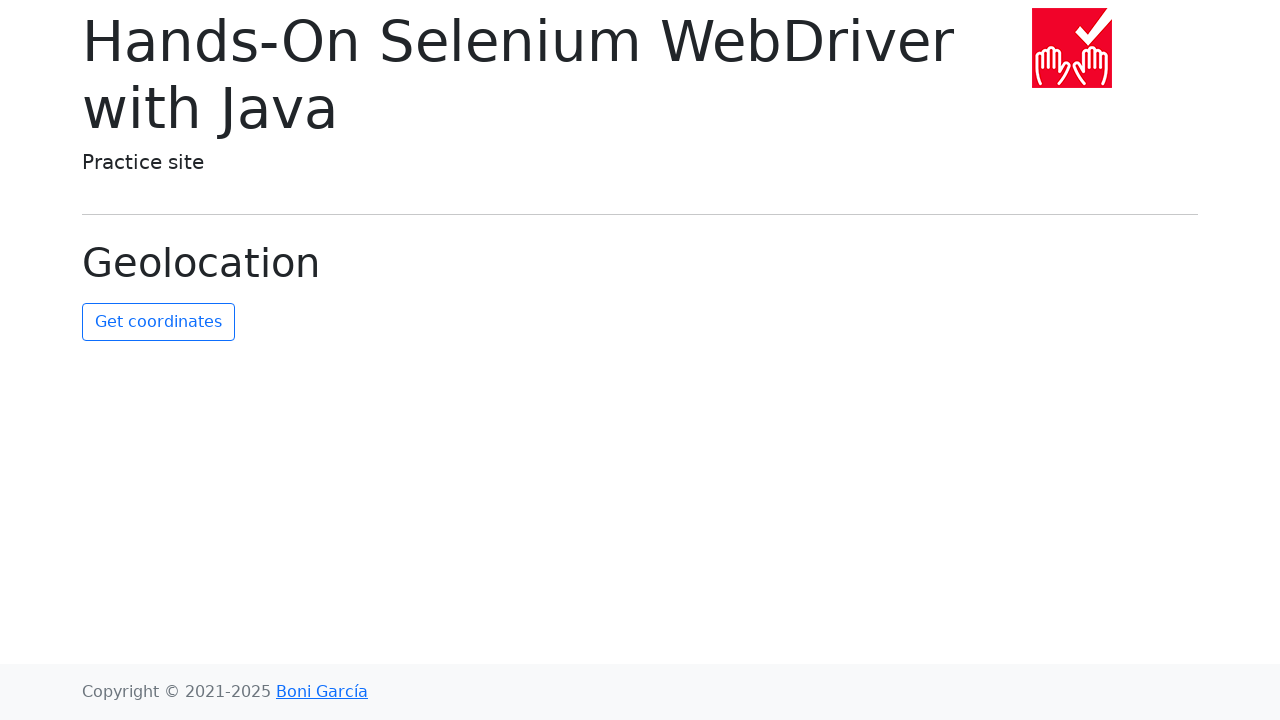

Navigated back to homepage after clicking link 17
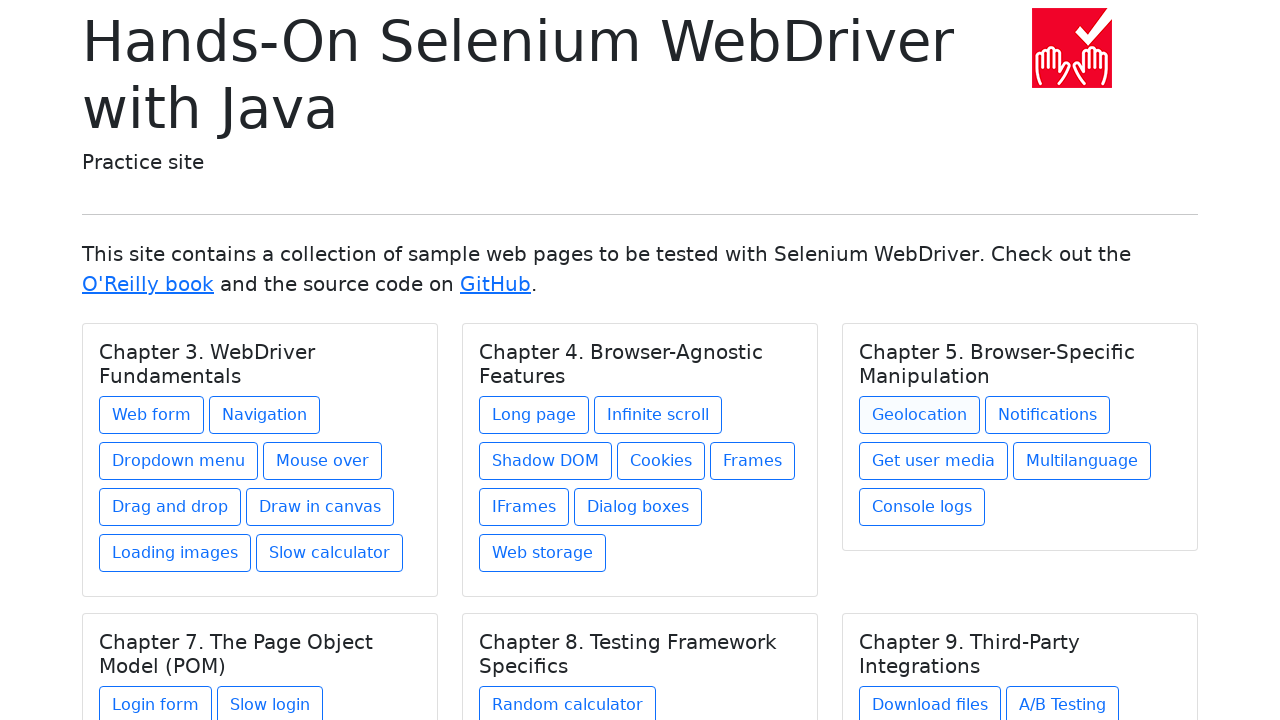

Waited for links to reload after navigating back (iteration 17)
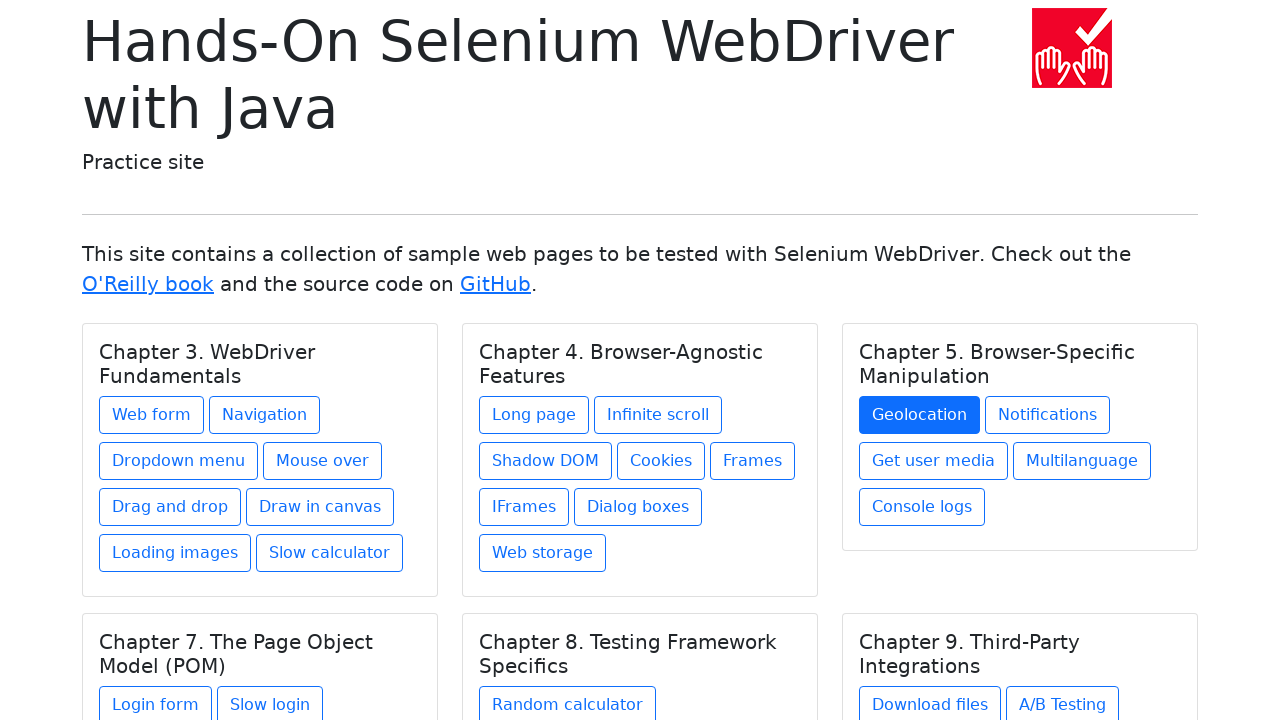

Clicked link 18 on the homepage at (1048, 415) on .card a >> nth=17
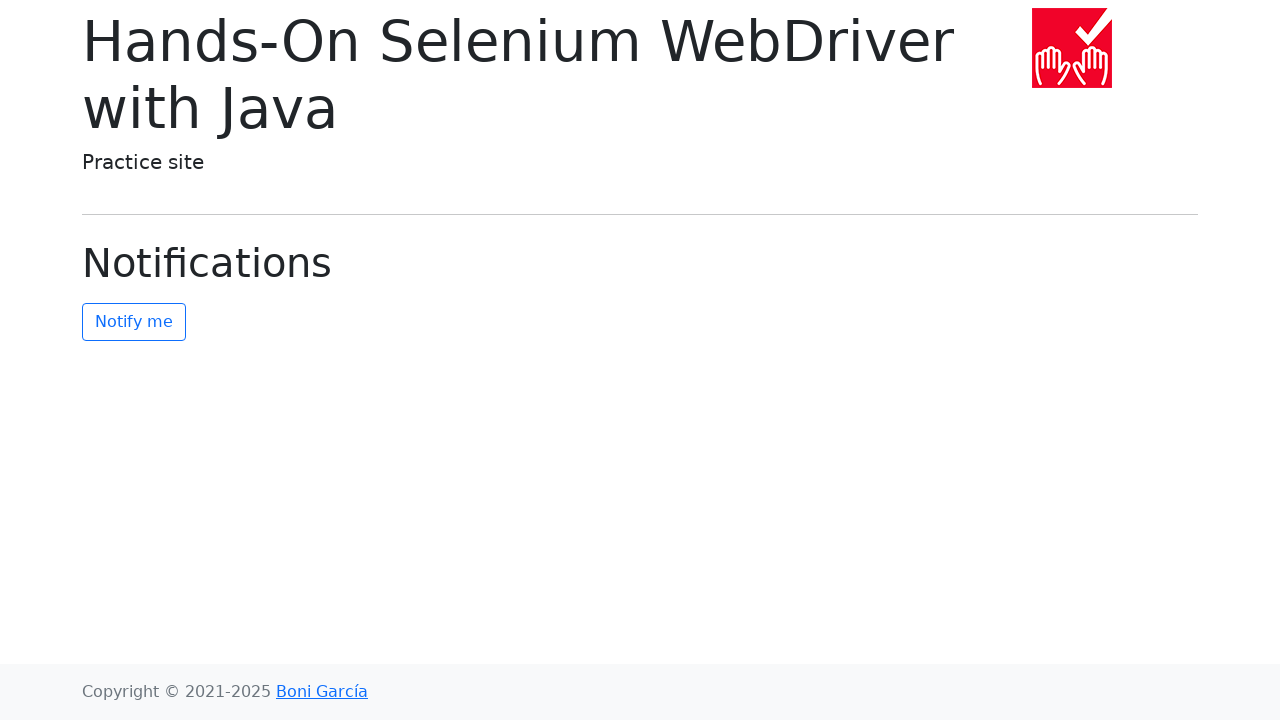

Navigated back to homepage after clicking link 18
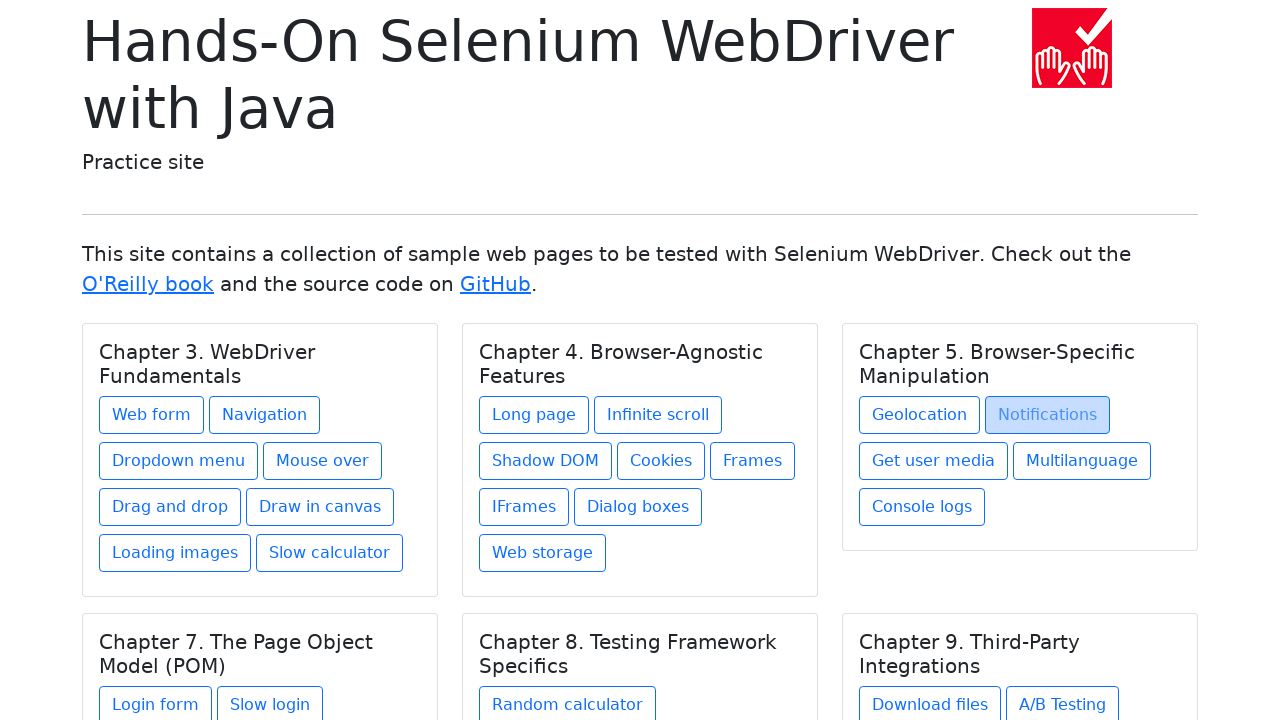

Waited for links to reload after navigating back (iteration 18)
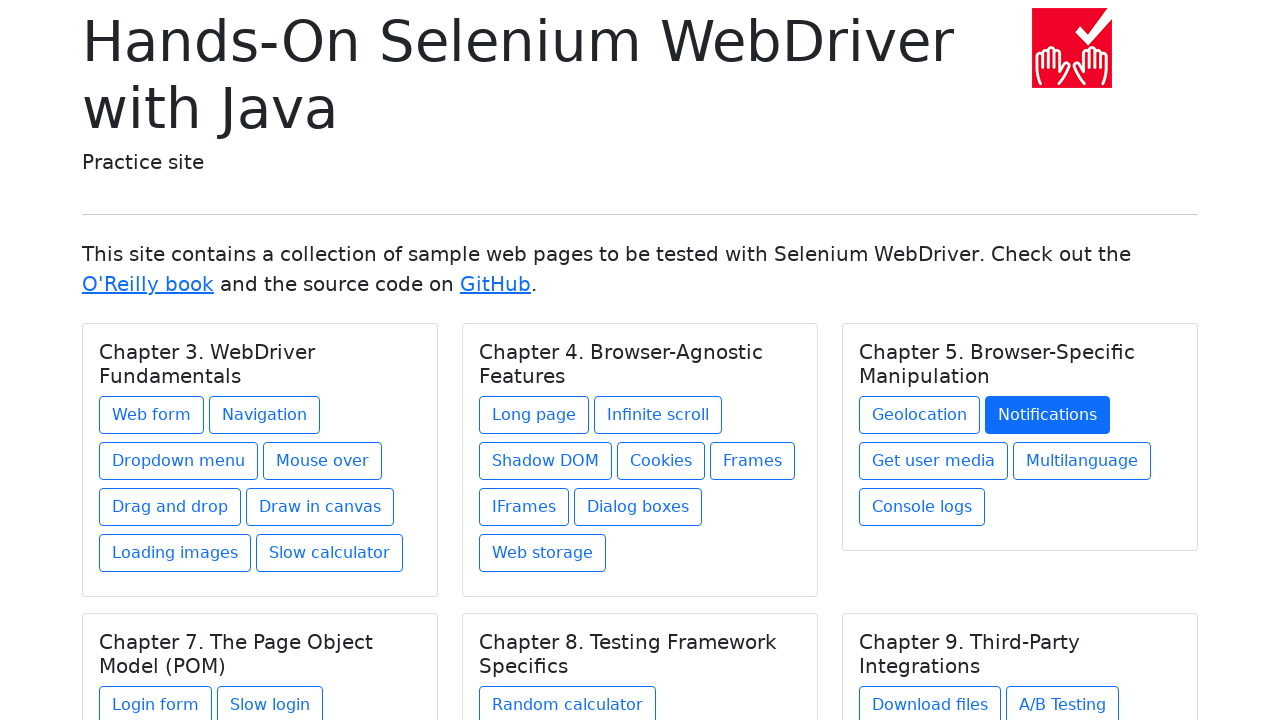

Clicked link 19 on the homepage at (934, 461) on .card a >> nth=18
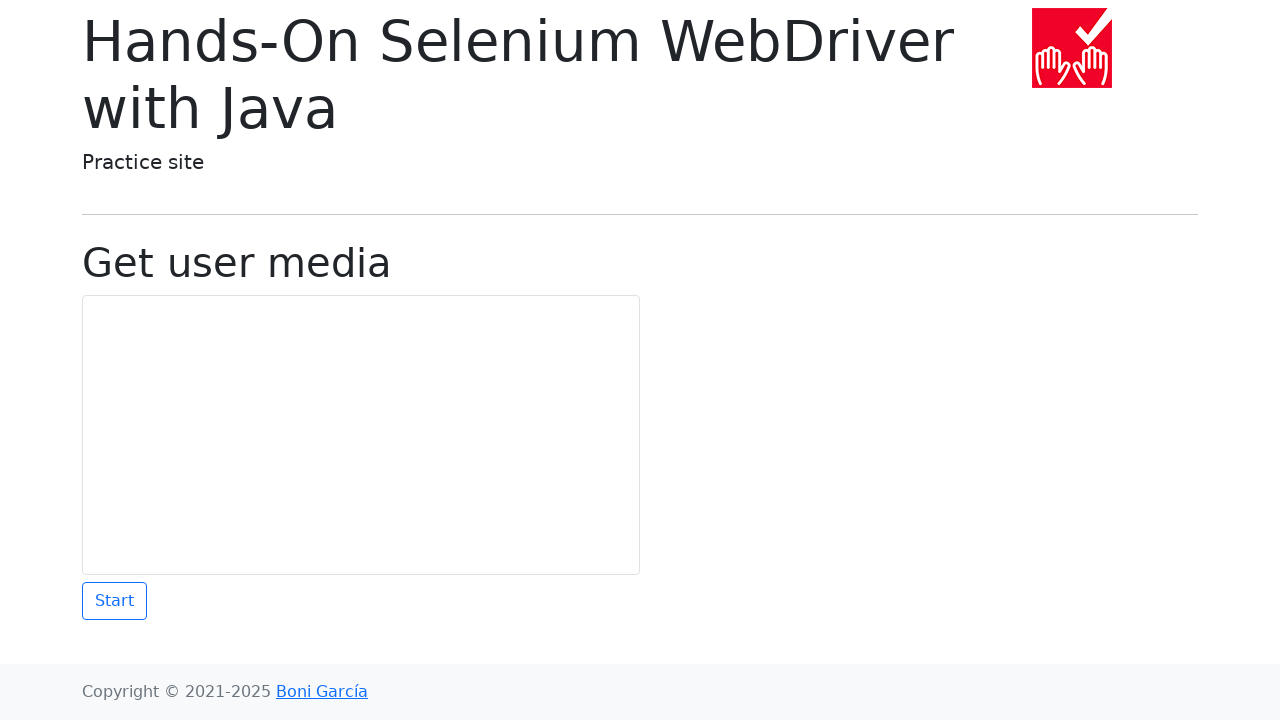

Navigated back to homepage after clicking link 19
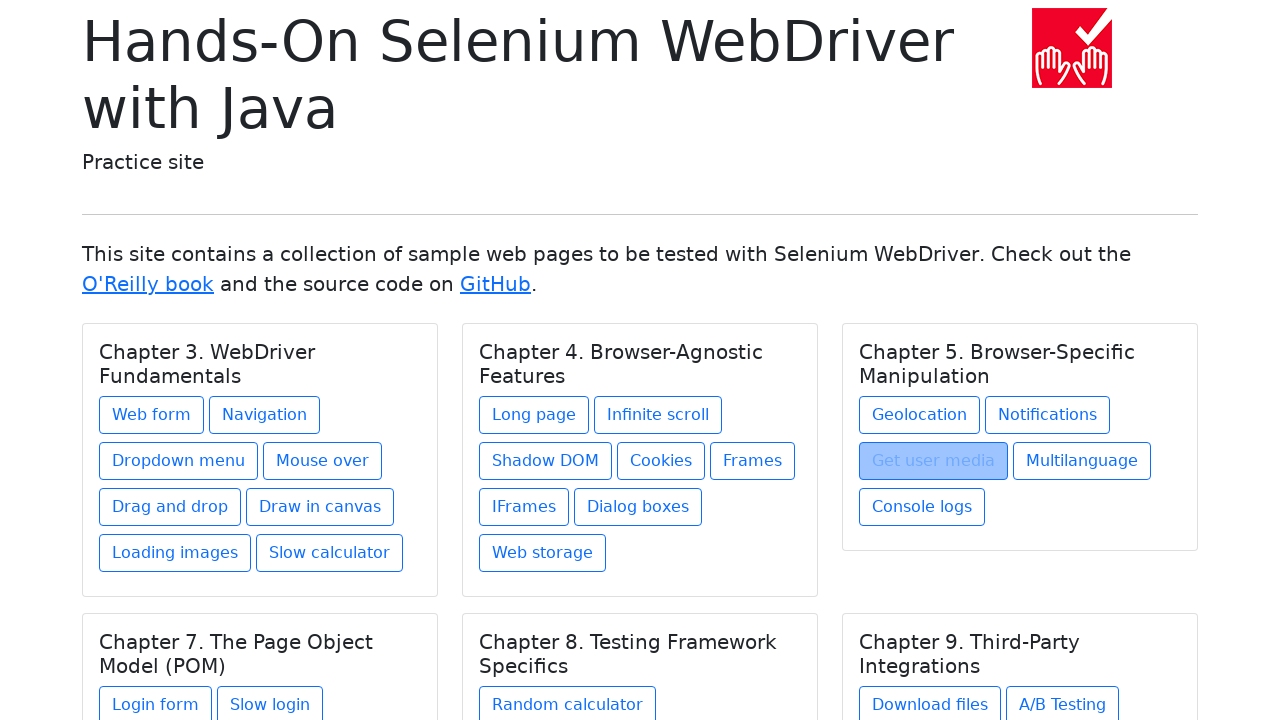

Waited for links to reload after navigating back (iteration 19)
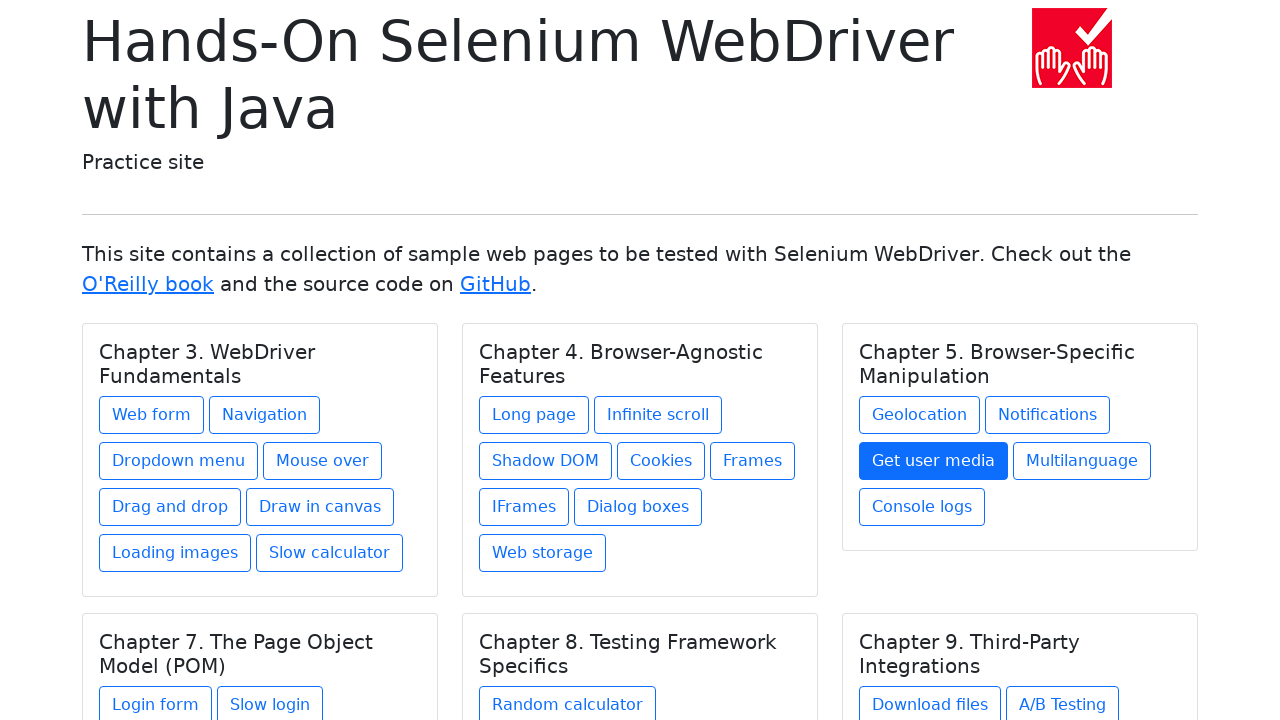

Clicked link 20 on the homepage at (1082, 461) on .card a >> nth=19
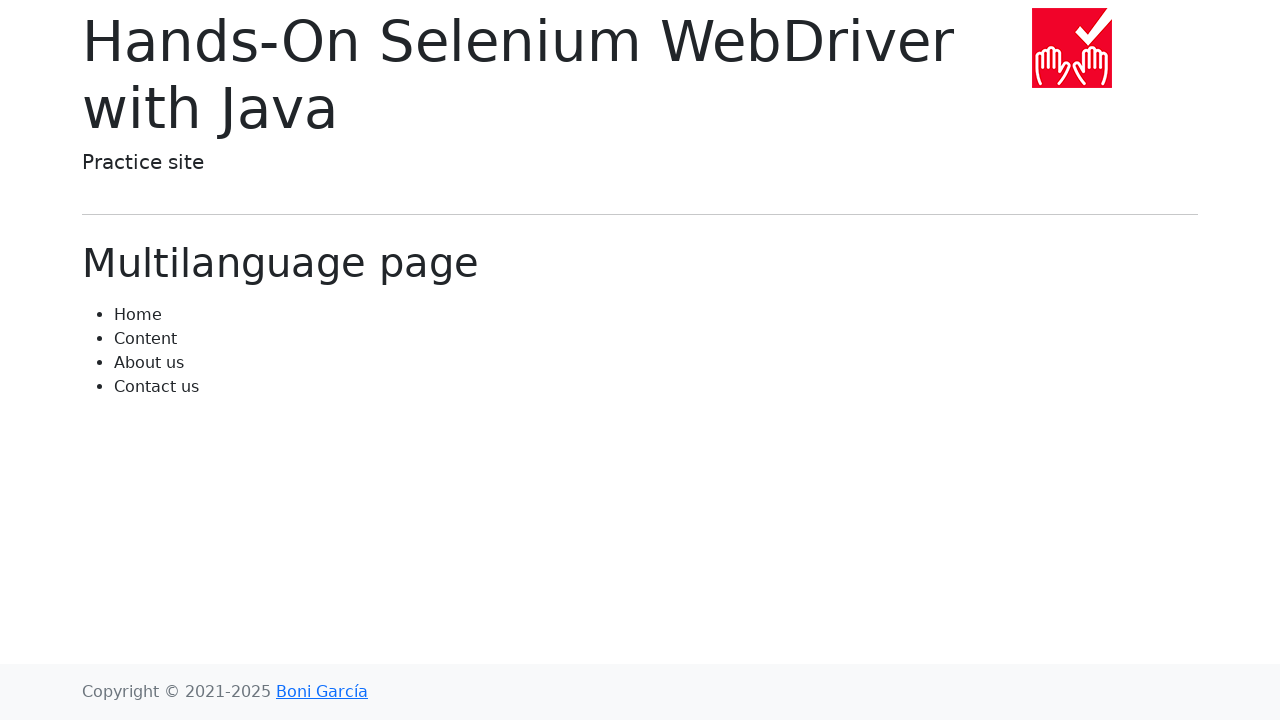

Navigated back to homepage after clicking link 20
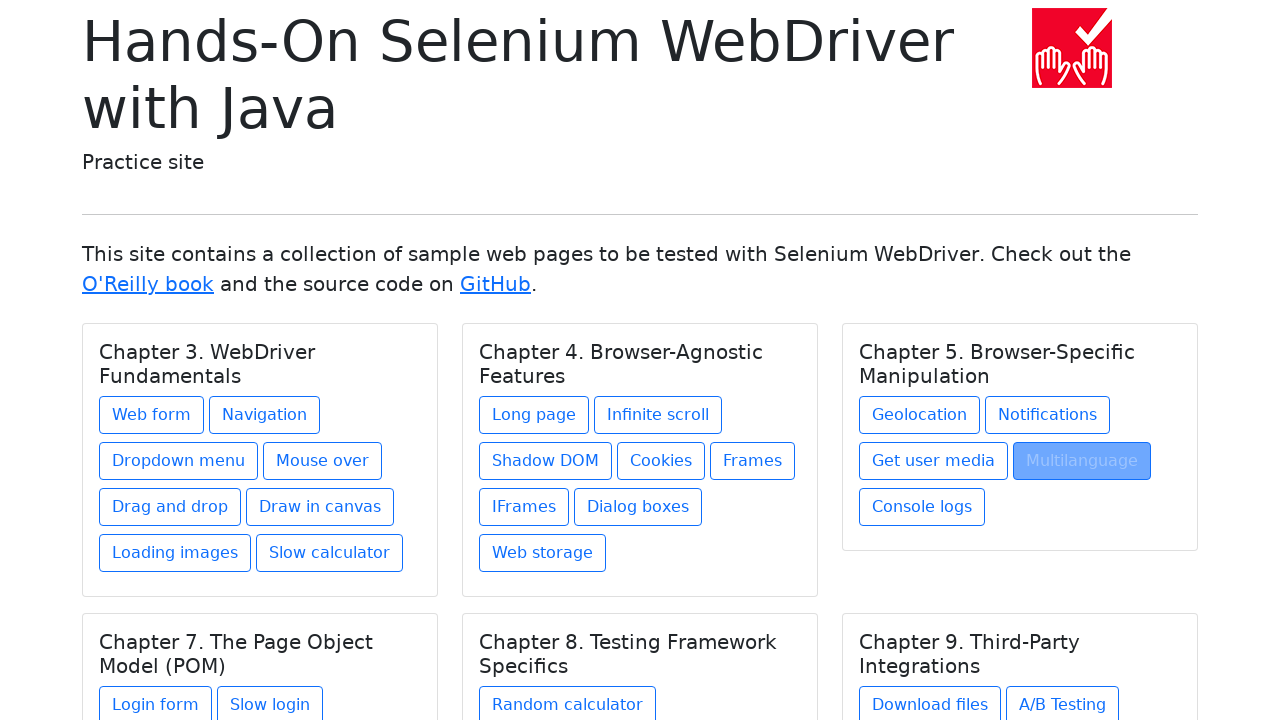

Waited for links to reload after navigating back (iteration 20)
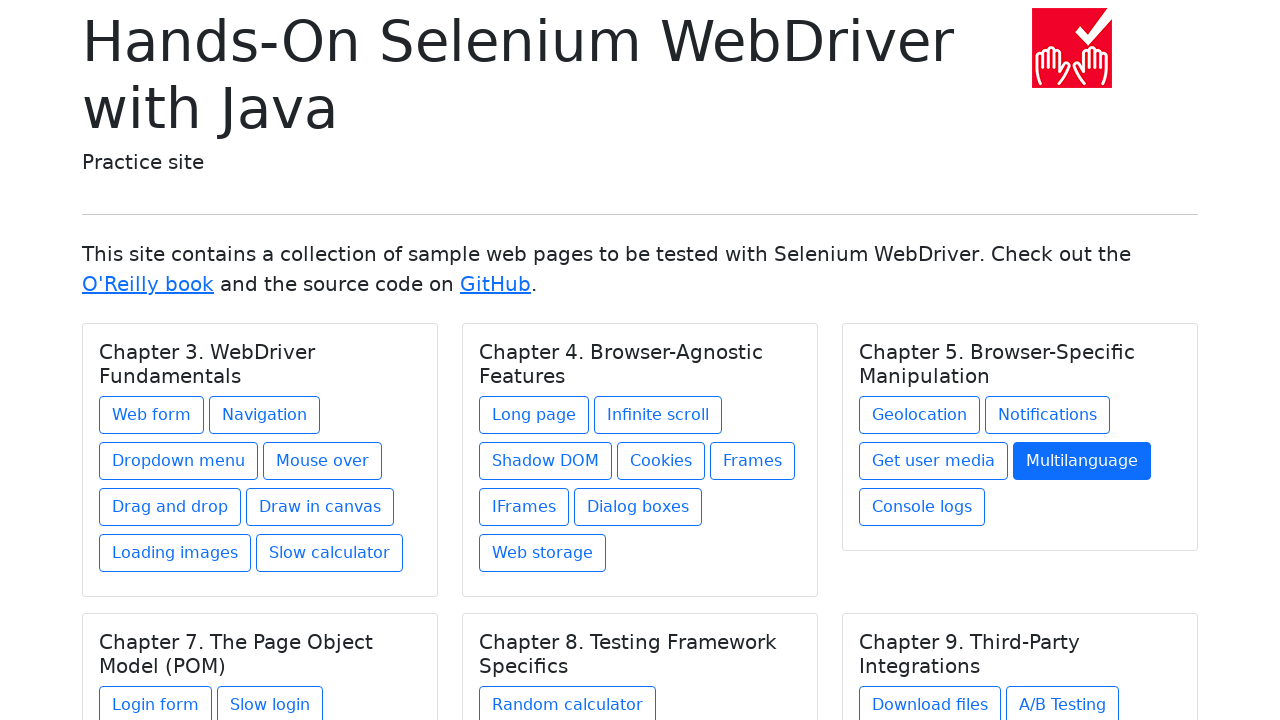

Clicked link 21 on the homepage at (922, 507) on .card a >> nth=20
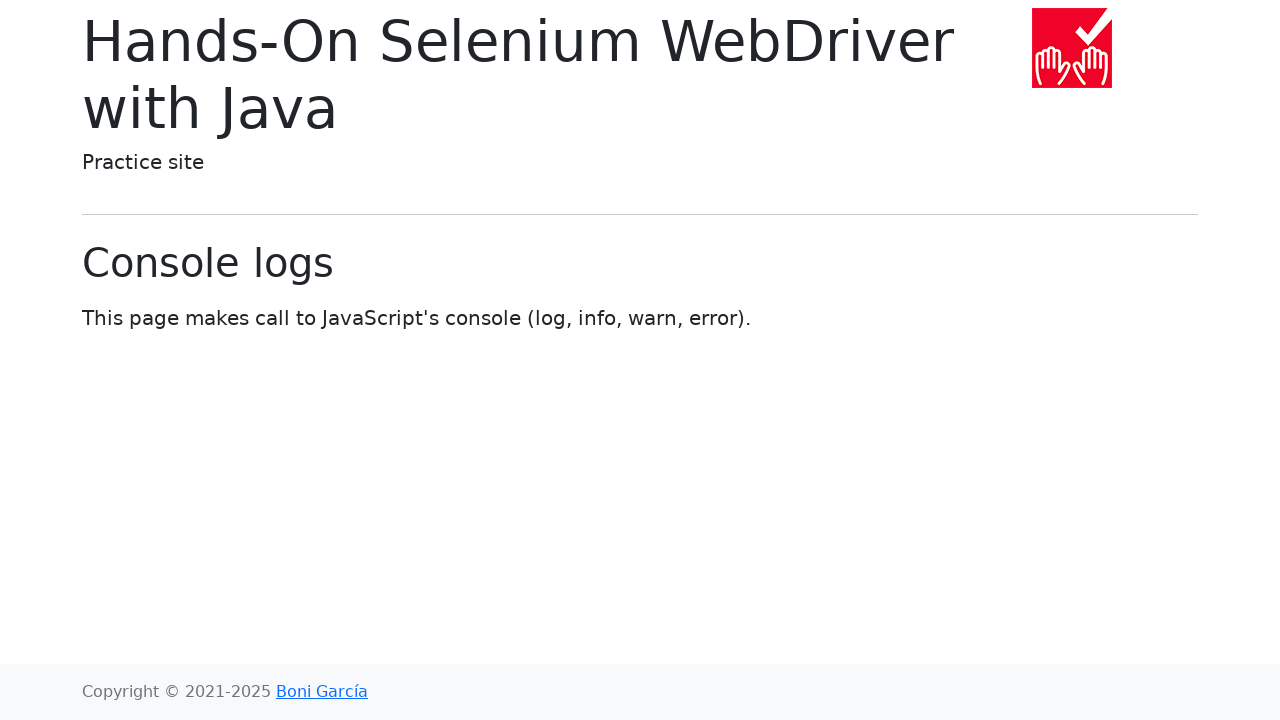

Navigated back to homepage after clicking link 21
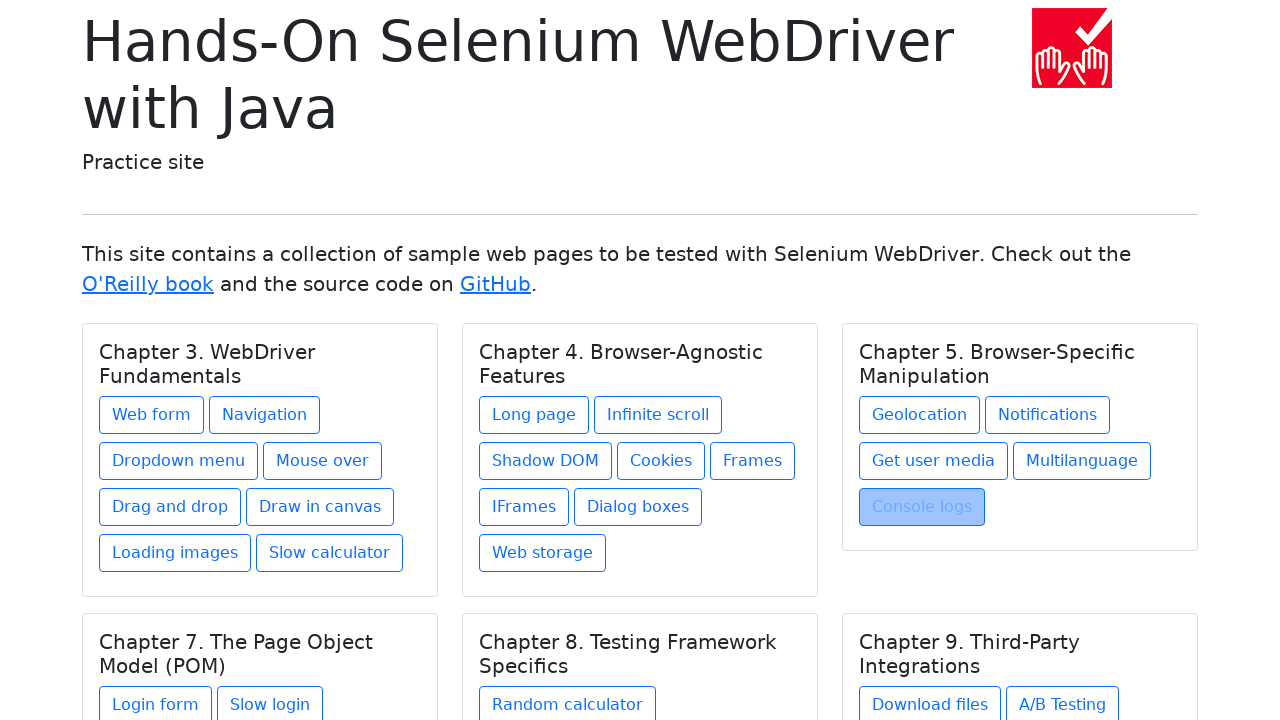

Waited for links to reload after navigating back (iteration 21)
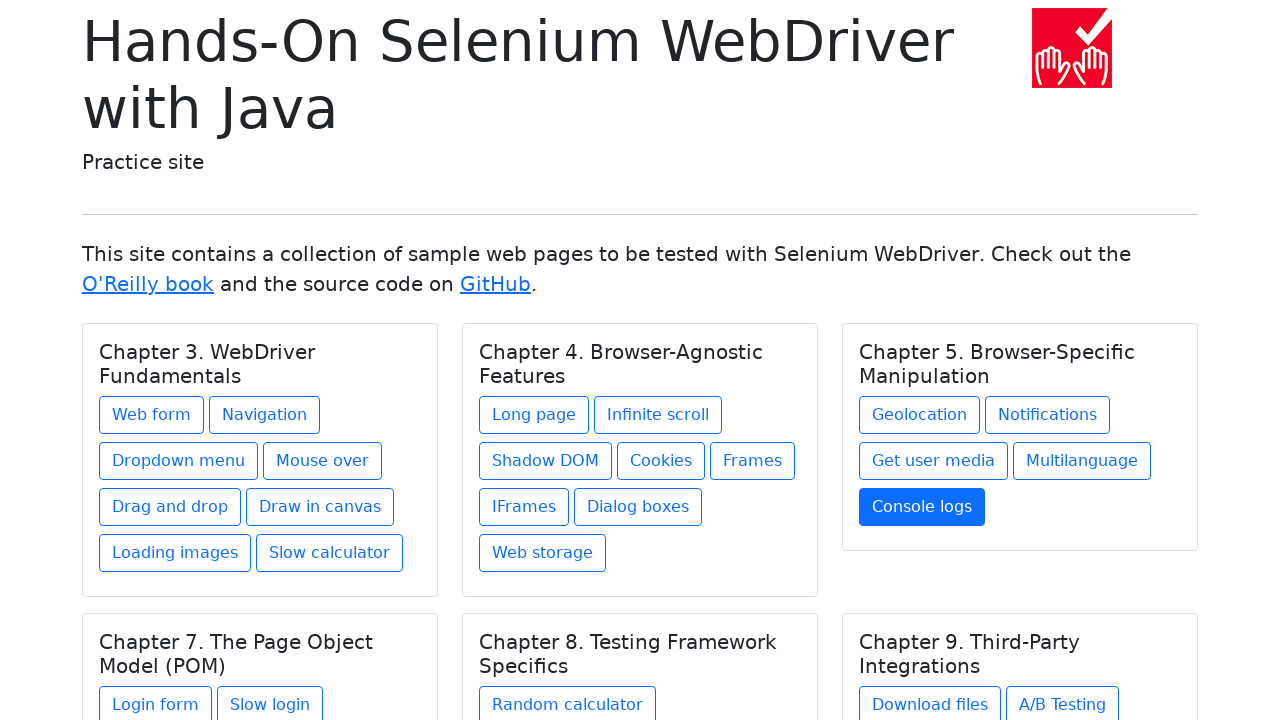

Clicked link 22 on the homepage at (156, 701) on .card a >> nth=21
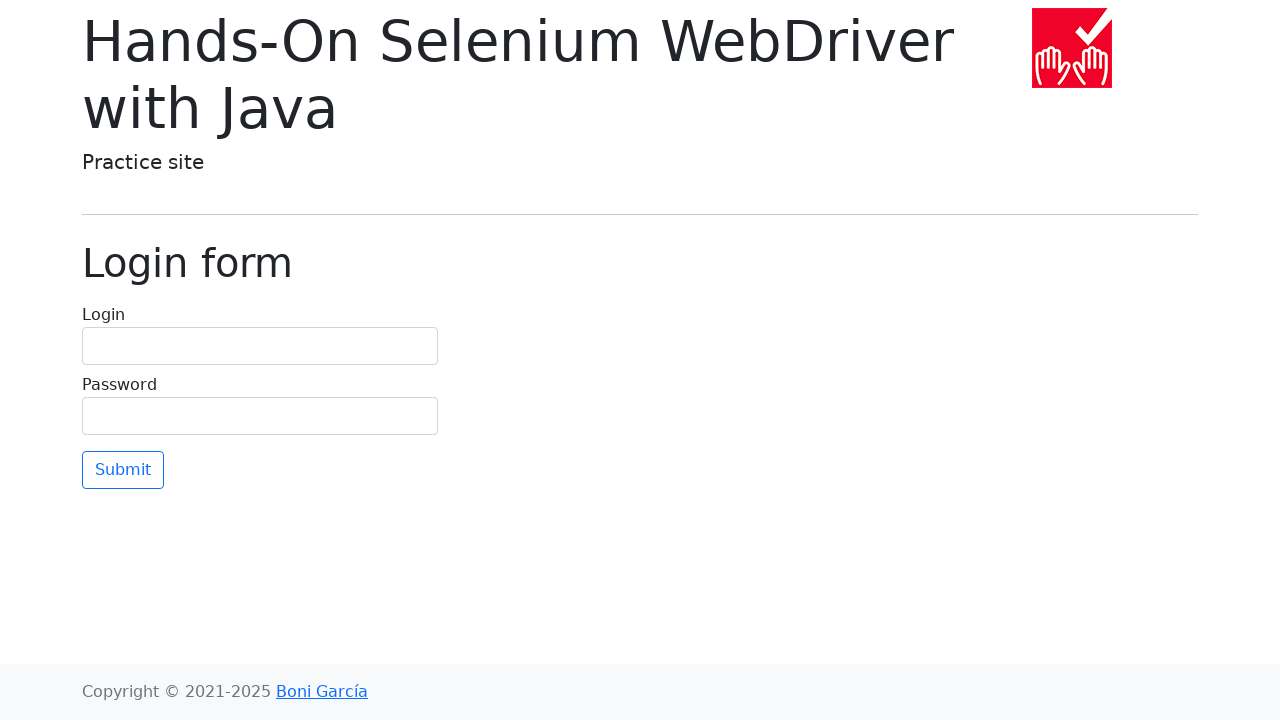

Navigated back to homepage after clicking link 22
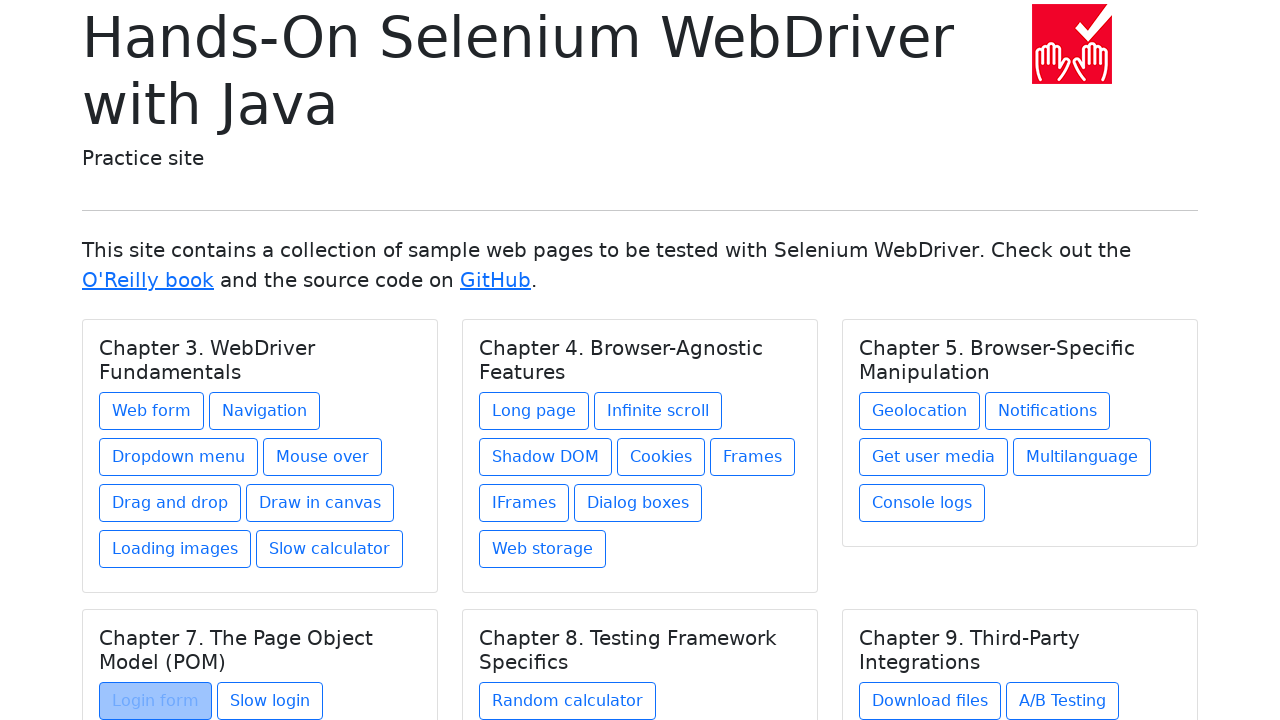

Waited for links to reload after navigating back (iteration 22)
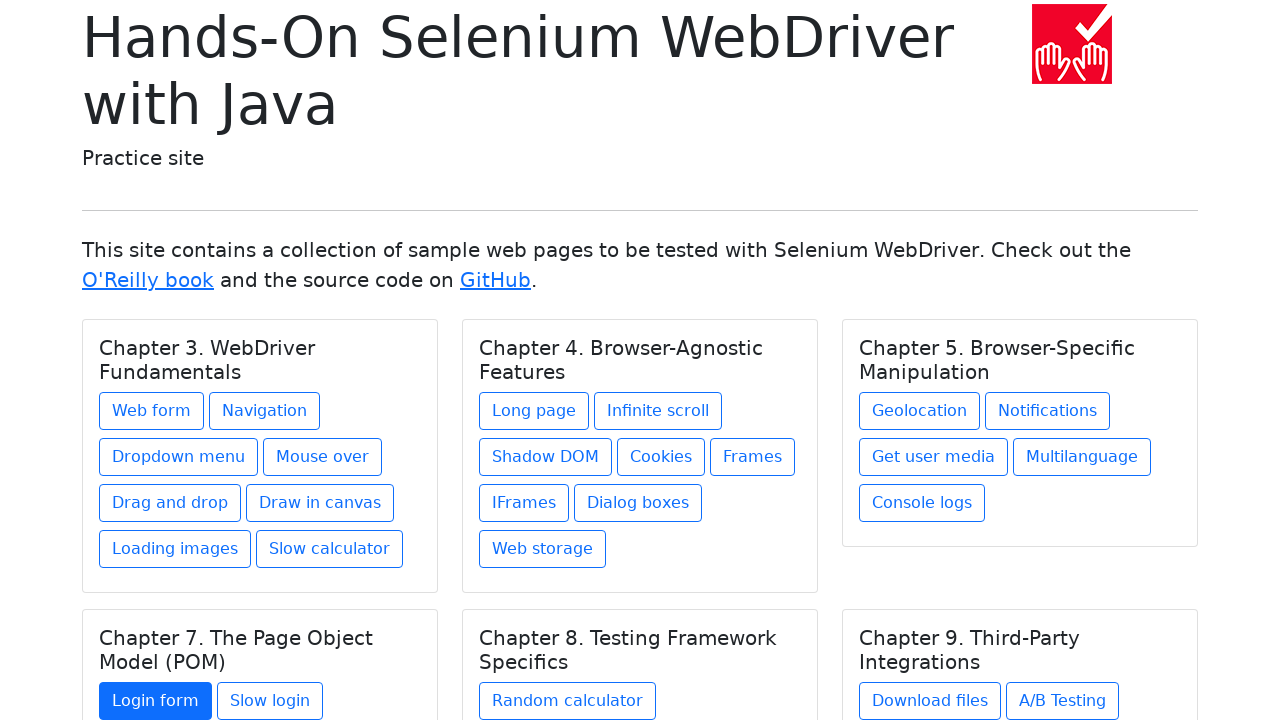

Clicked link 23 on the homepage at (270, 701) on .card a >> nth=22
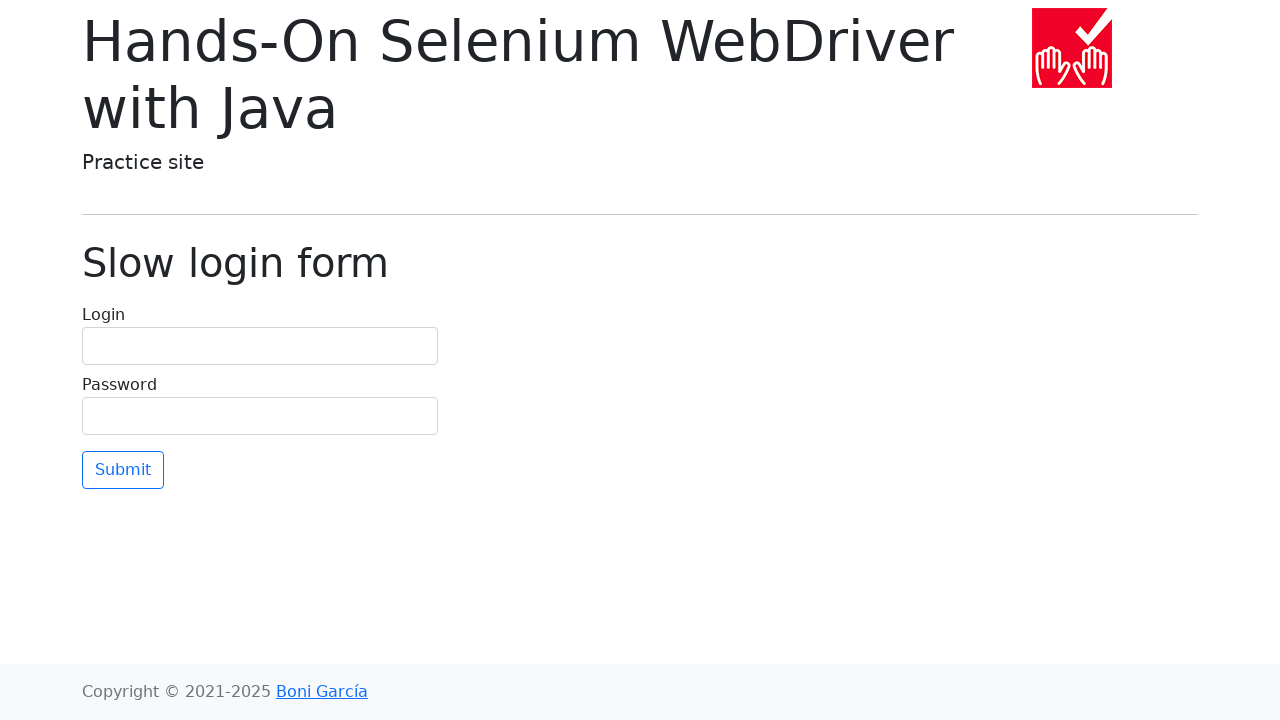

Navigated back to homepage after clicking link 23
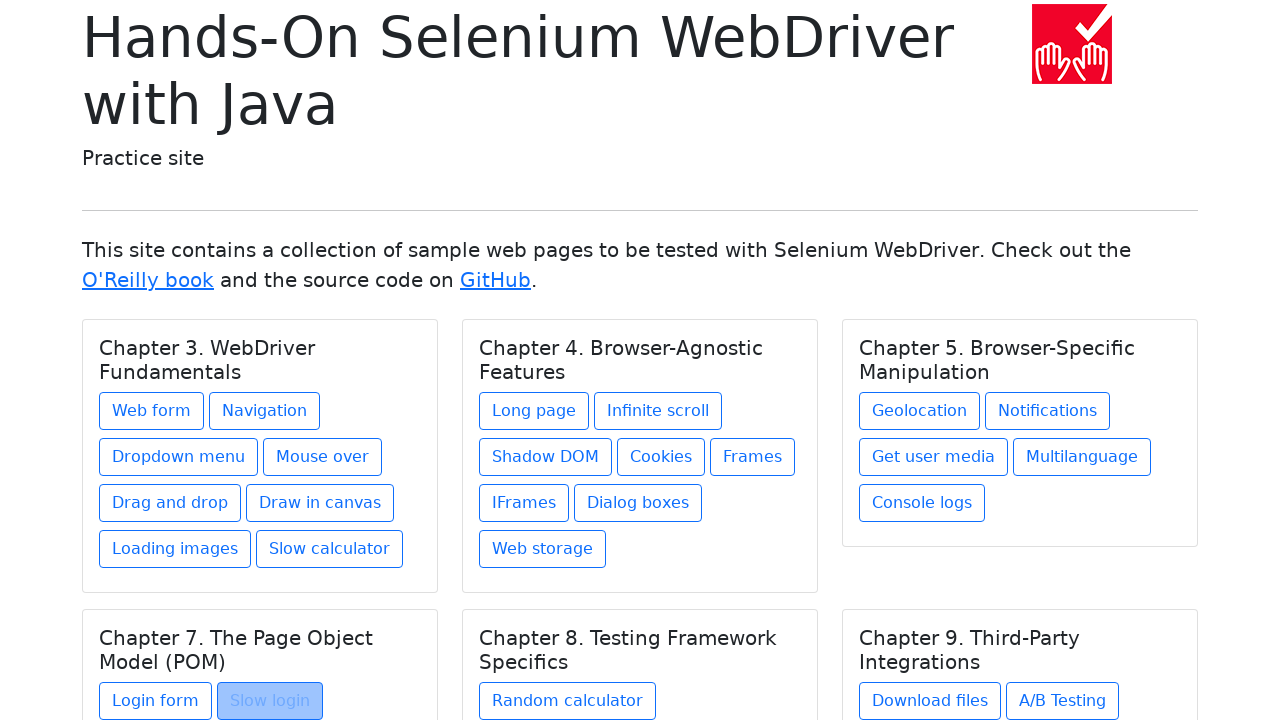

Waited for links to reload after navigating back (iteration 23)
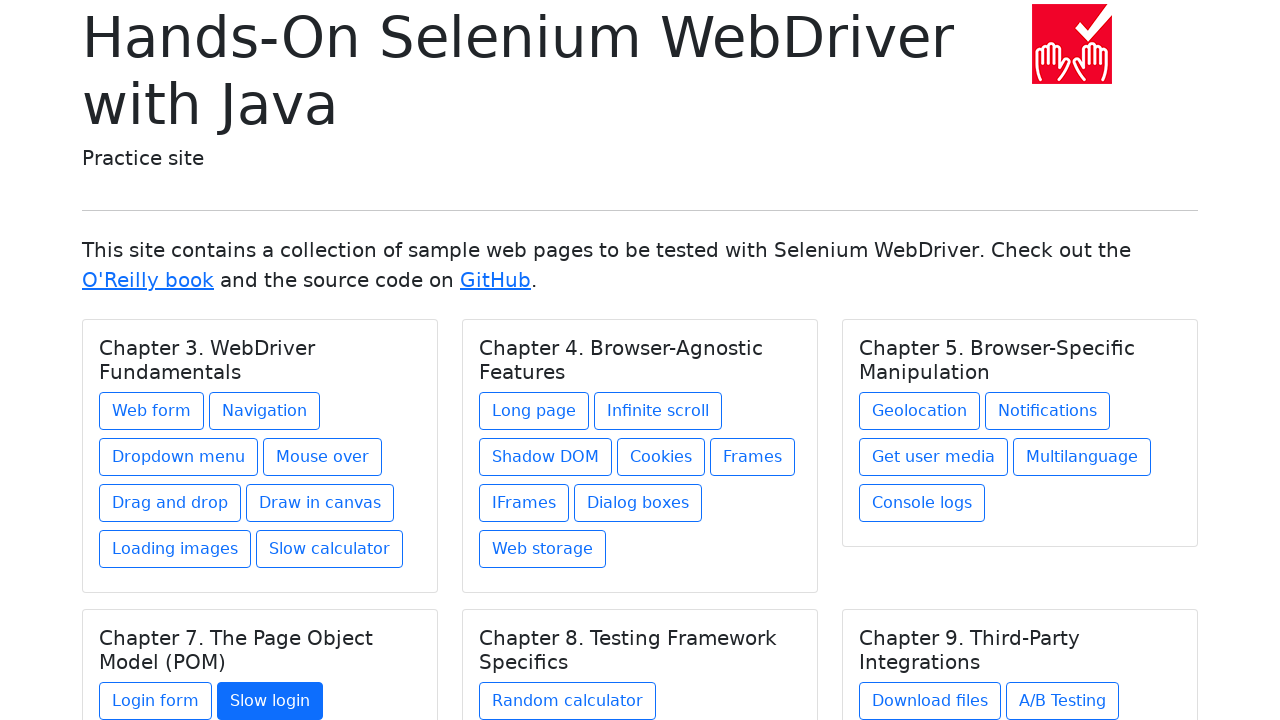

Clicked link 24 on the homepage at (568, 701) on .card a >> nth=23
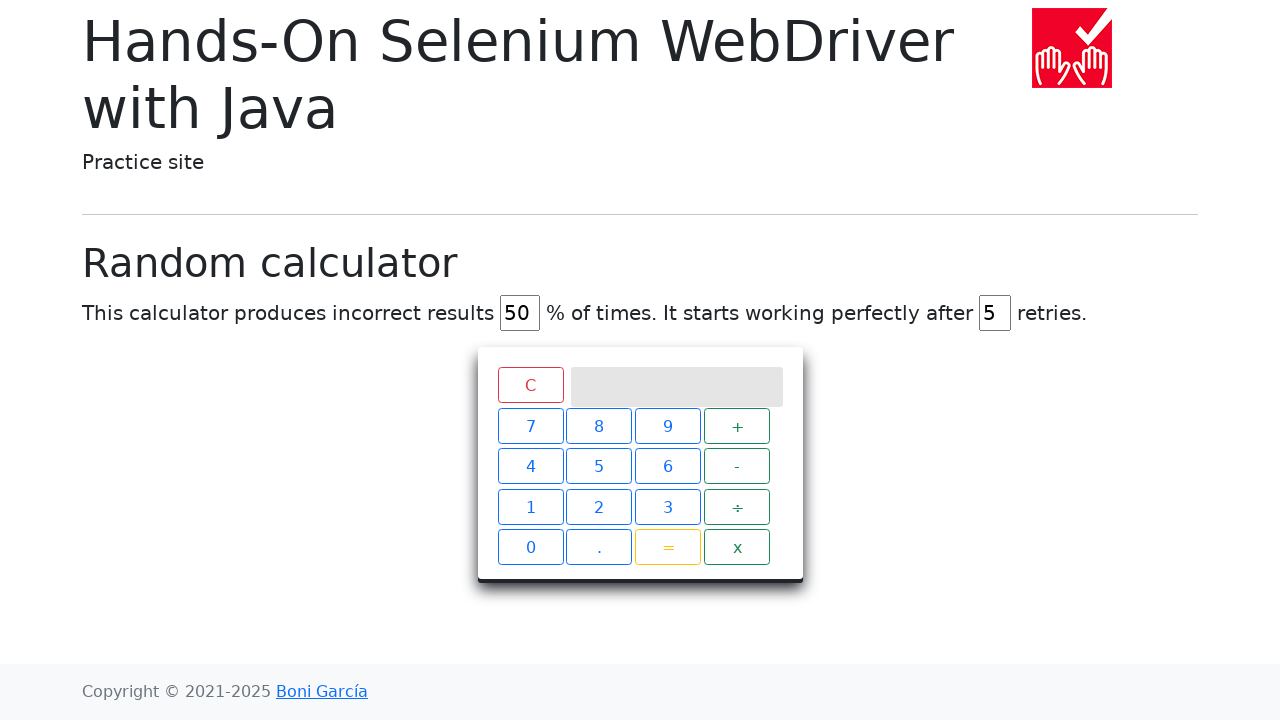

Navigated back to homepage after clicking link 24
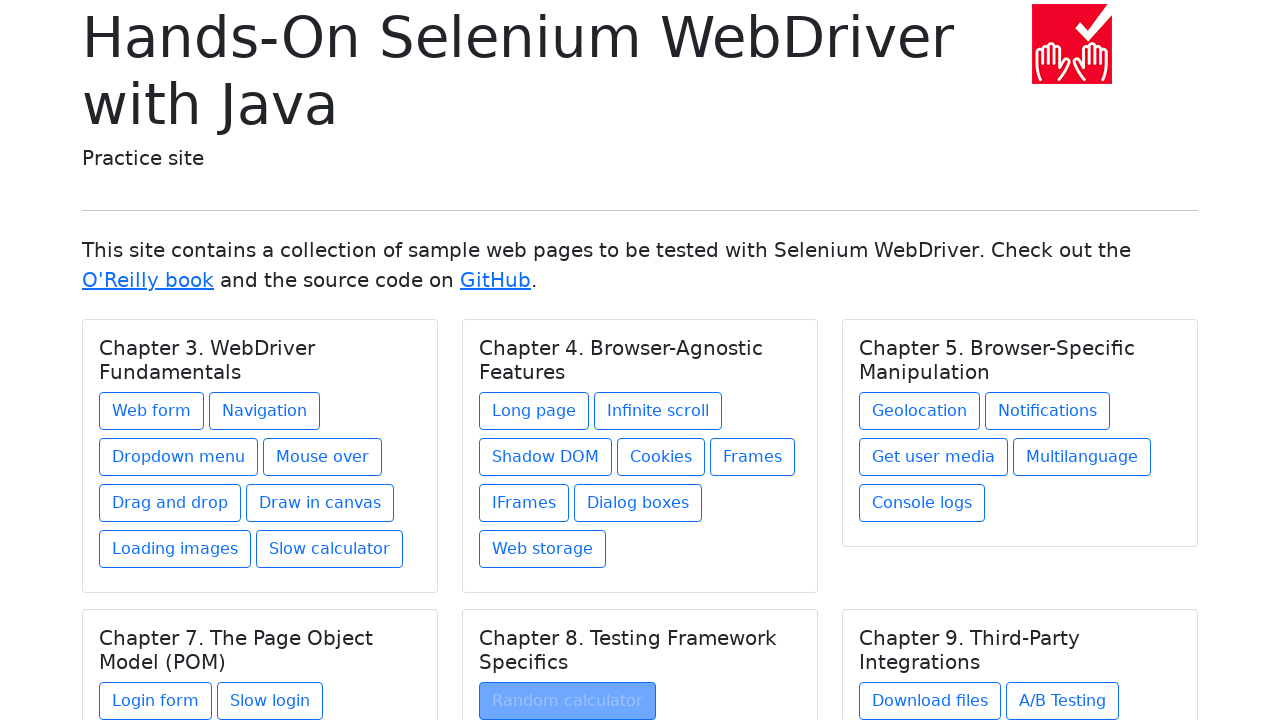

Waited for links to reload after navigating back (iteration 24)
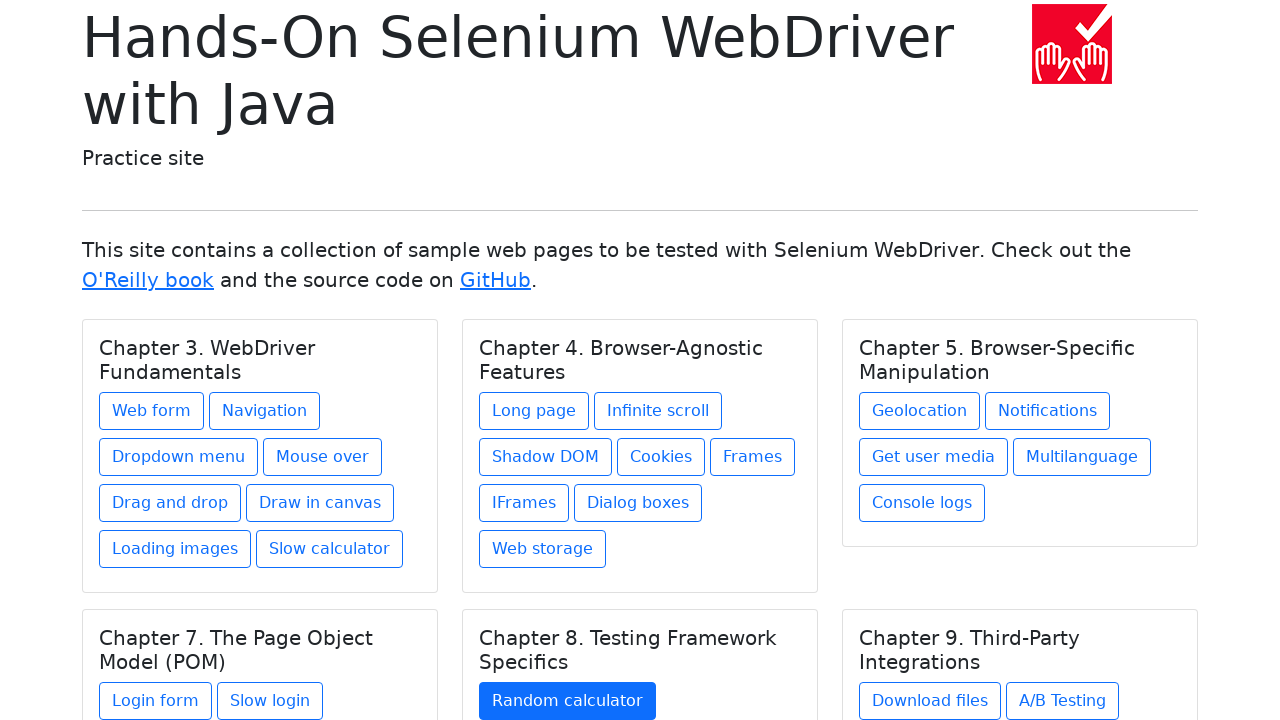

Clicked link 25 on the homepage at (930, 701) on .card a >> nth=24
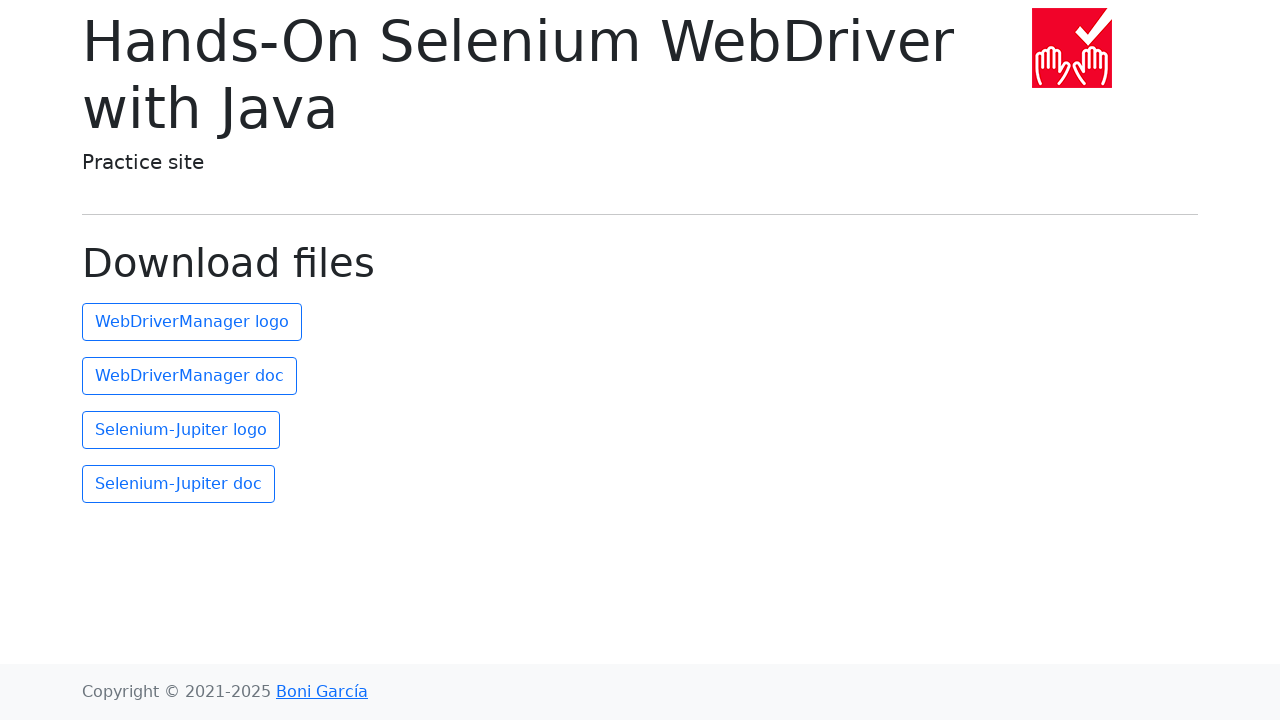

Navigated back to homepage after clicking link 25
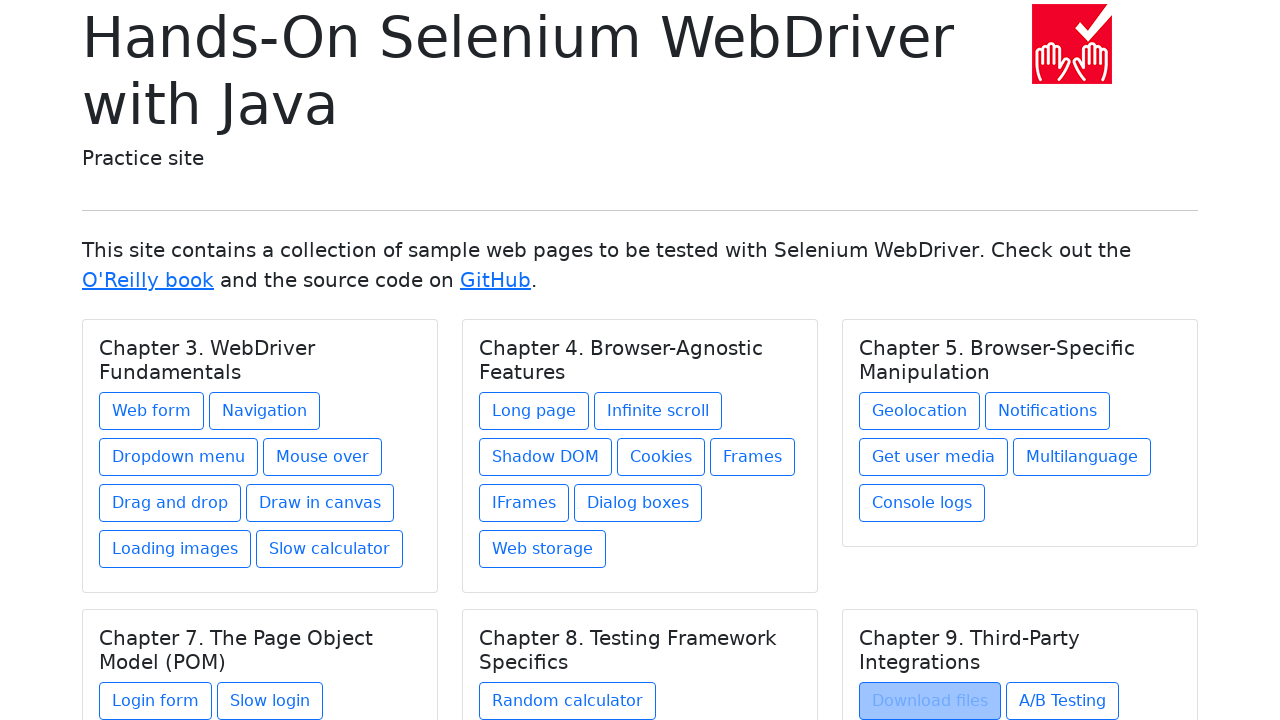

Waited for links to reload after navigating back (iteration 25)
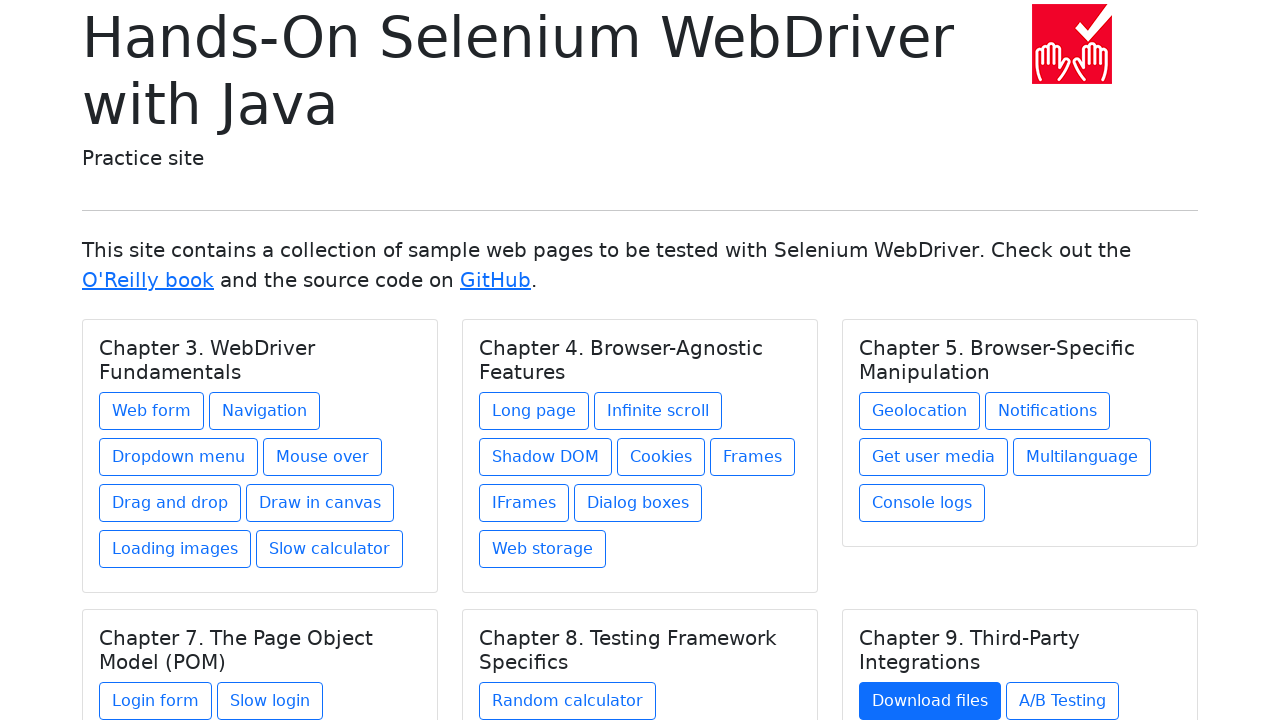

Clicked link 26 on the homepage at (1062, 701) on .card a >> nth=25
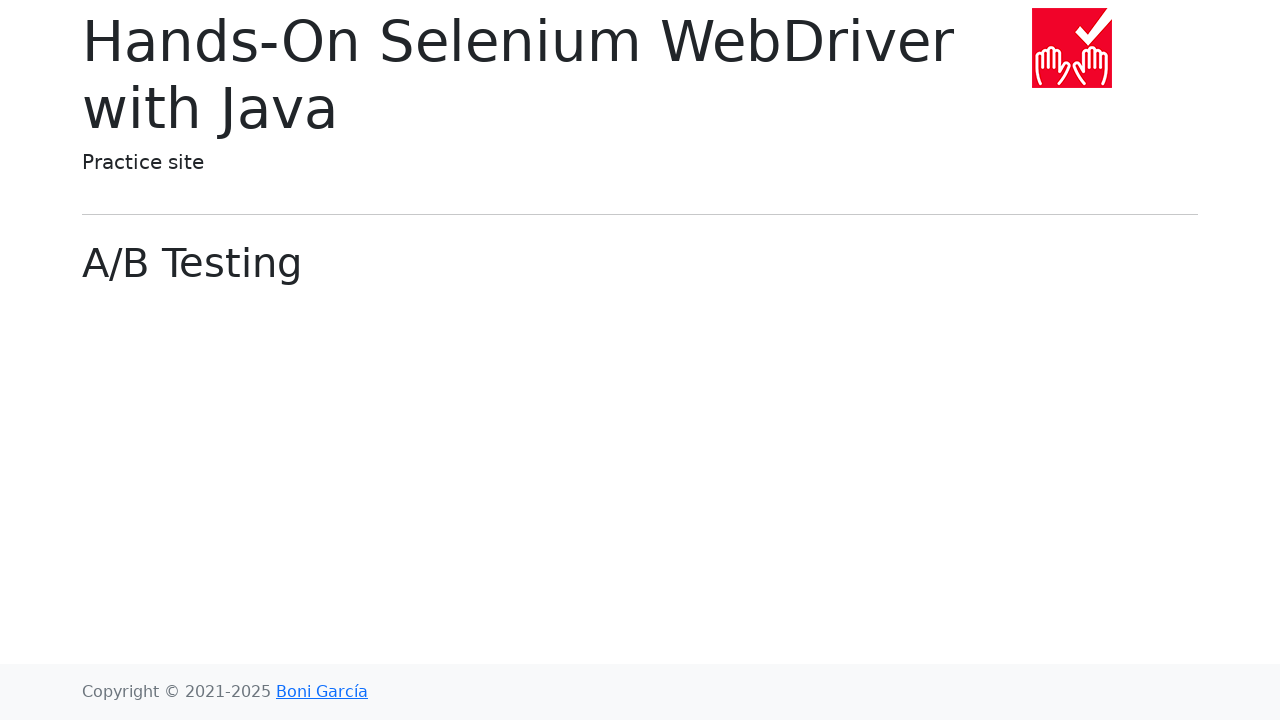

Navigated back to homepage after clicking link 26
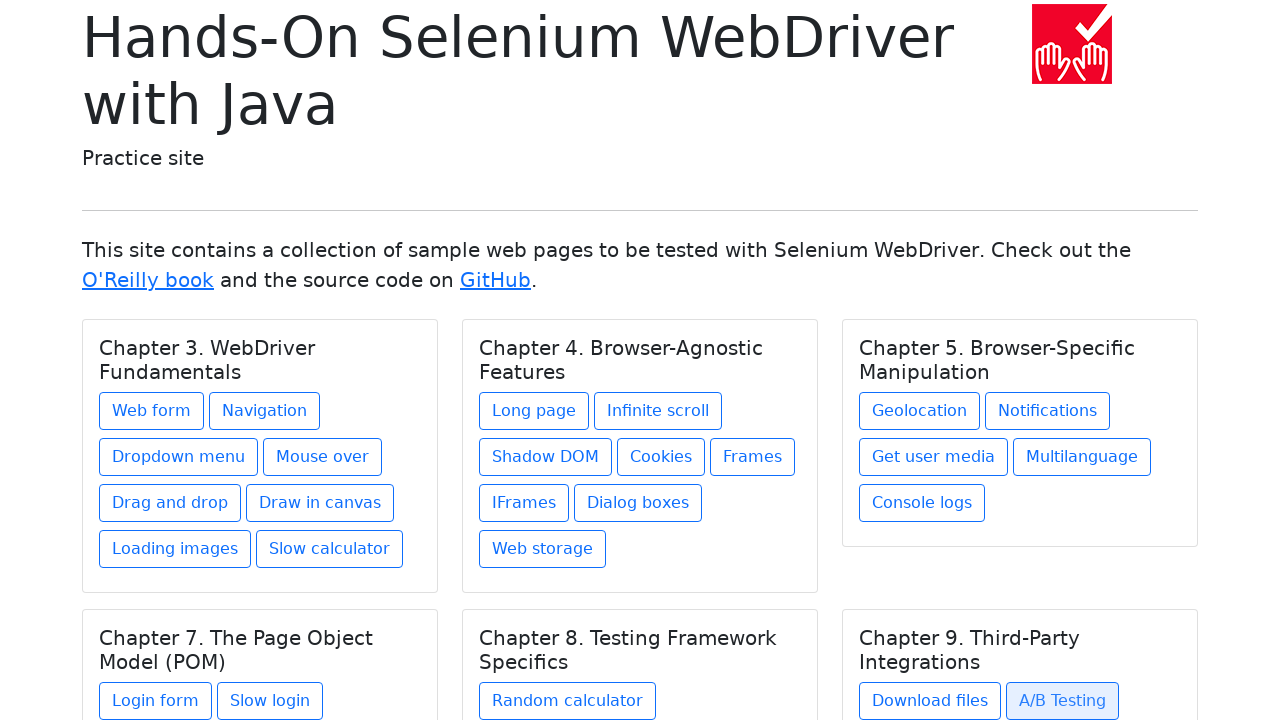

Waited for links to reload after navigating back (iteration 26)
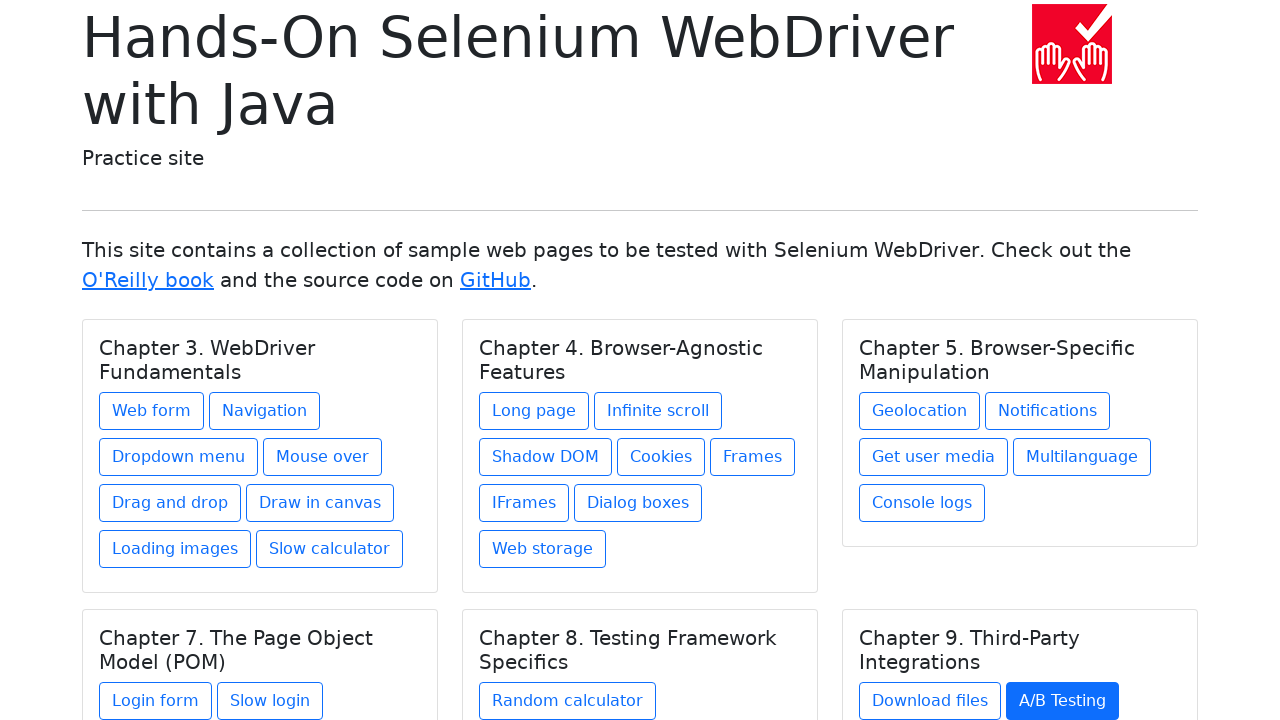

Clicked link 27 on the homepage at (915, 612) on .card a >> nth=26
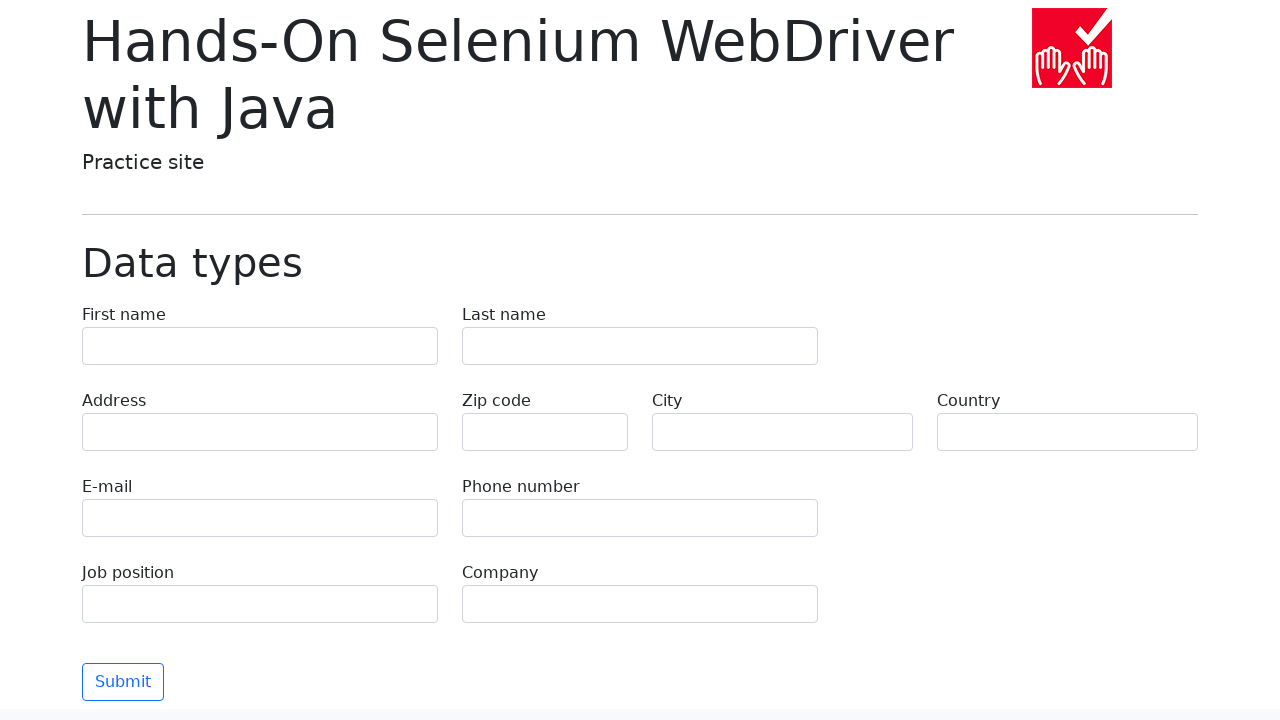

Navigated back to homepage after clicking link 27
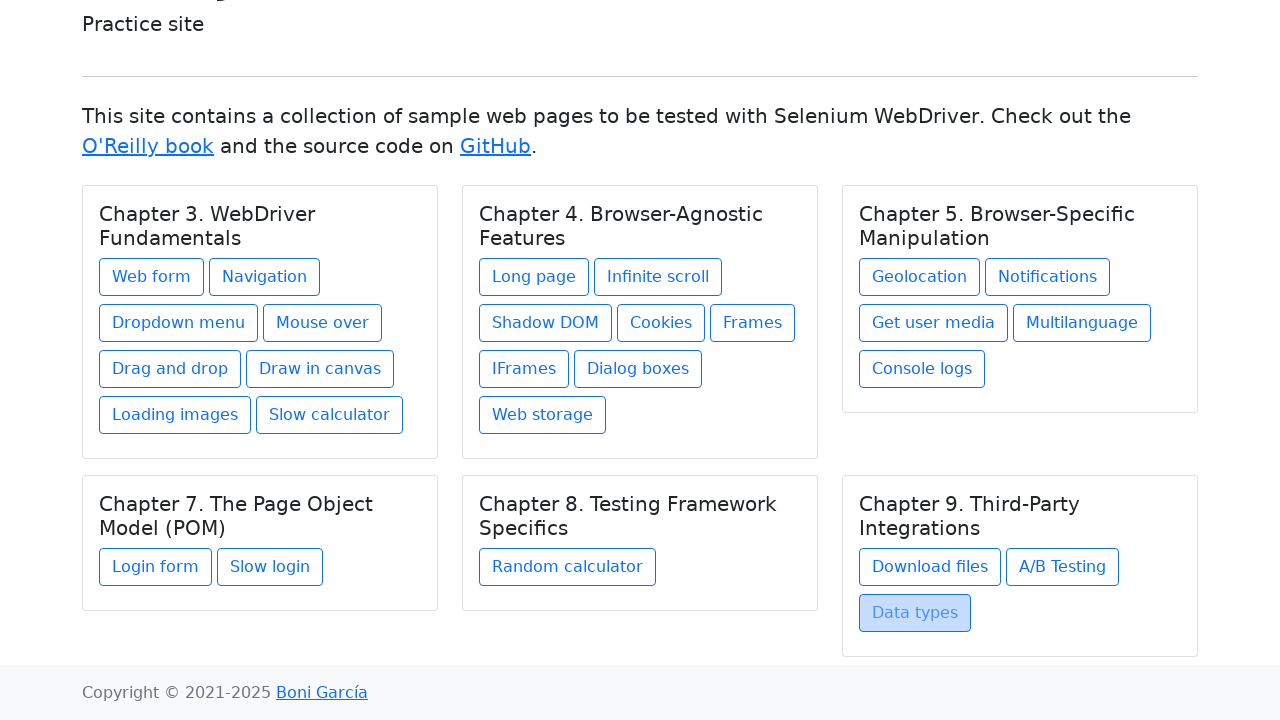

Waited for links to reload after navigating back (iteration 27)
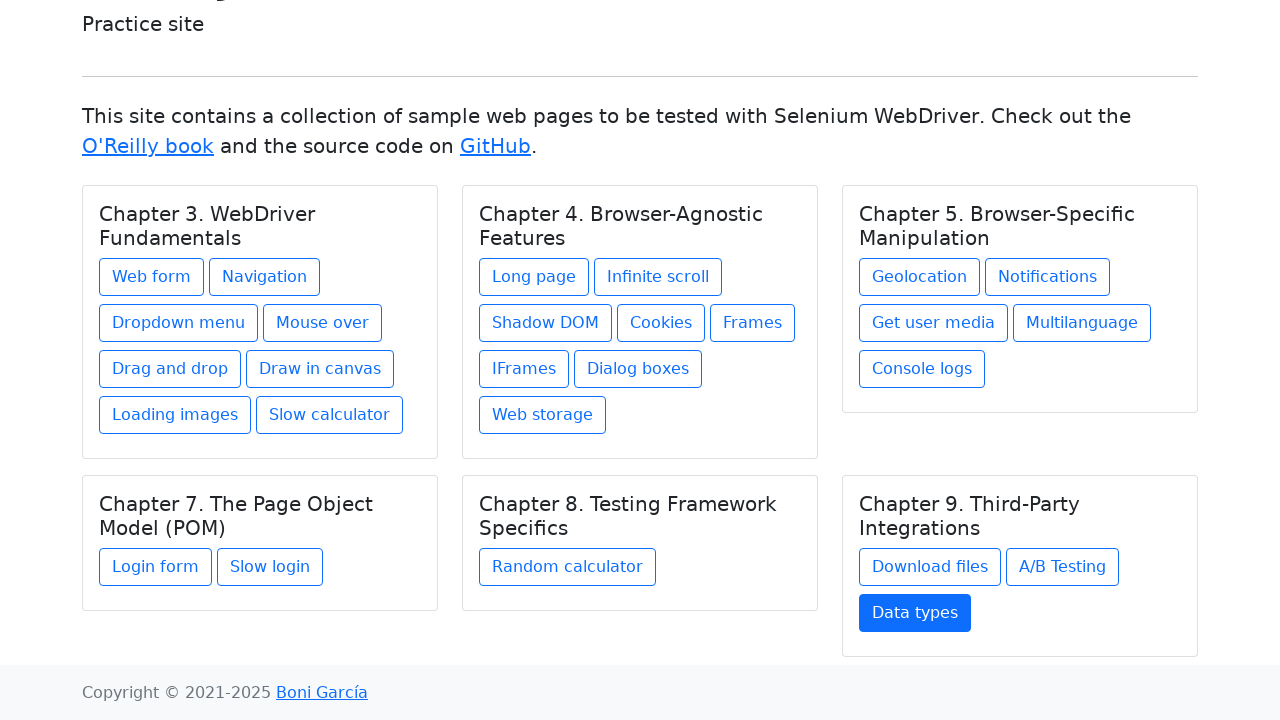

Verified all 27 links across 6 chapters are functional
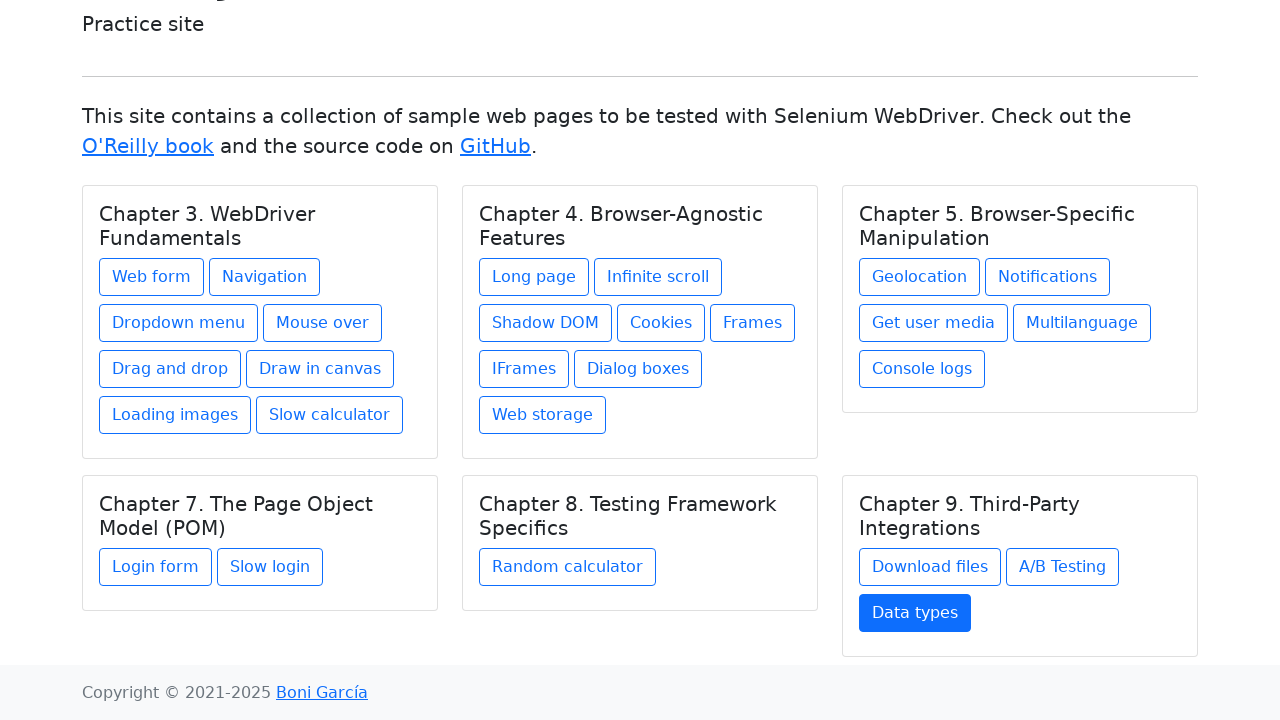

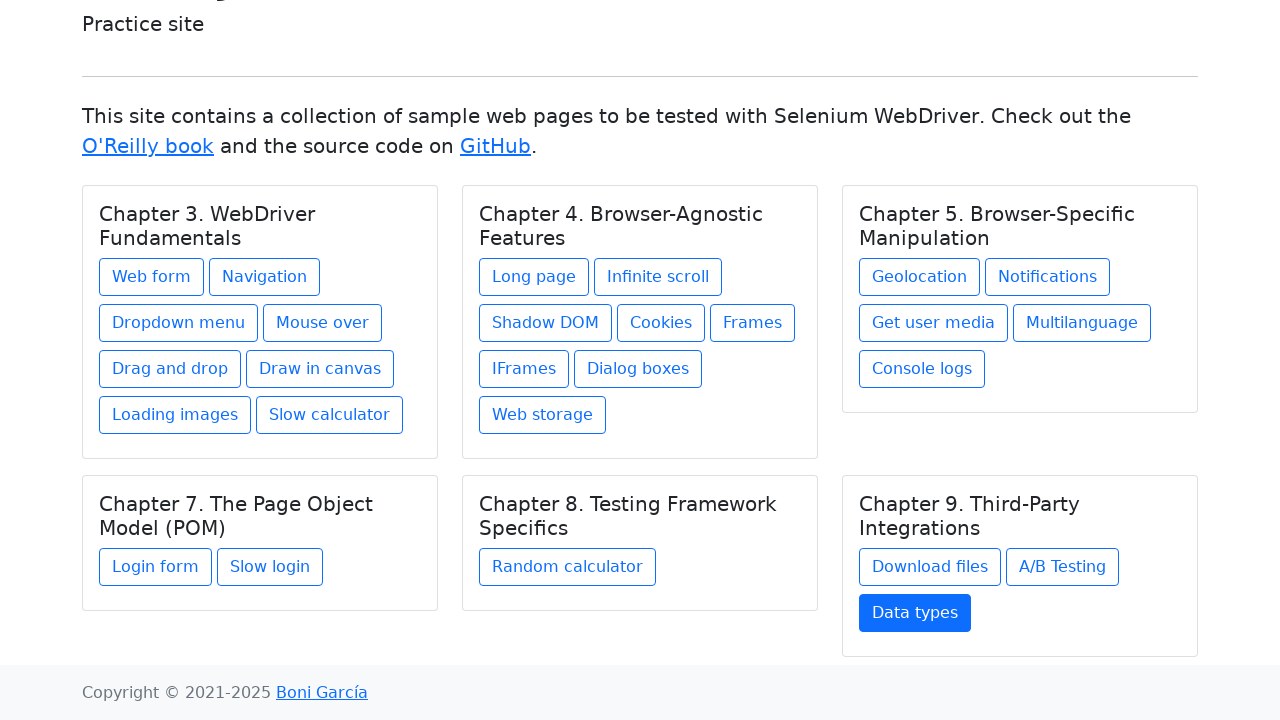